Tests multiple checkboxes by first selecting all checkboxes, then deselecting all, and finally selecting only the "Heart Attack" checkbox

Starting URL: https://automationfc.github.io/multiple-fields/

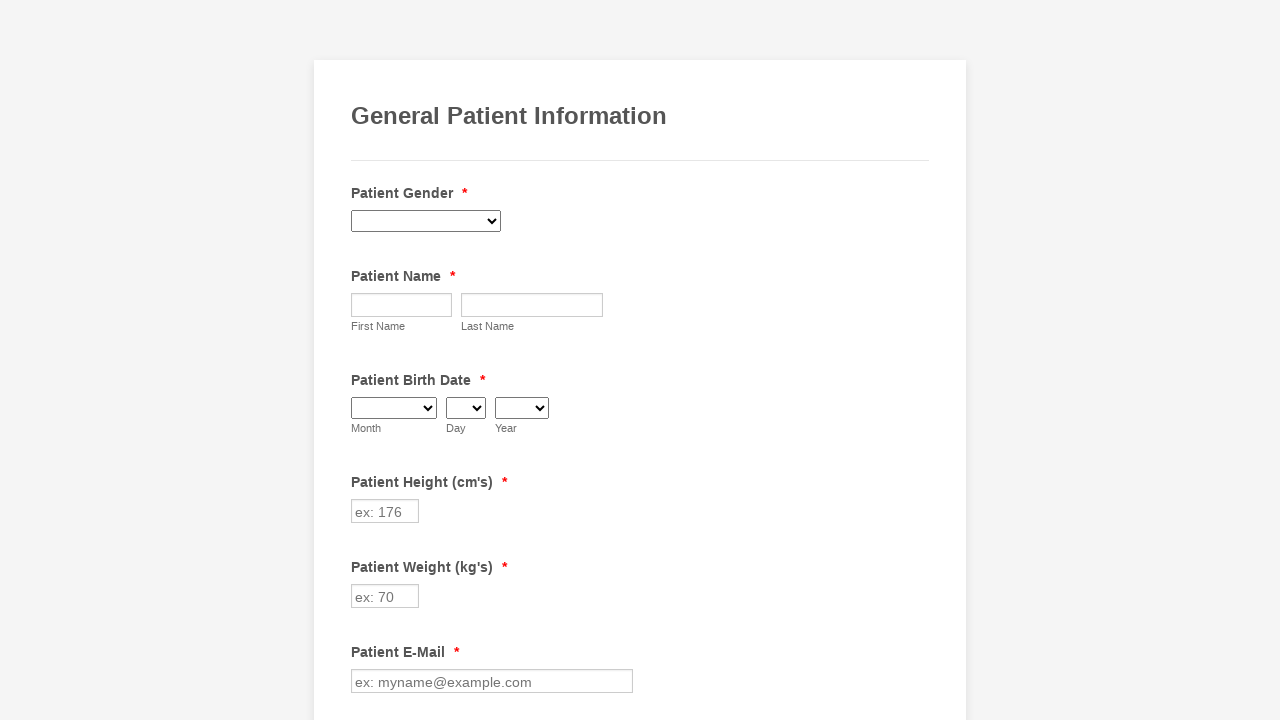

Located all checkboxes on the page
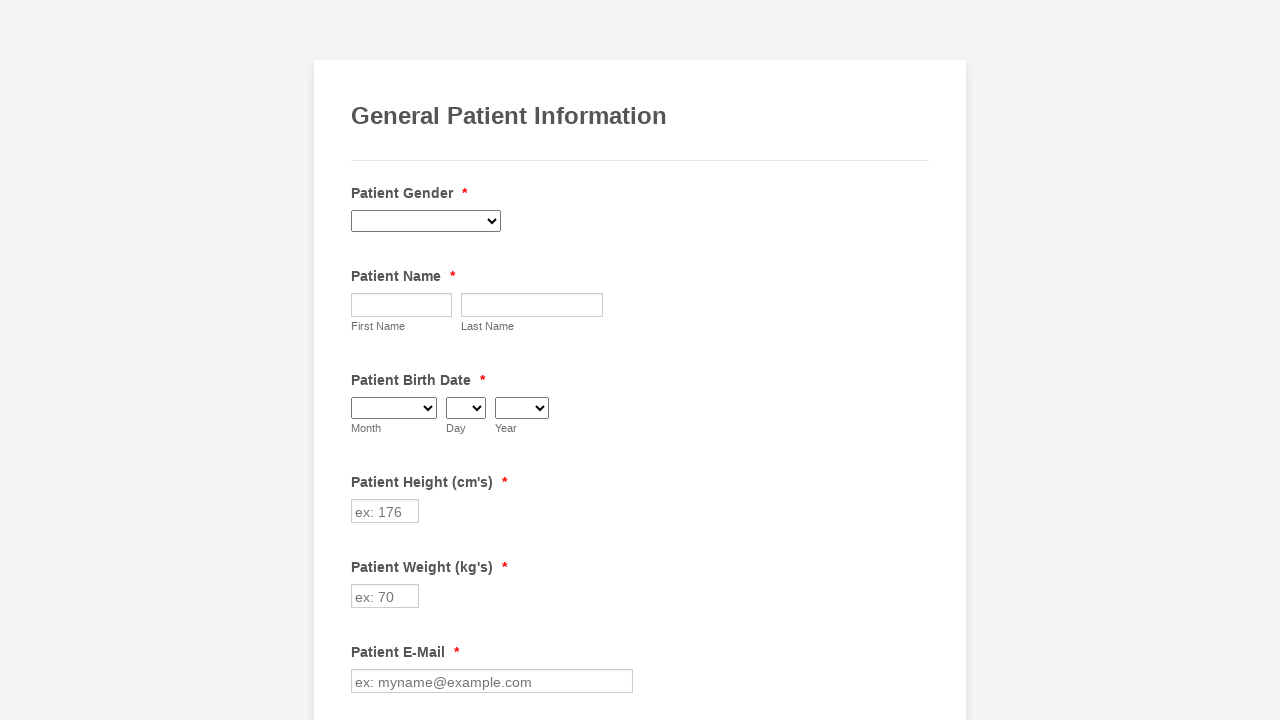

Counted 29 total checkboxes
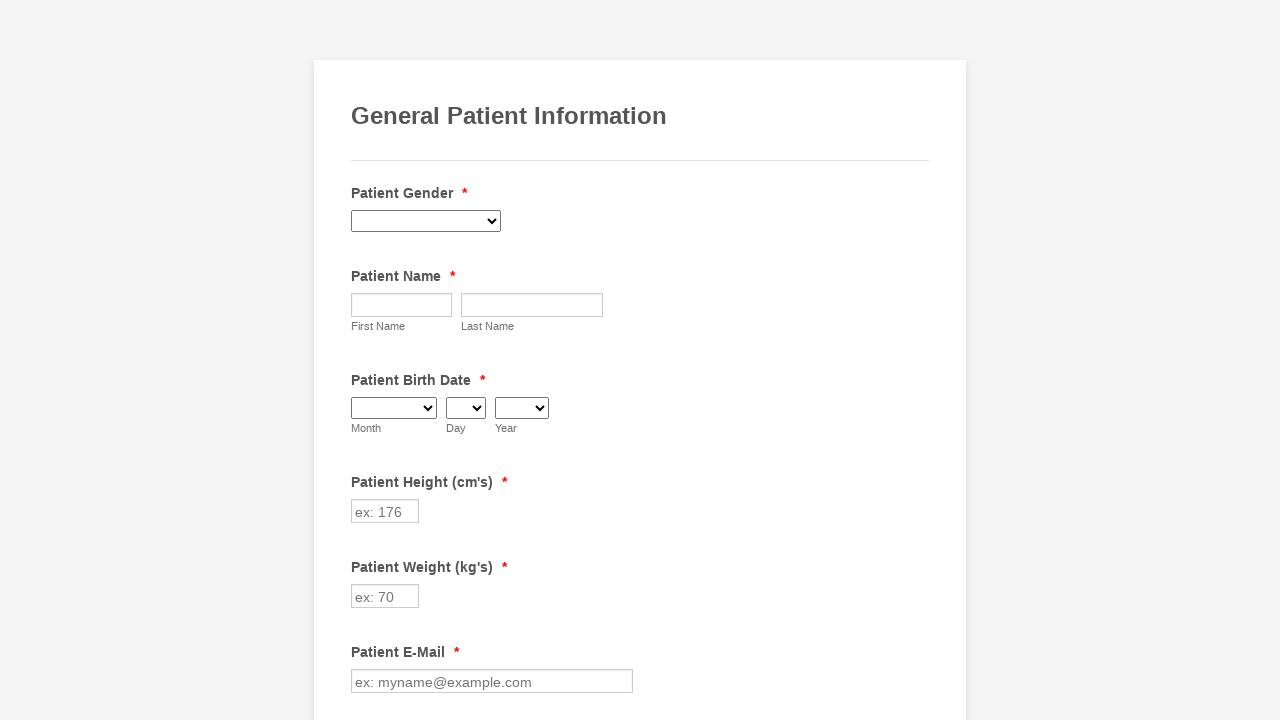

Selected checkbox 1 at (362, 360) on div.form-single-column span.form-checkbox-item input >> nth=0
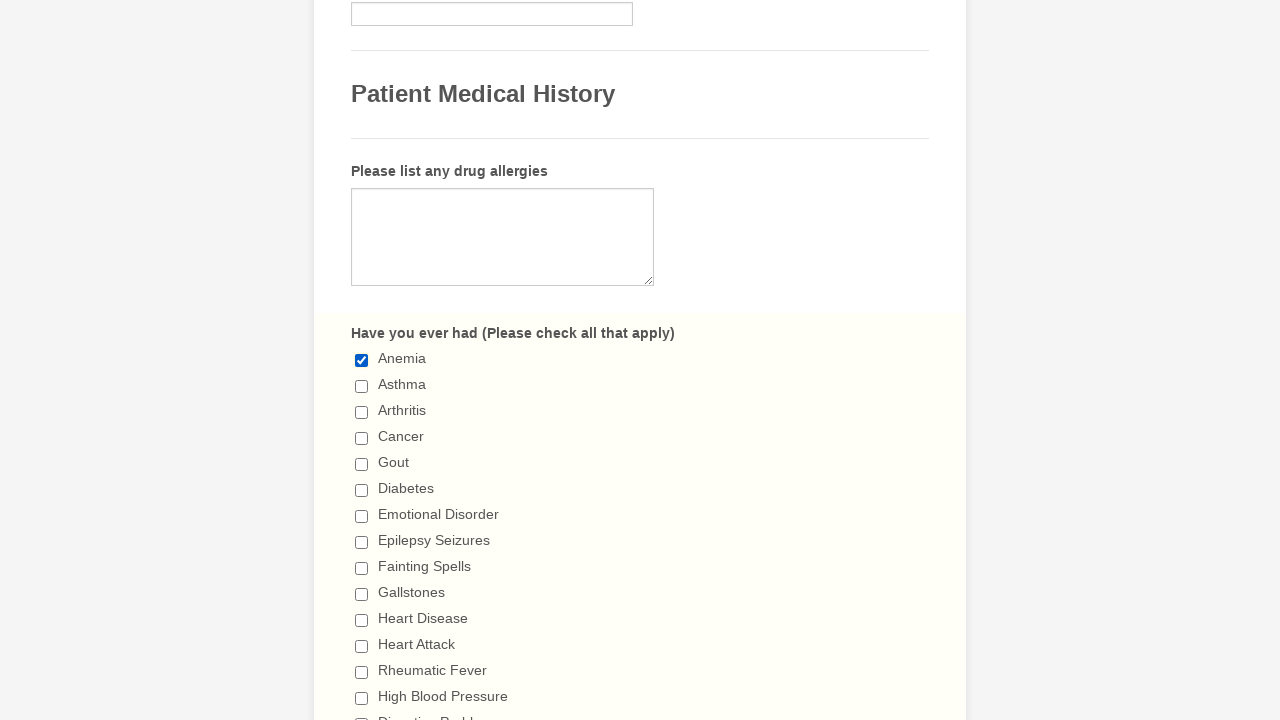

Waited 500ms after selecting checkbox 1
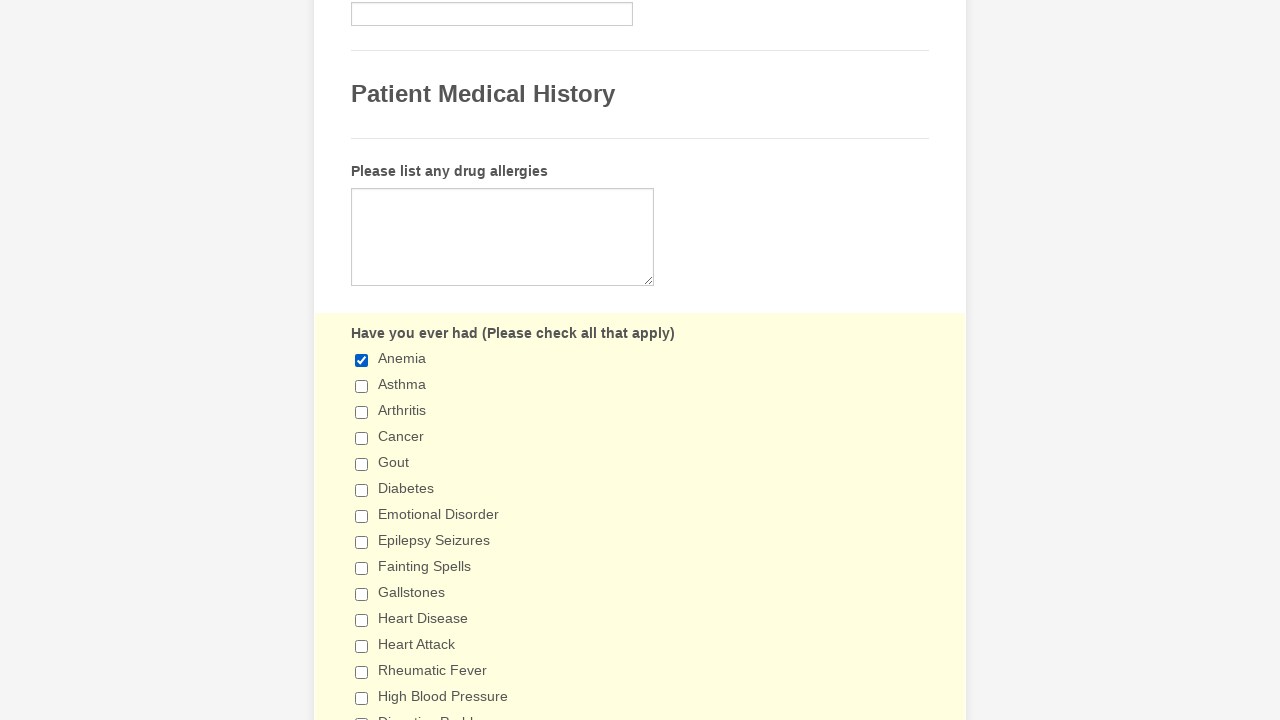

Selected checkbox 2 at (362, 386) on div.form-single-column span.form-checkbox-item input >> nth=1
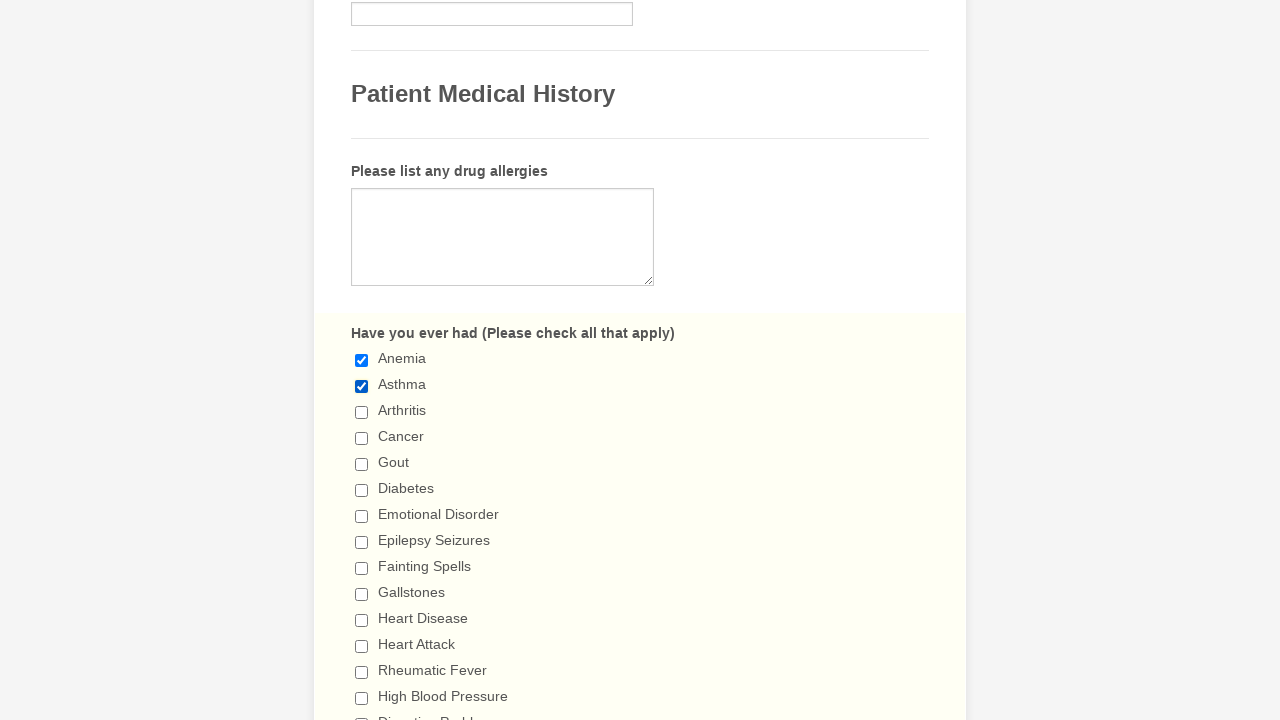

Waited 500ms after selecting checkbox 2
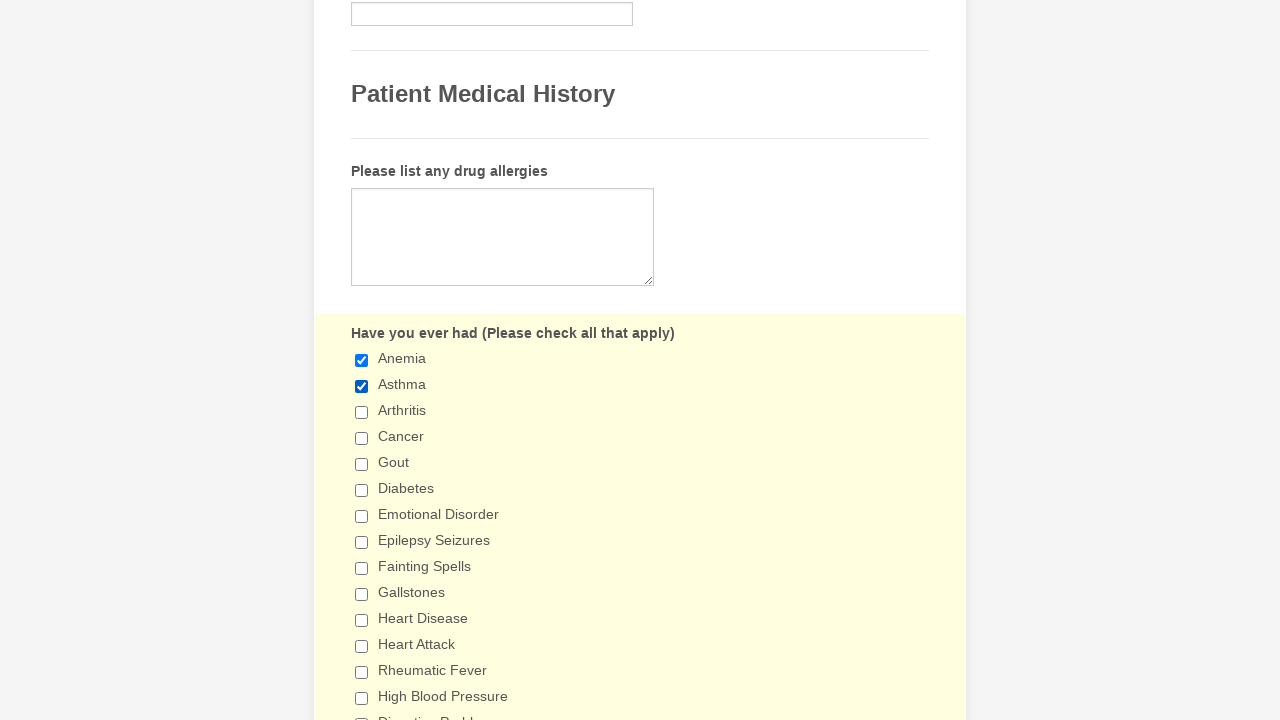

Selected checkbox 3 at (362, 412) on div.form-single-column span.form-checkbox-item input >> nth=2
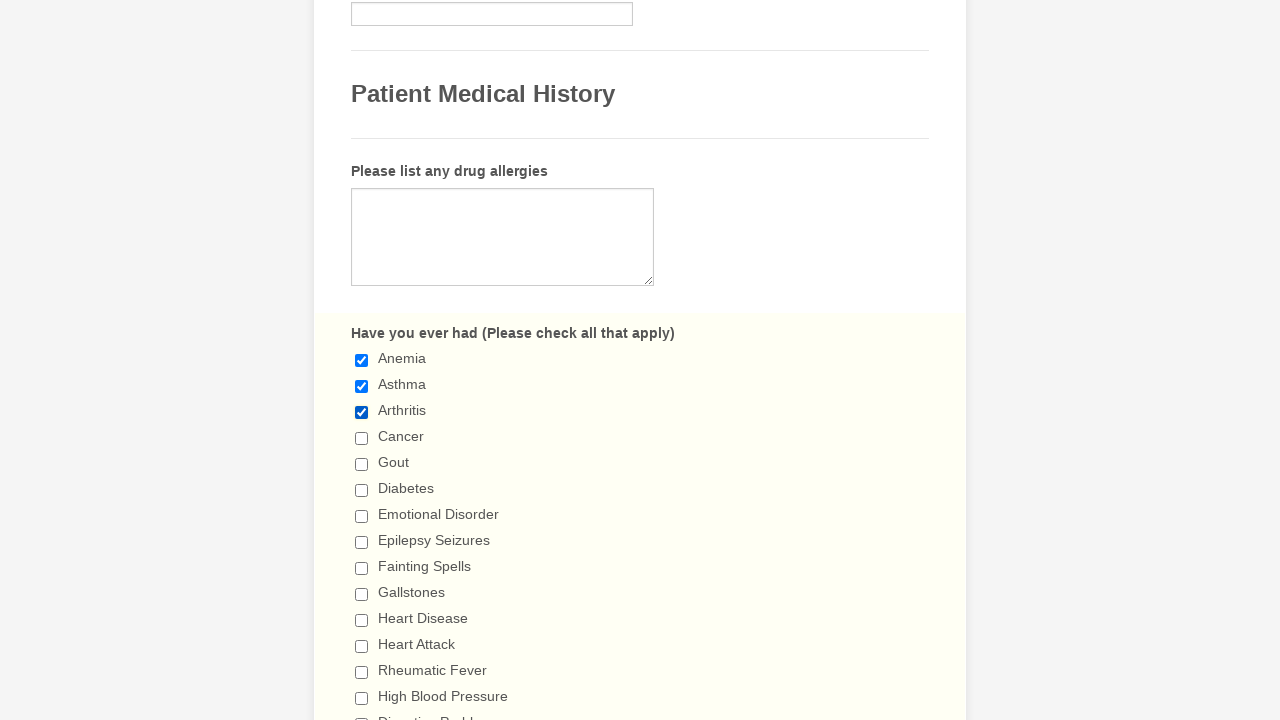

Waited 500ms after selecting checkbox 3
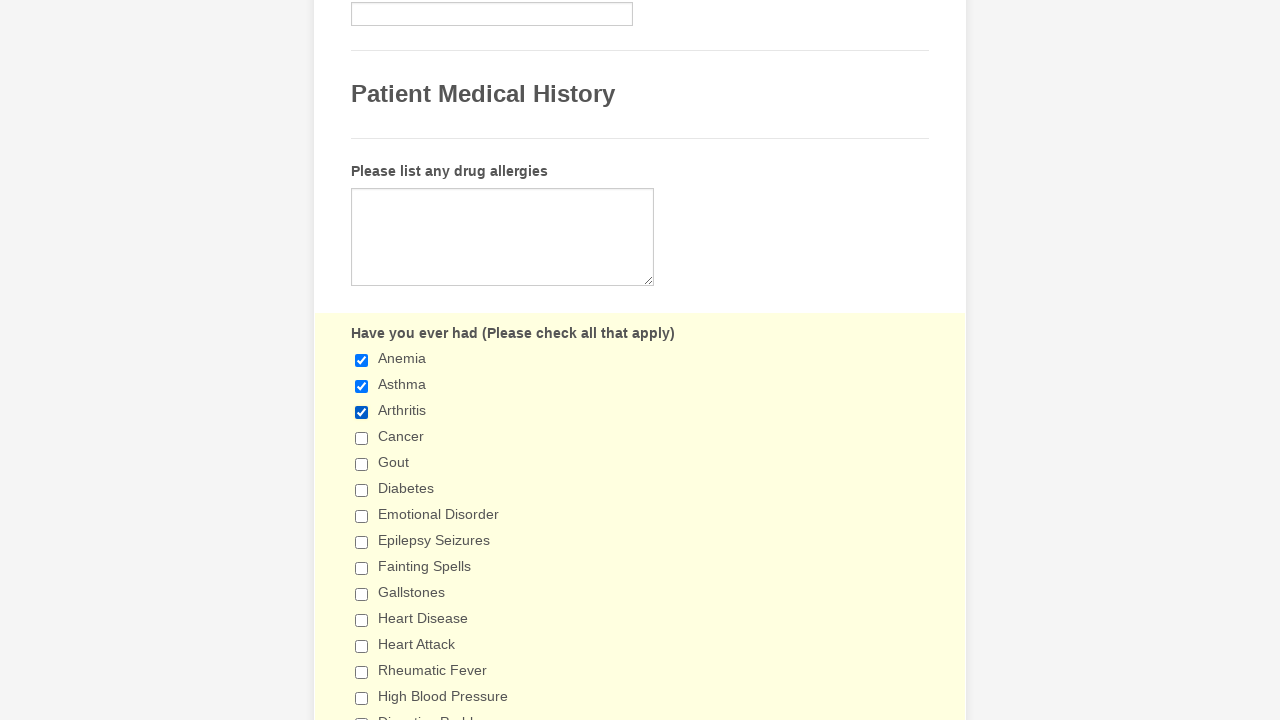

Selected checkbox 4 at (362, 438) on div.form-single-column span.form-checkbox-item input >> nth=3
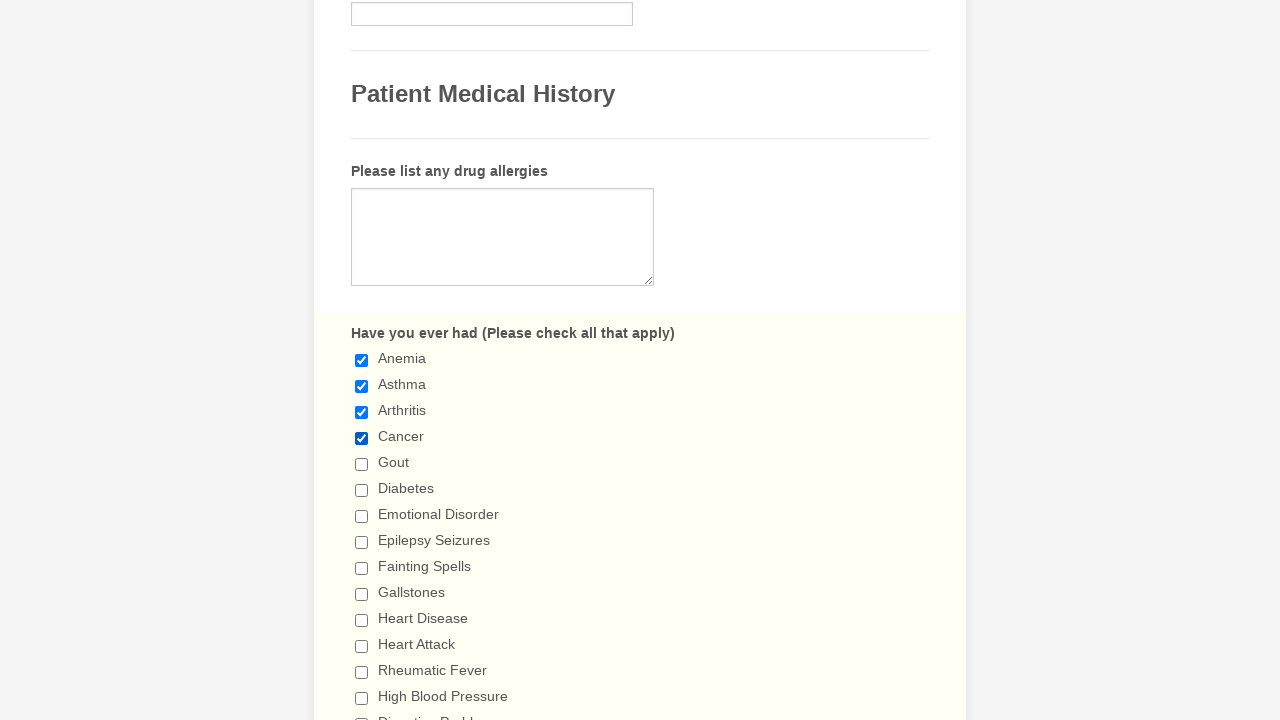

Waited 500ms after selecting checkbox 4
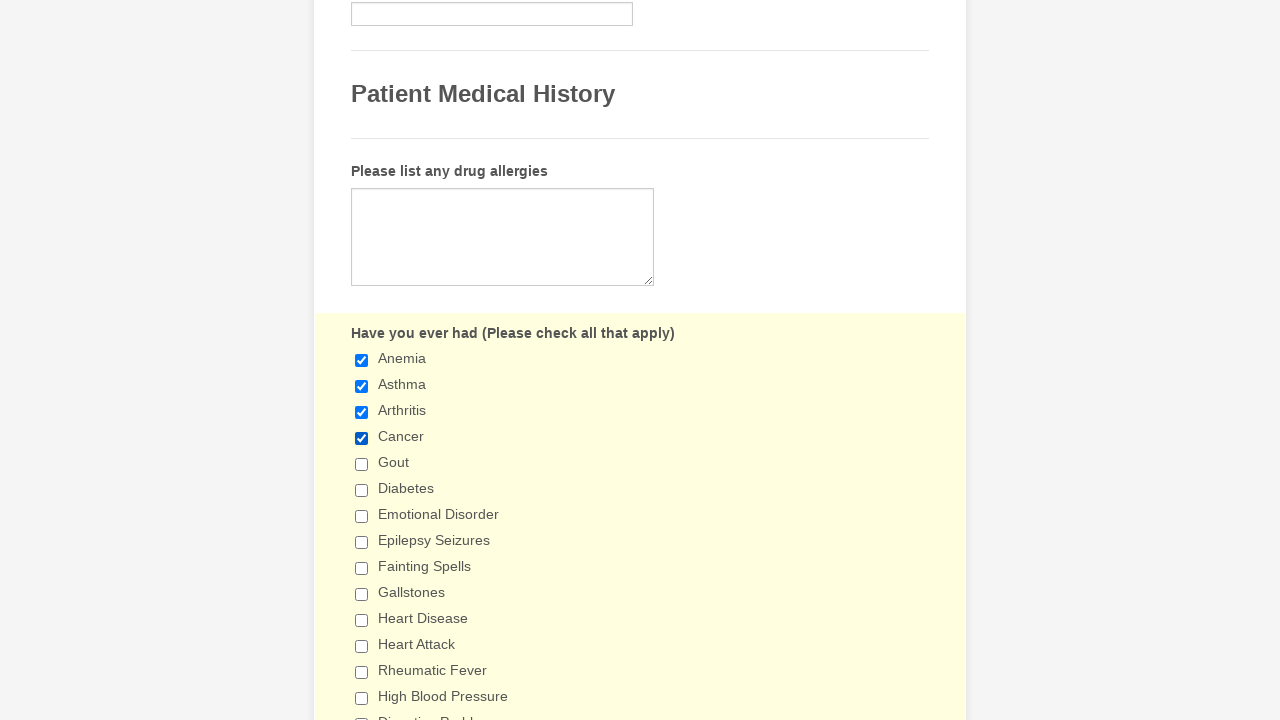

Selected checkbox 5 at (362, 464) on div.form-single-column span.form-checkbox-item input >> nth=4
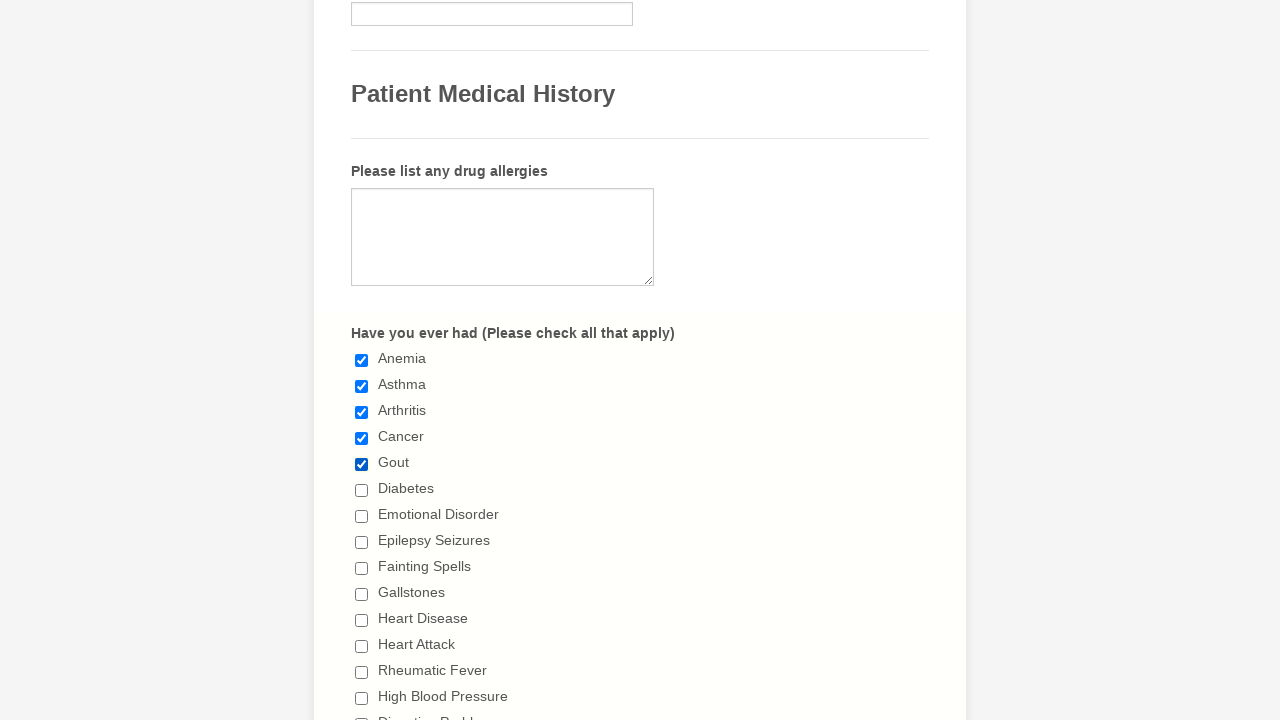

Waited 500ms after selecting checkbox 5
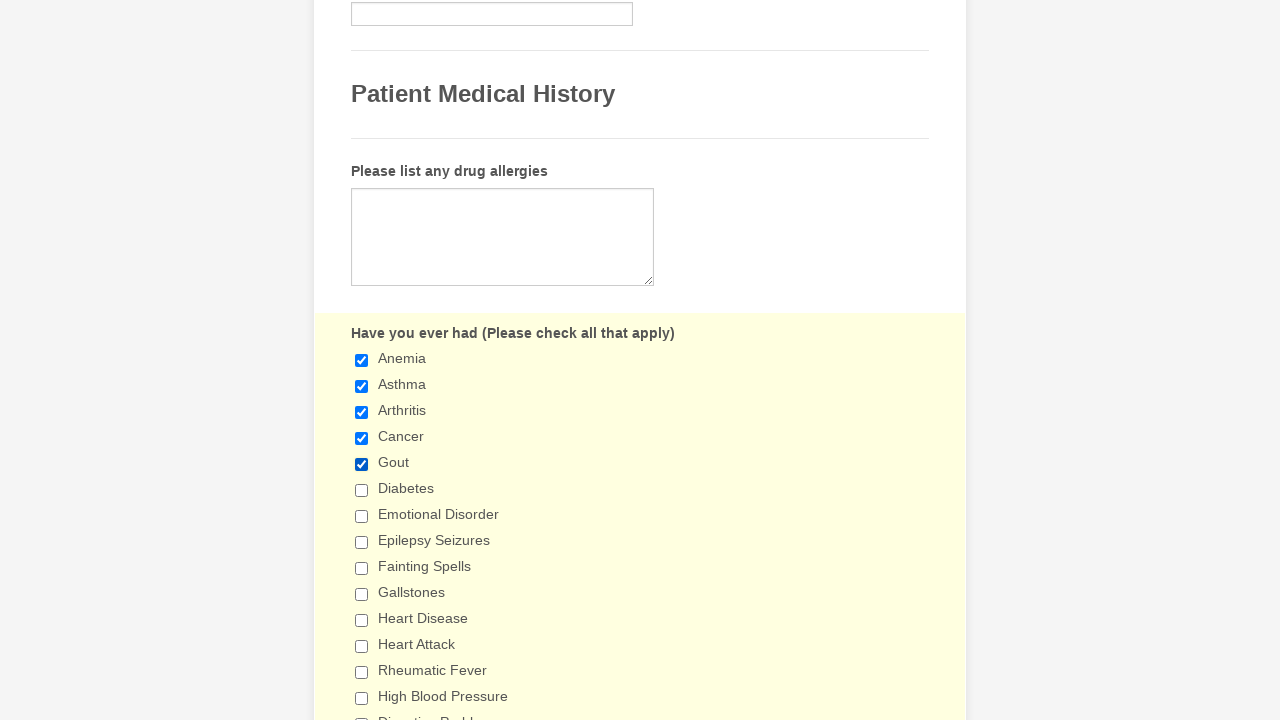

Selected checkbox 6 at (362, 490) on div.form-single-column span.form-checkbox-item input >> nth=5
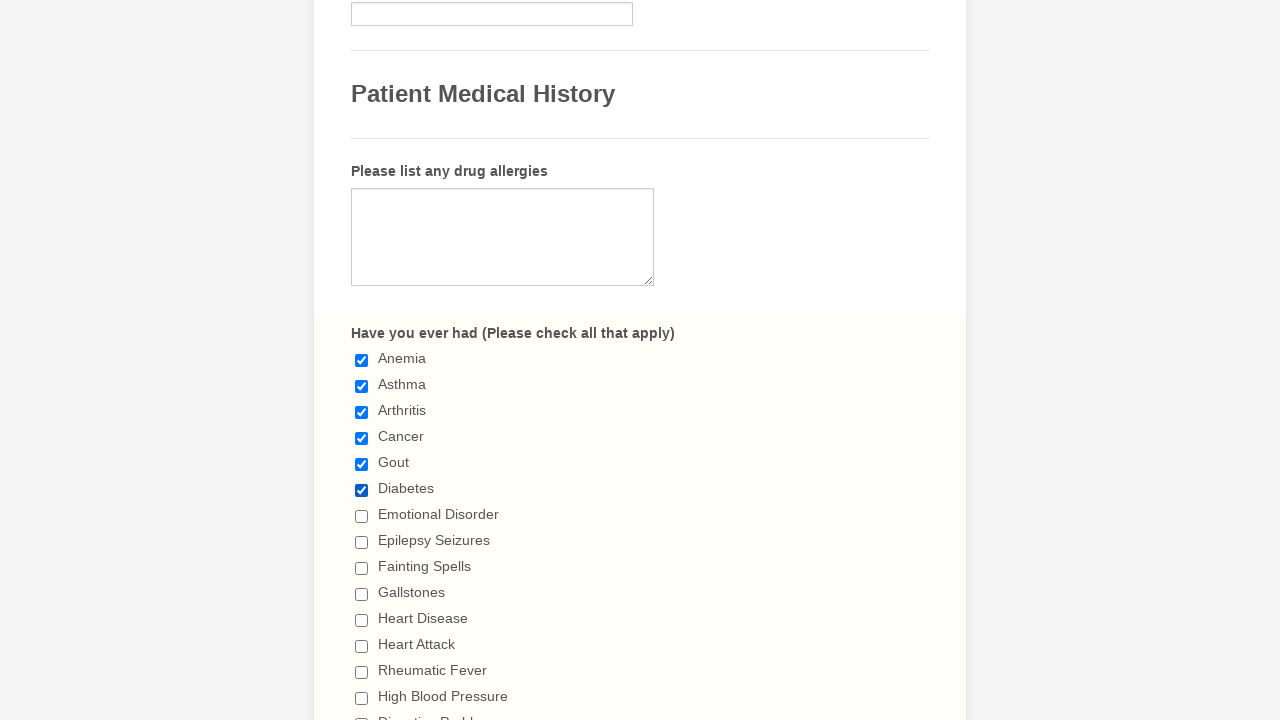

Waited 500ms after selecting checkbox 6
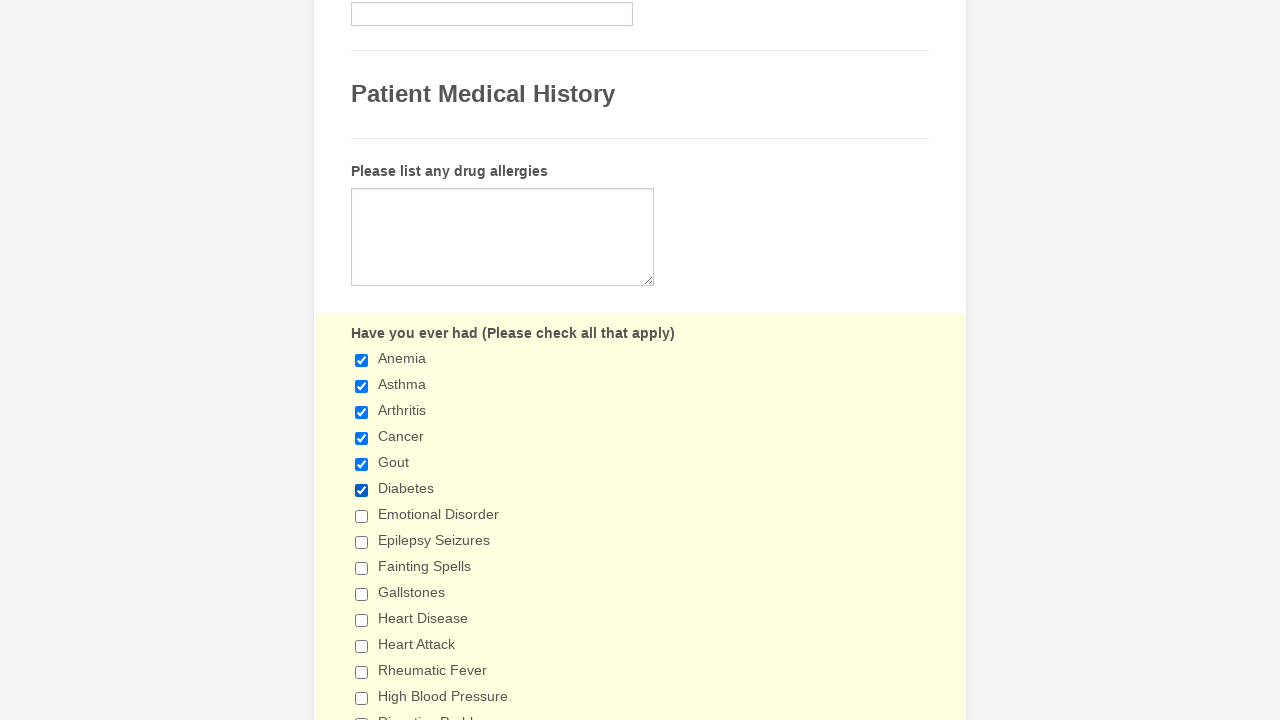

Selected checkbox 7 at (362, 516) on div.form-single-column span.form-checkbox-item input >> nth=6
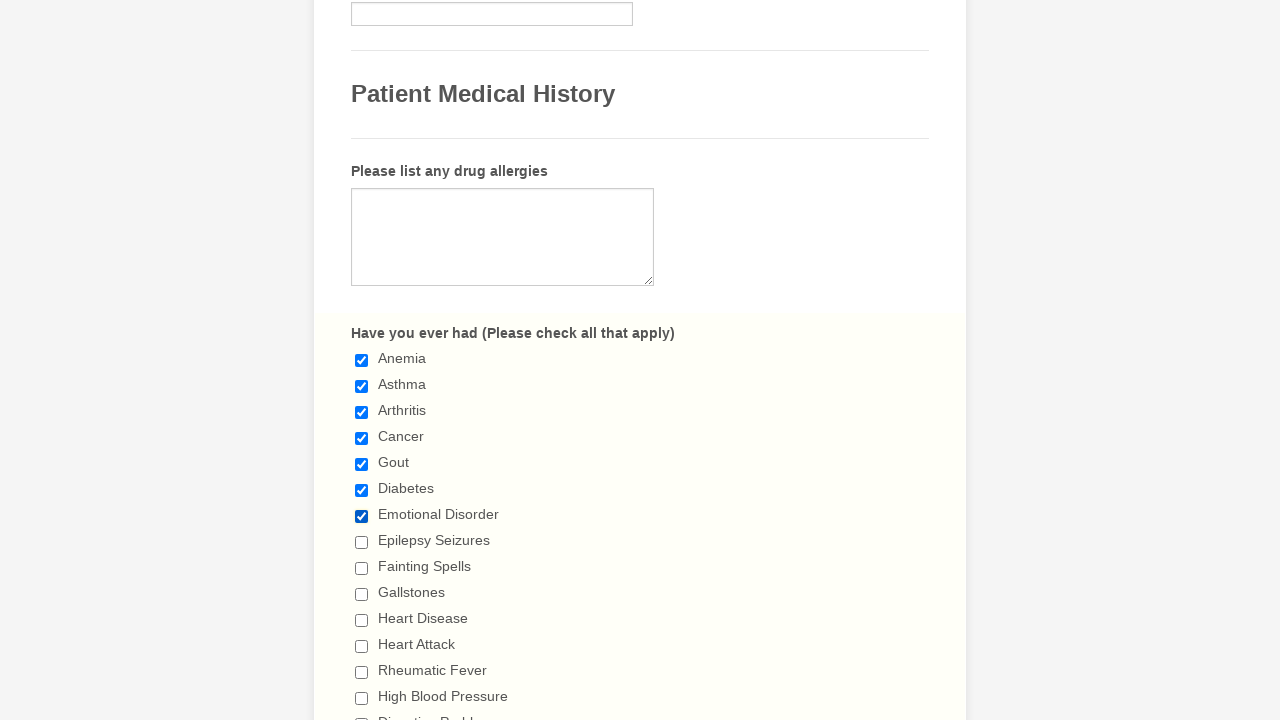

Waited 500ms after selecting checkbox 7
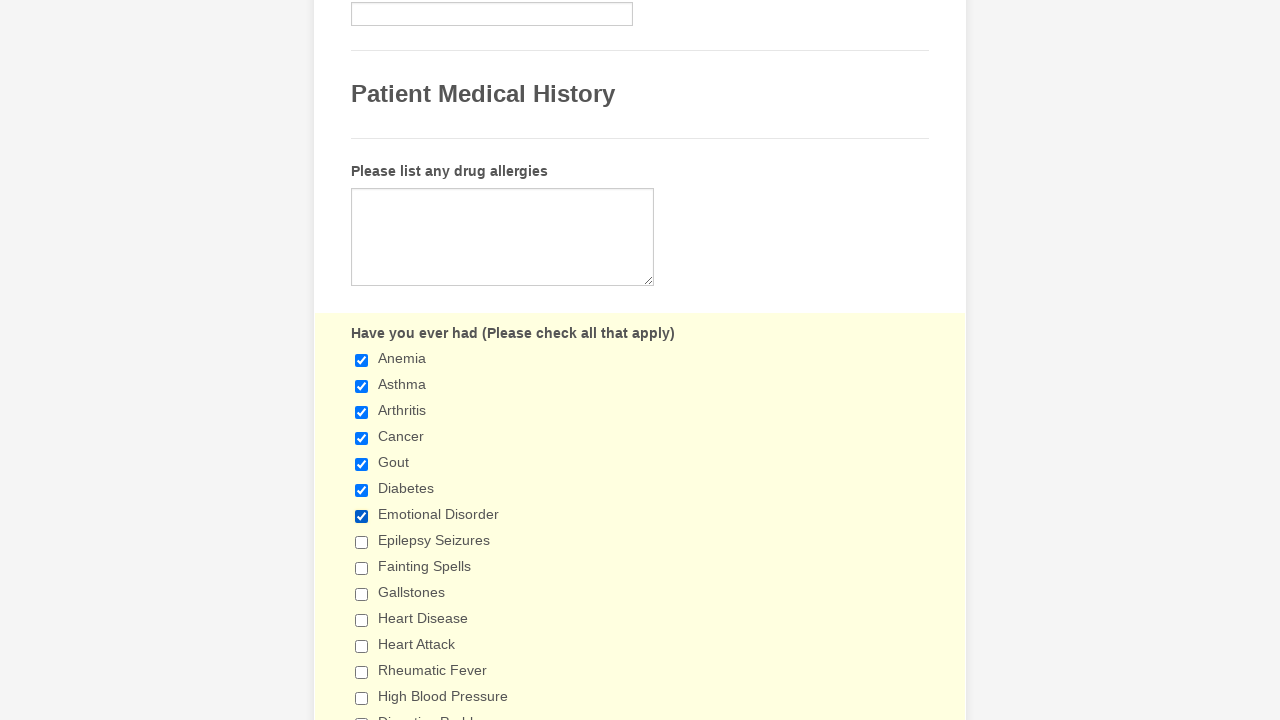

Selected checkbox 8 at (362, 542) on div.form-single-column span.form-checkbox-item input >> nth=7
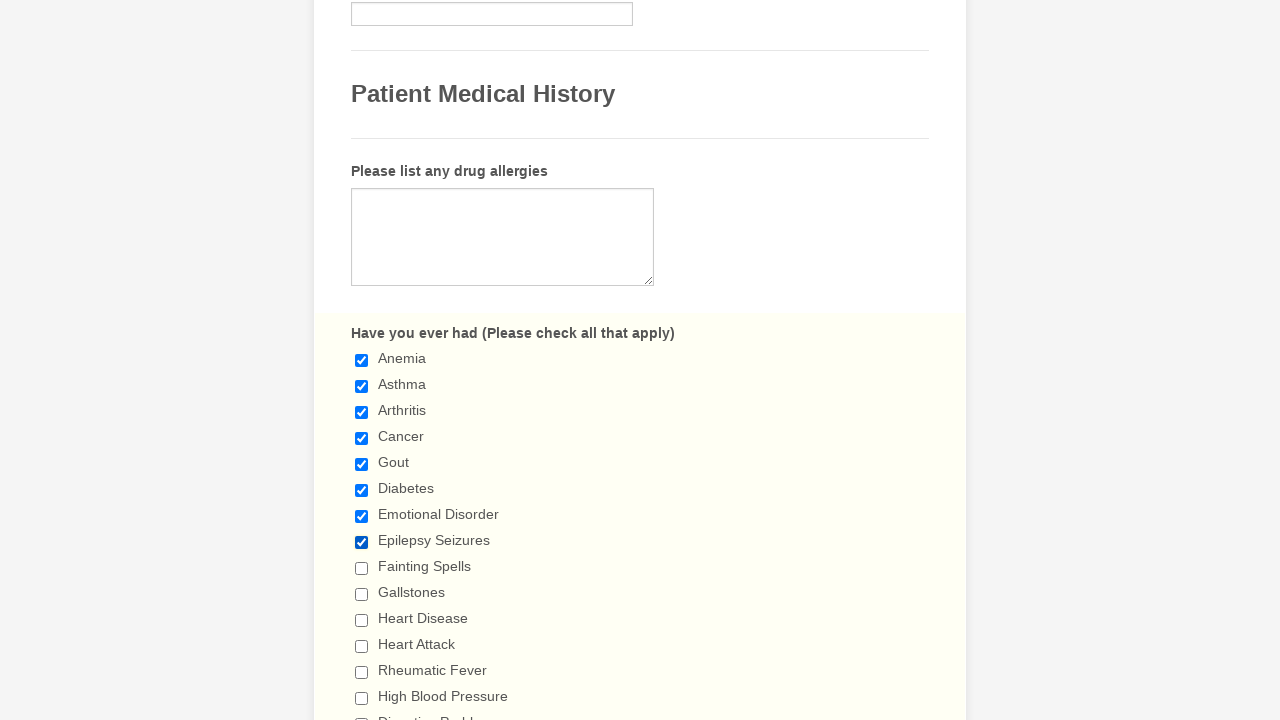

Waited 500ms after selecting checkbox 8
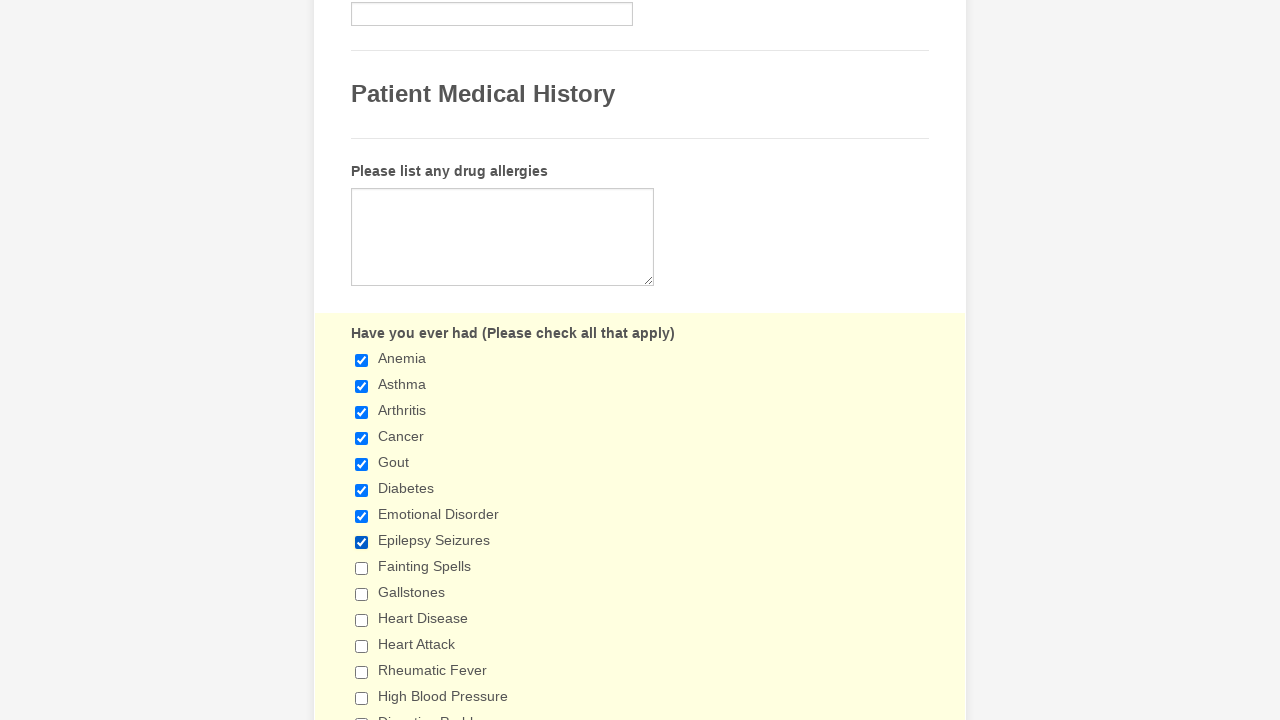

Selected checkbox 9 at (362, 568) on div.form-single-column span.form-checkbox-item input >> nth=8
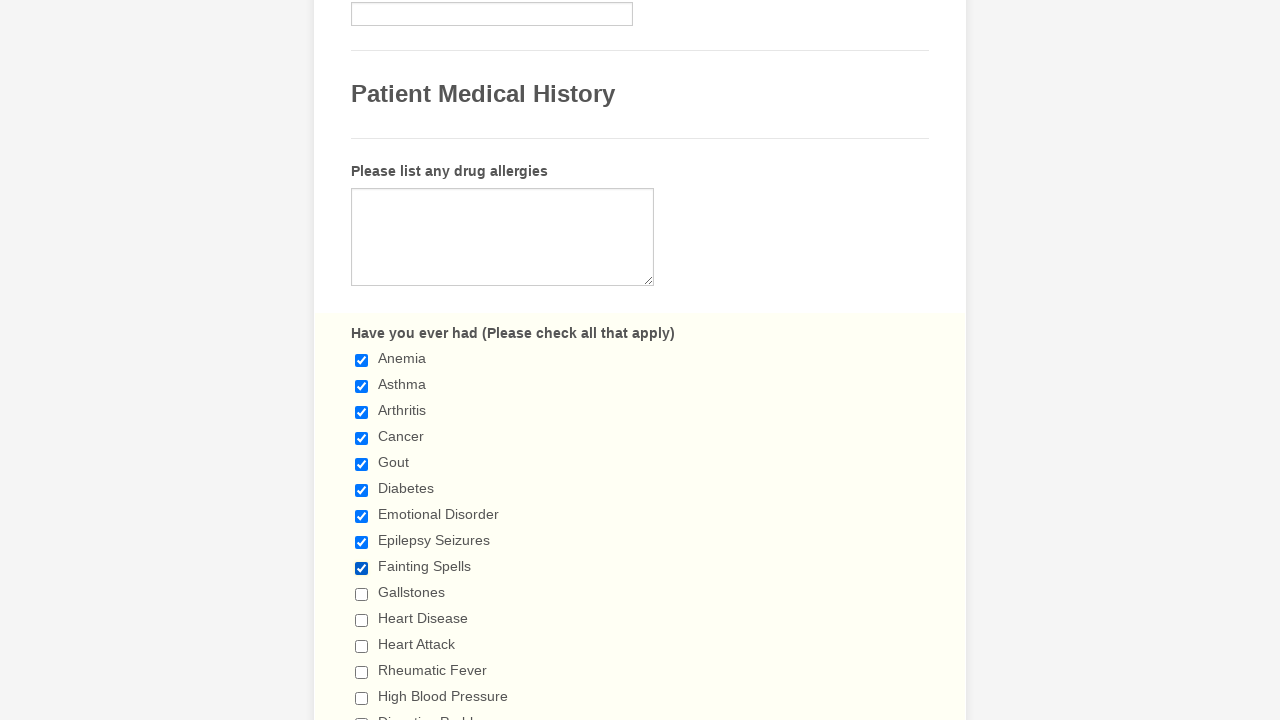

Waited 500ms after selecting checkbox 9
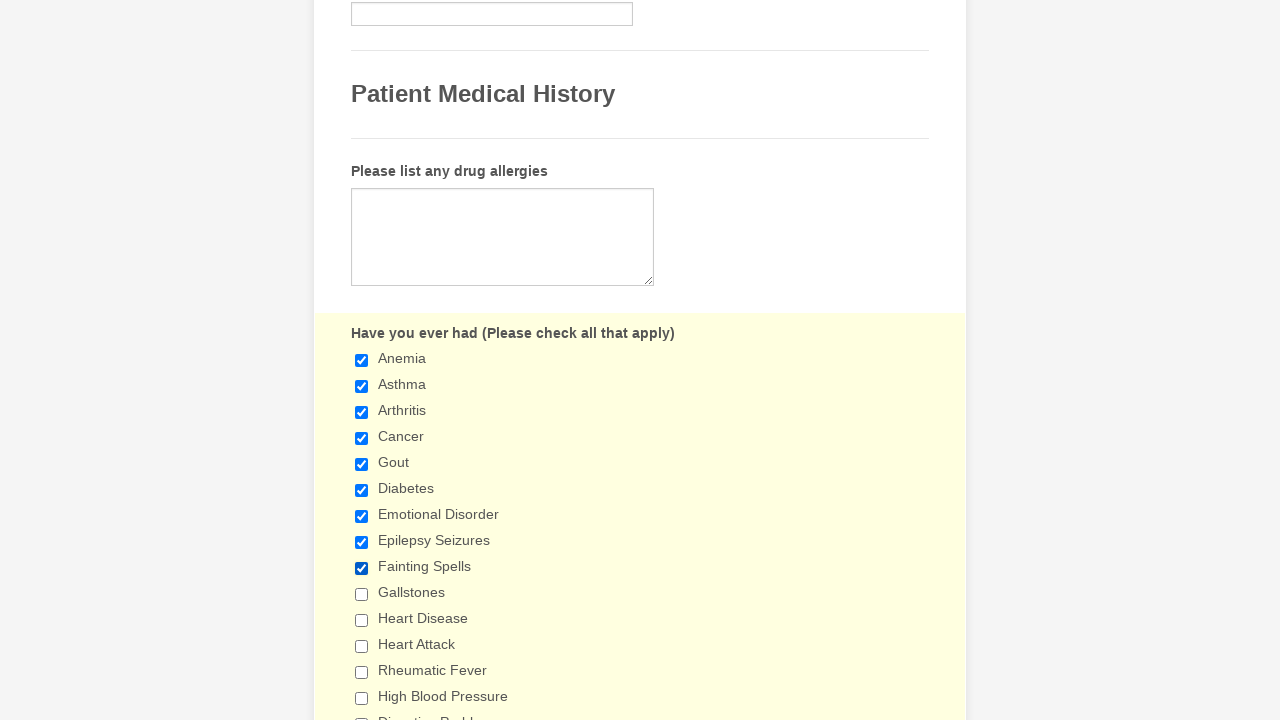

Selected checkbox 10 at (362, 594) on div.form-single-column span.form-checkbox-item input >> nth=9
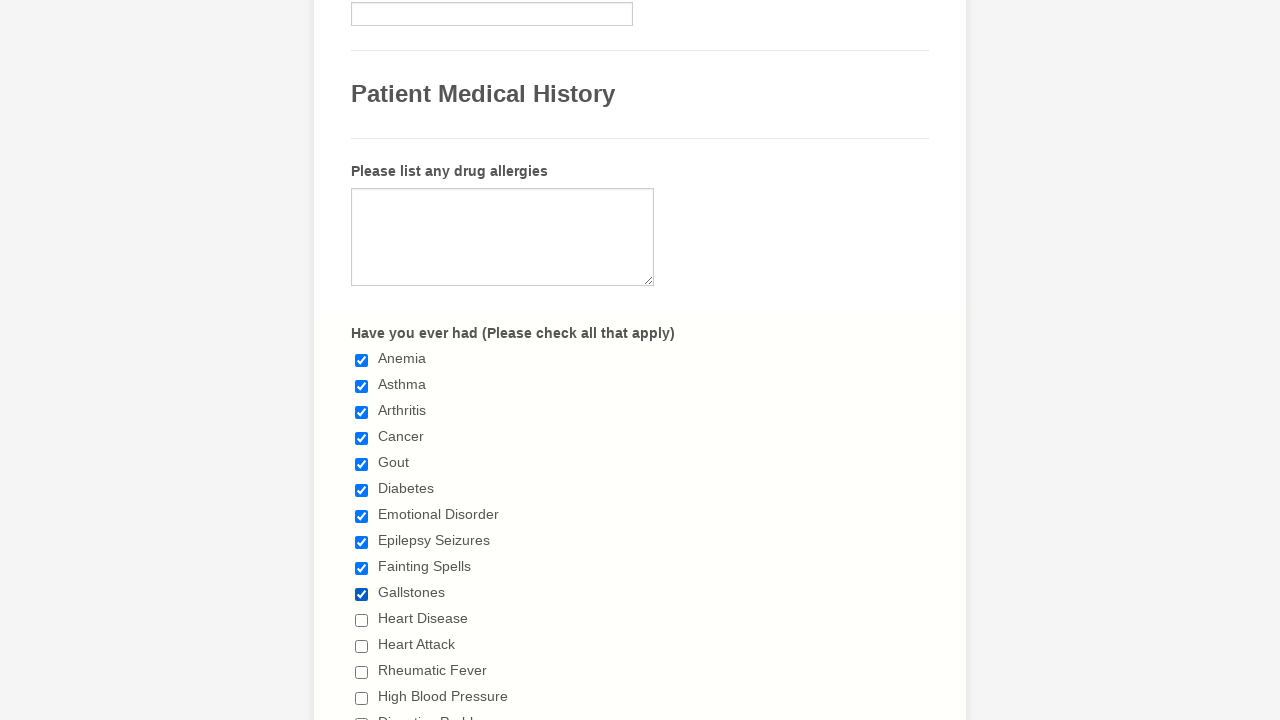

Waited 500ms after selecting checkbox 10
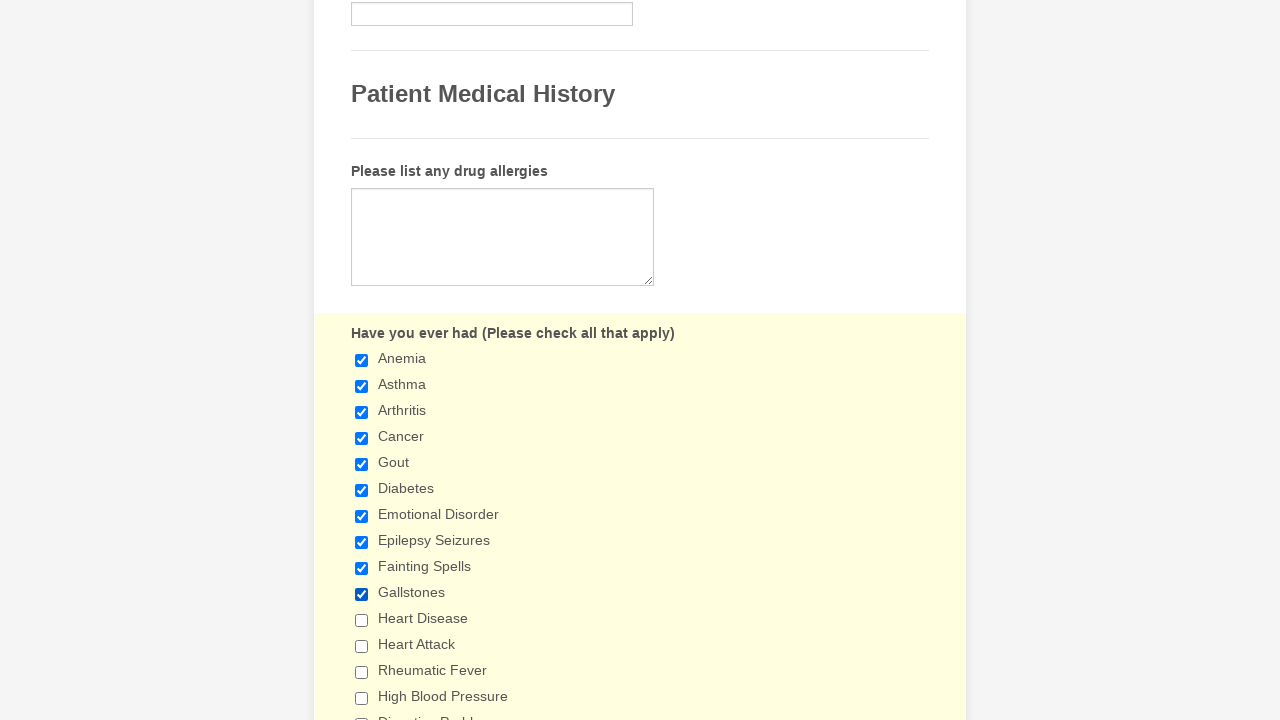

Selected checkbox 11 at (362, 620) on div.form-single-column span.form-checkbox-item input >> nth=10
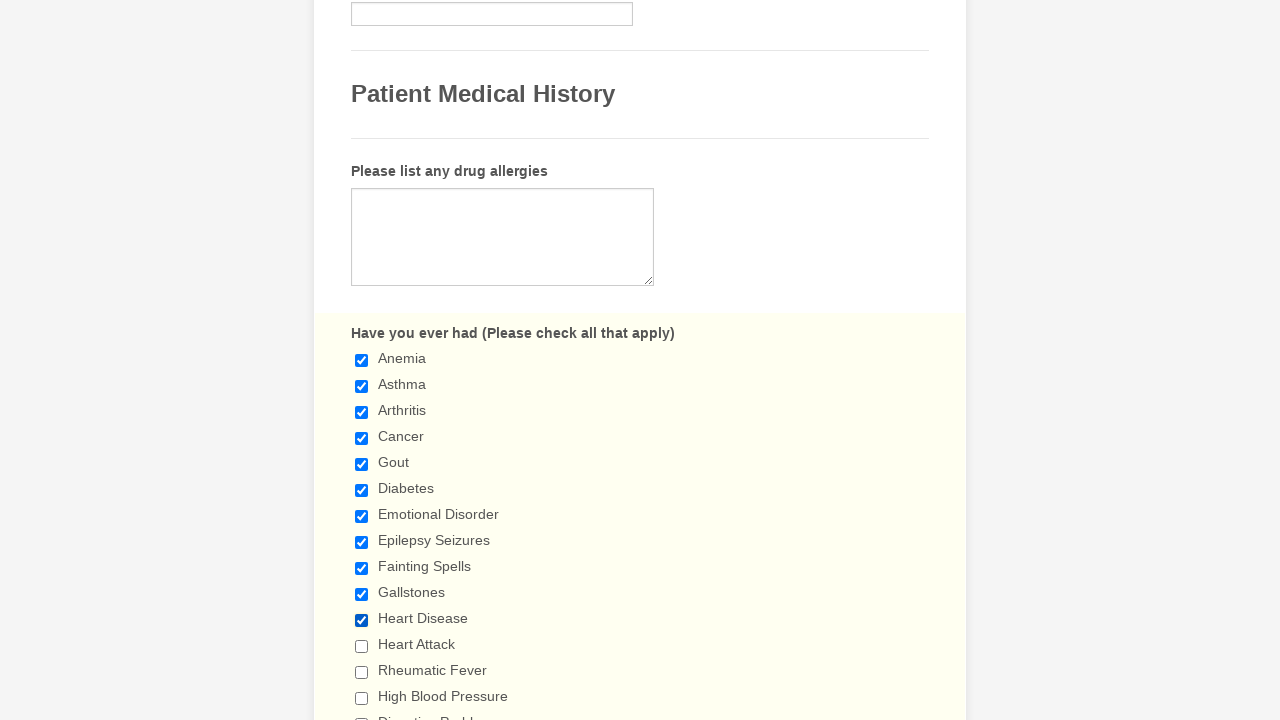

Waited 500ms after selecting checkbox 11
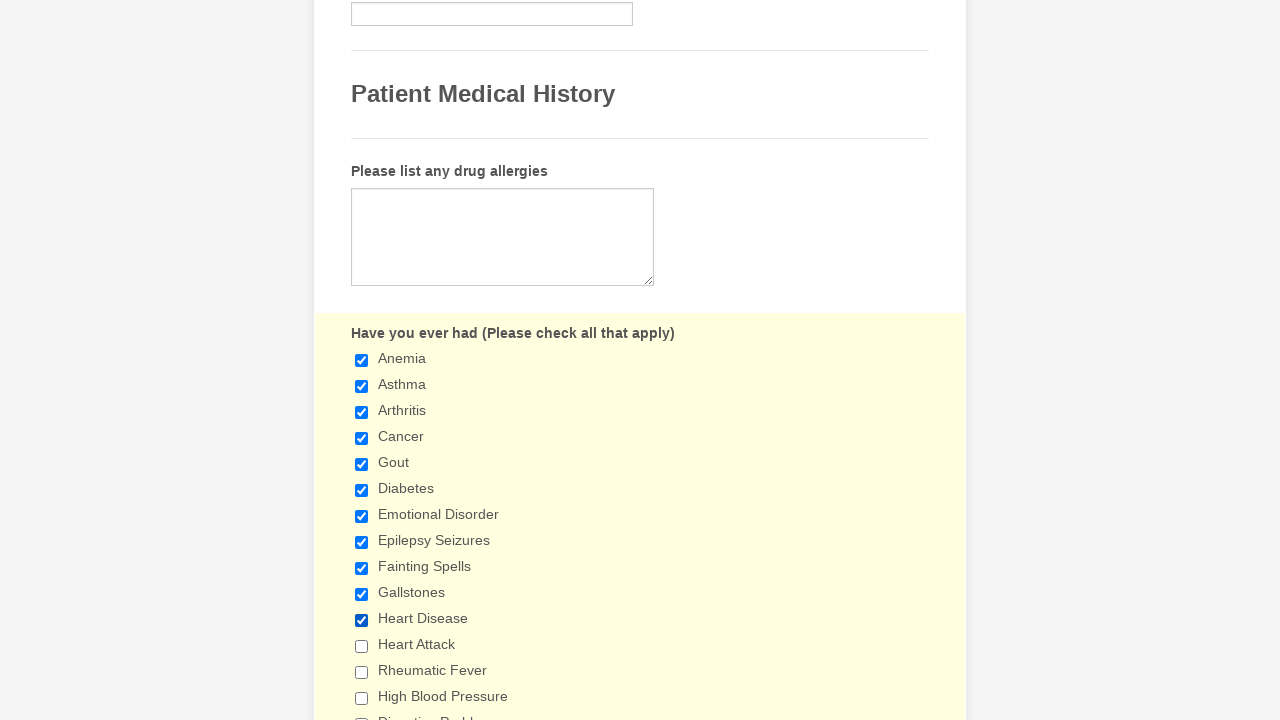

Selected checkbox 12 at (362, 646) on div.form-single-column span.form-checkbox-item input >> nth=11
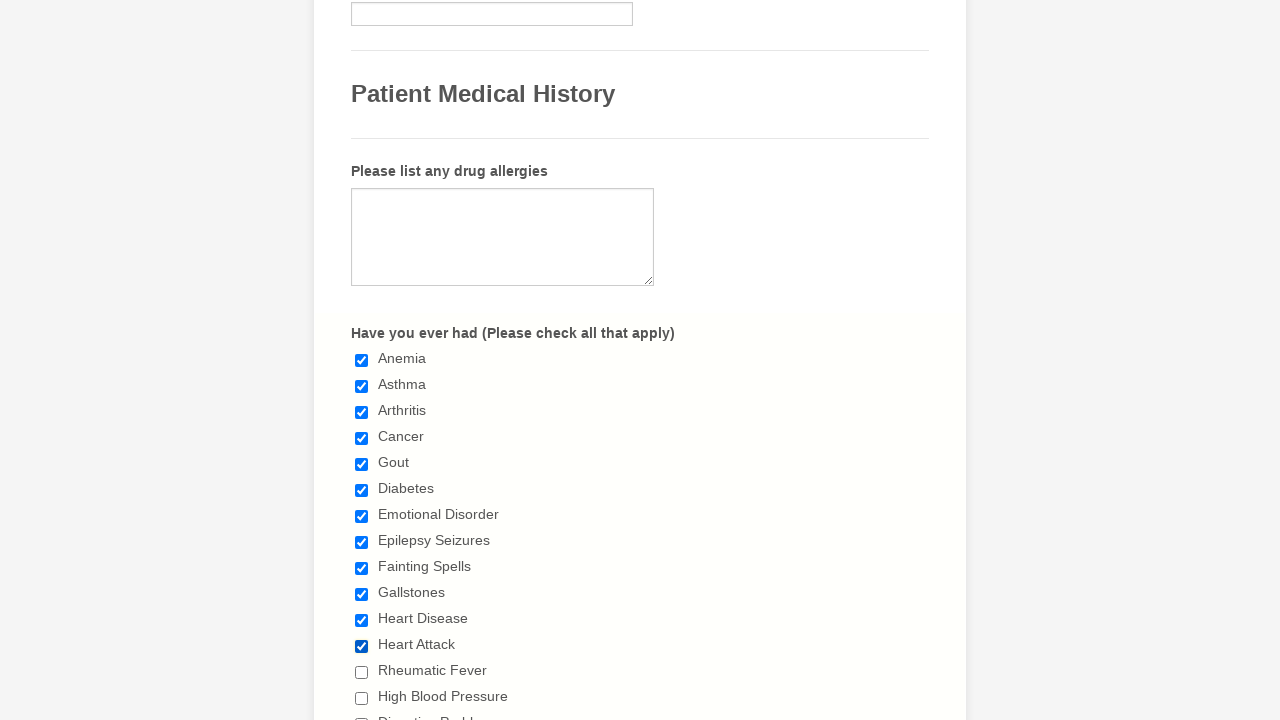

Waited 500ms after selecting checkbox 12
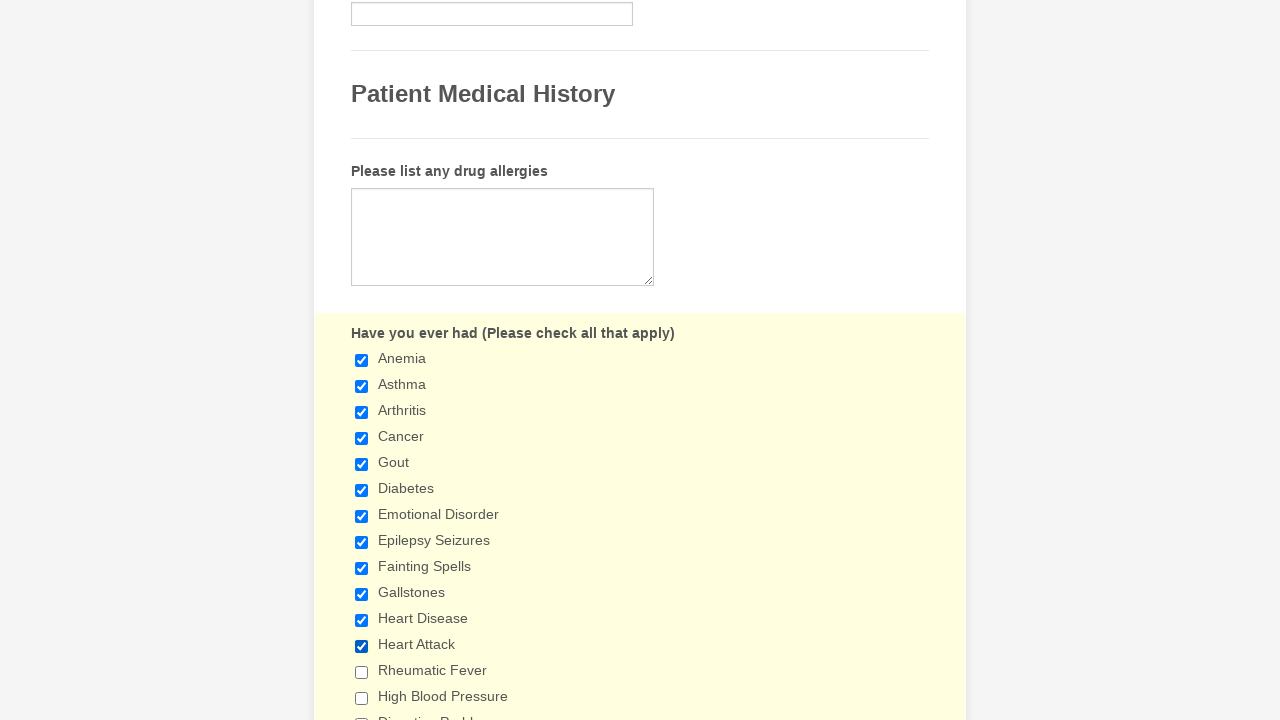

Selected checkbox 13 at (362, 672) on div.form-single-column span.form-checkbox-item input >> nth=12
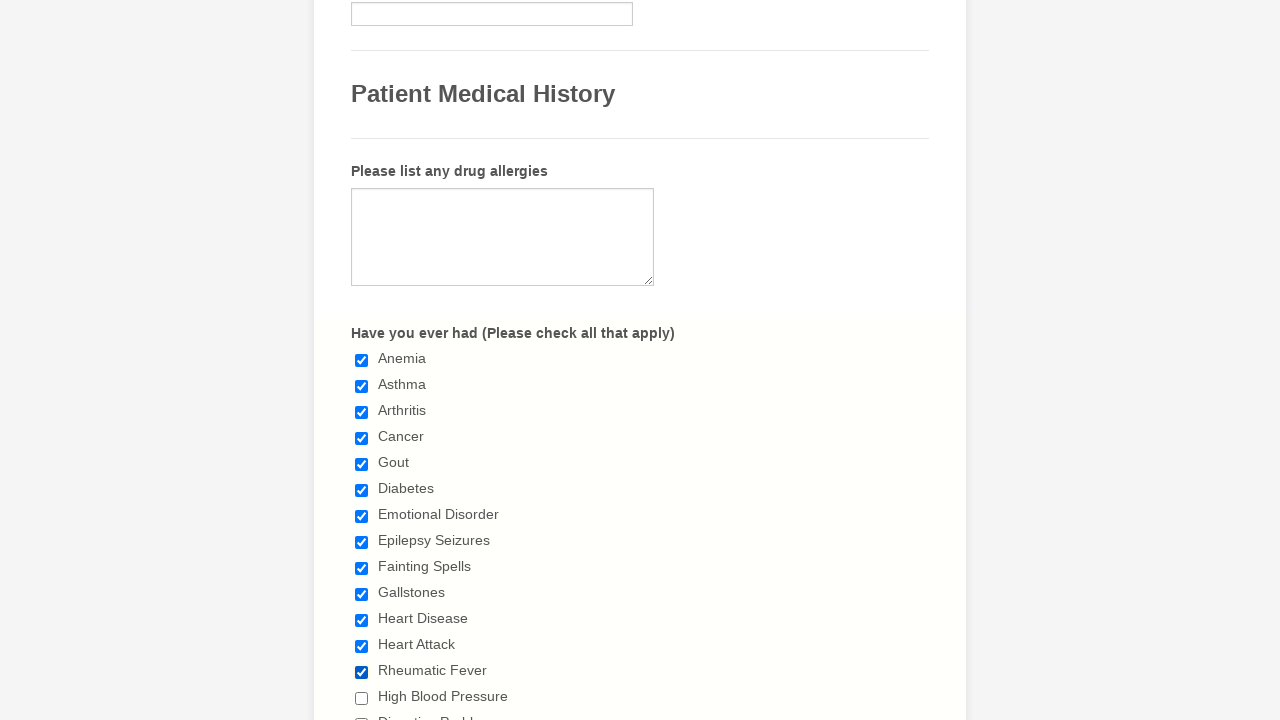

Waited 500ms after selecting checkbox 13
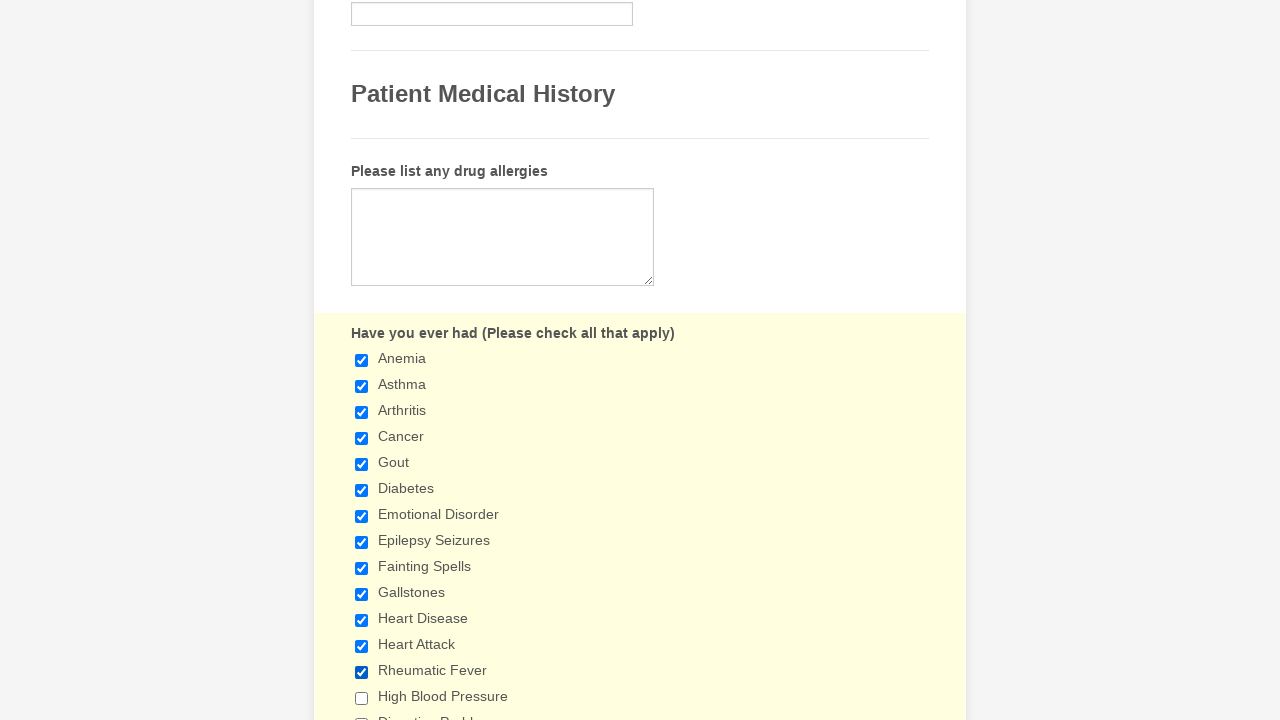

Selected checkbox 14 at (362, 698) on div.form-single-column span.form-checkbox-item input >> nth=13
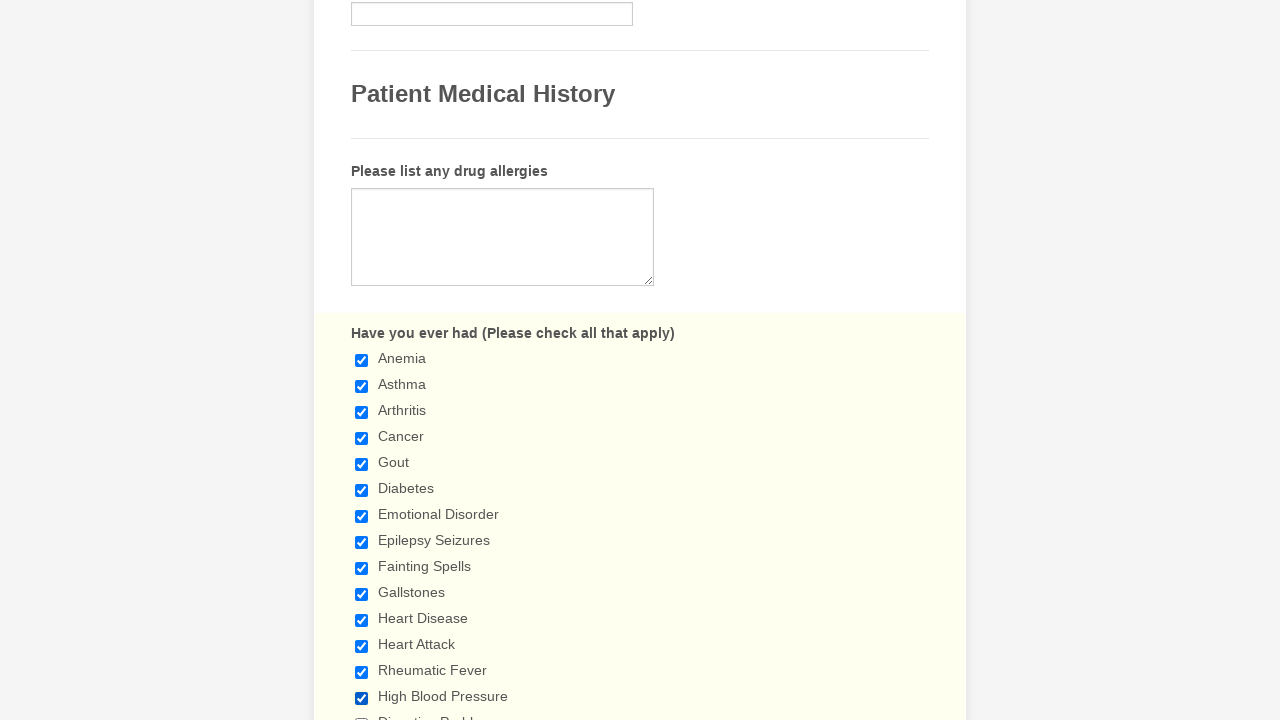

Waited 500ms after selecting checkbox 14
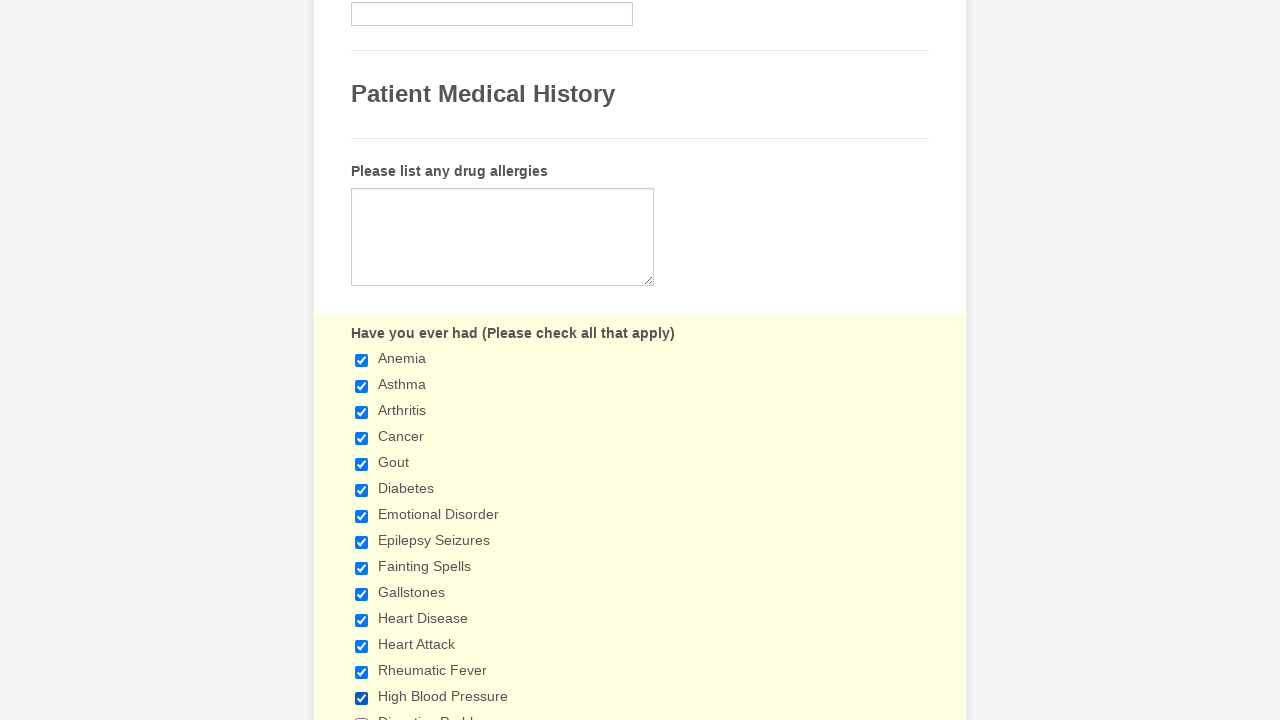

Selected checkbox 15 at (362, 714) on div.form-single-column span.form-checkbox-item input >> nth=14
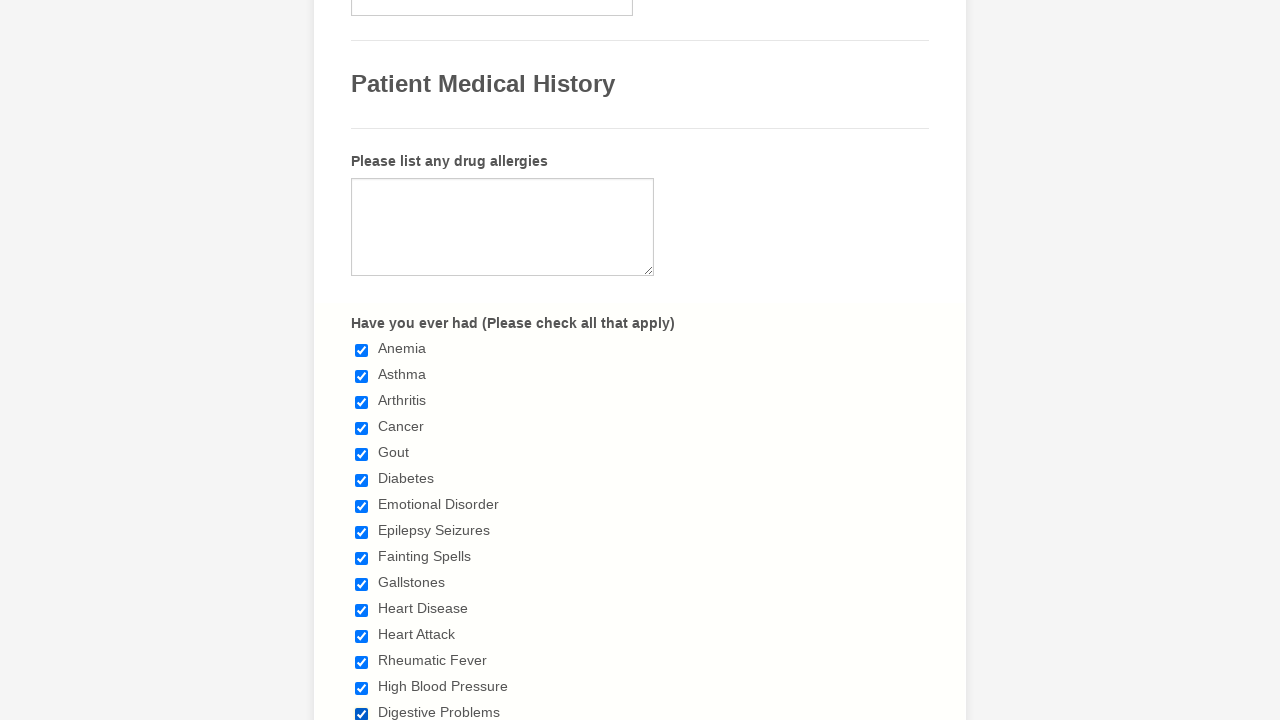

Waited 500ms after selecting checkbox 15
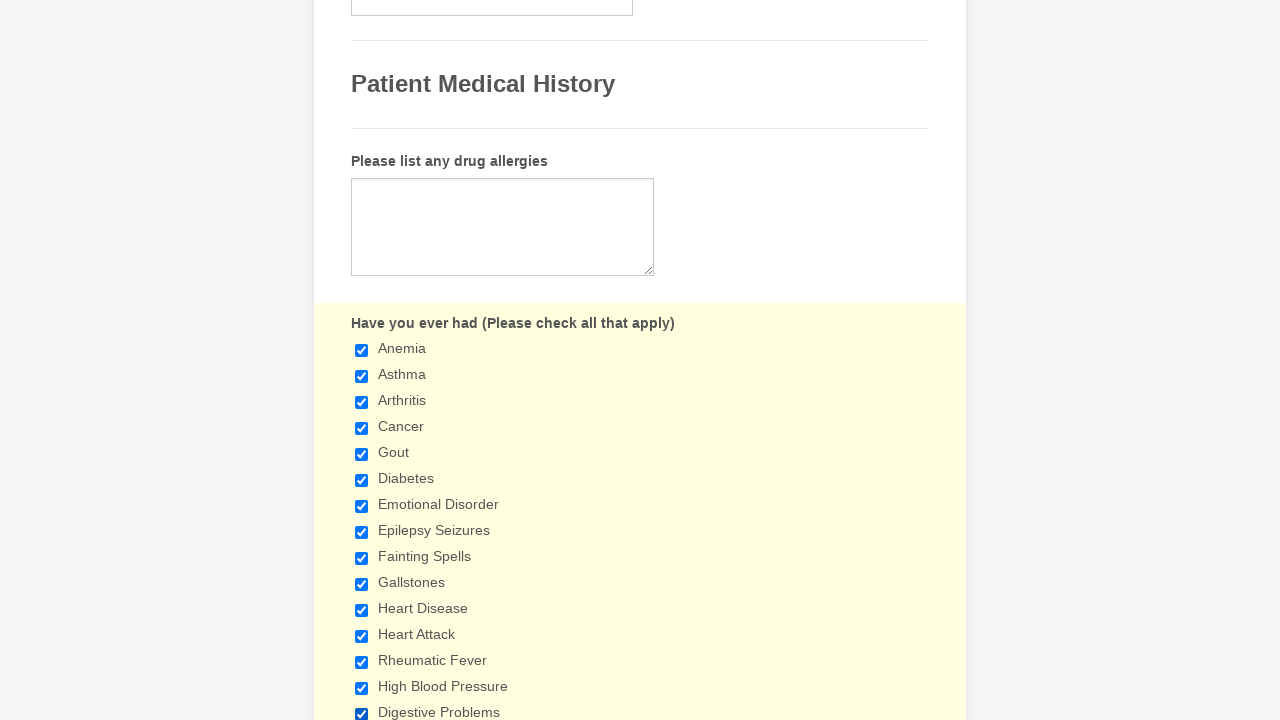

Selected checkbox 16 at (362, 360) on div.form-single-column span.form-checkbox-item input >> nth=15
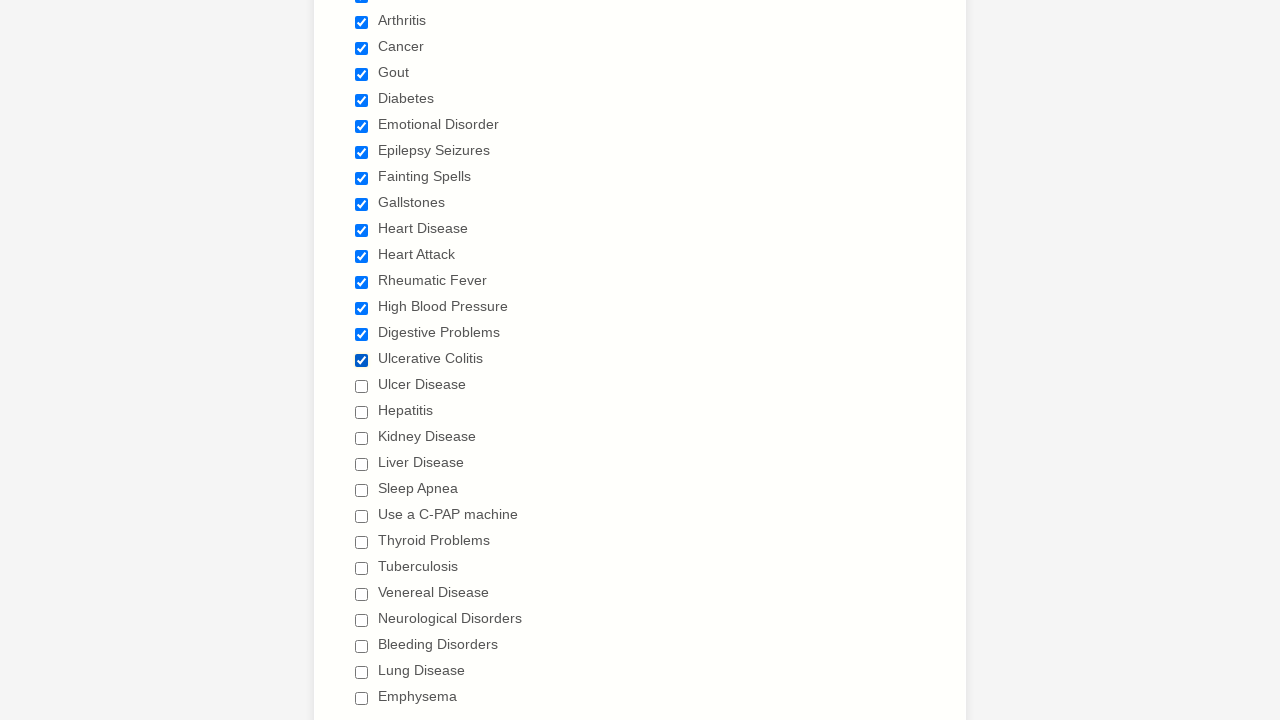

Waited 500ms after selecting checkbox 16
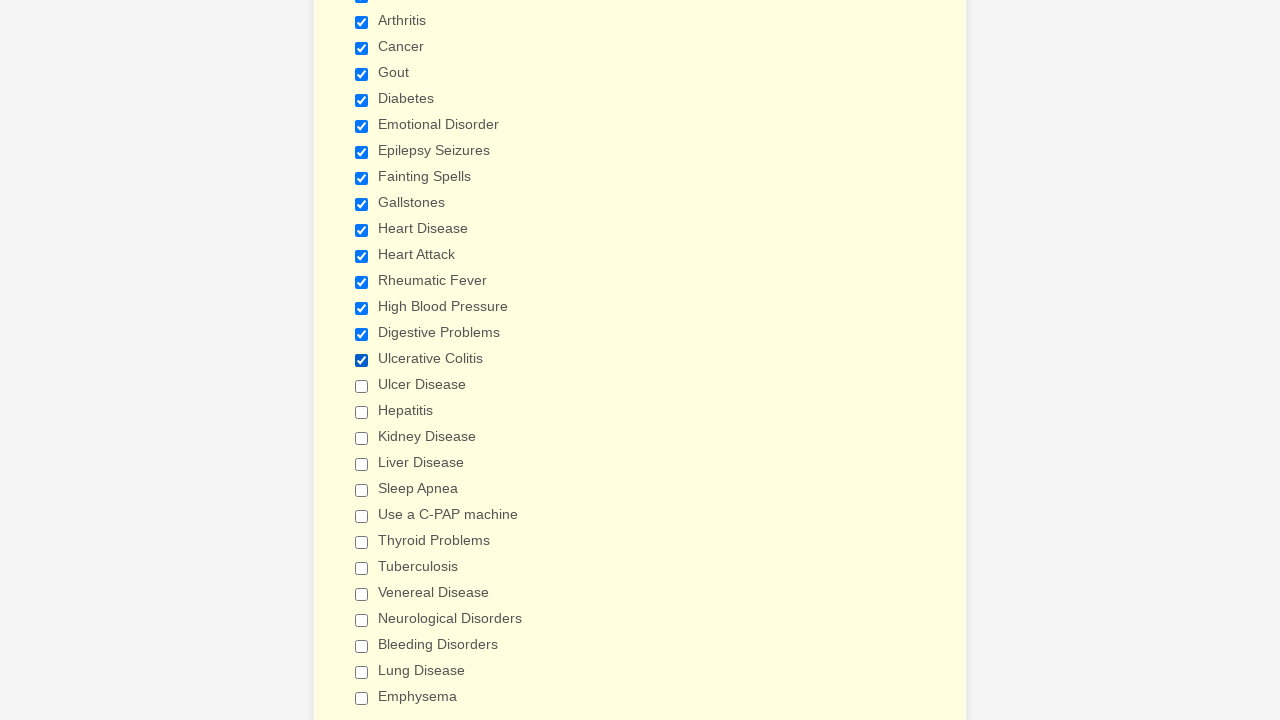

Selected checkbox 17 at (362, 386) on div.form-single-column span.form-checkbox-item input >> nth=16
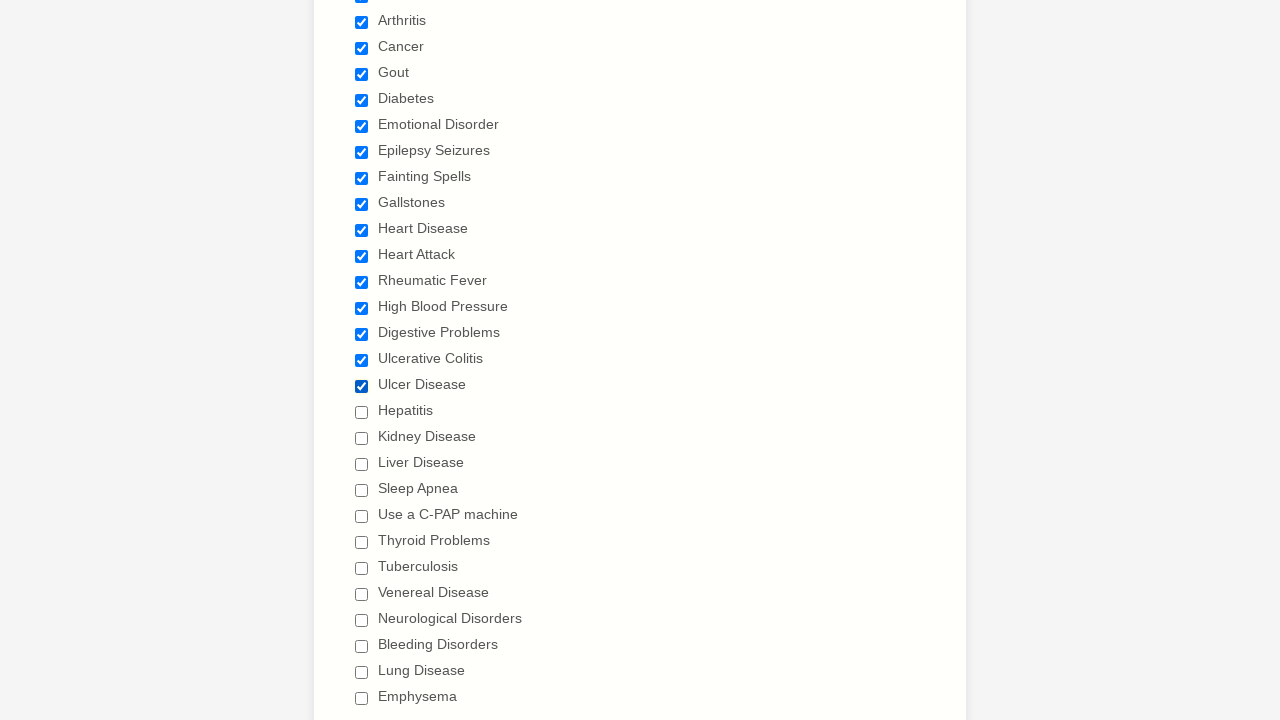

Waited 500ms after selecting checkbox 17
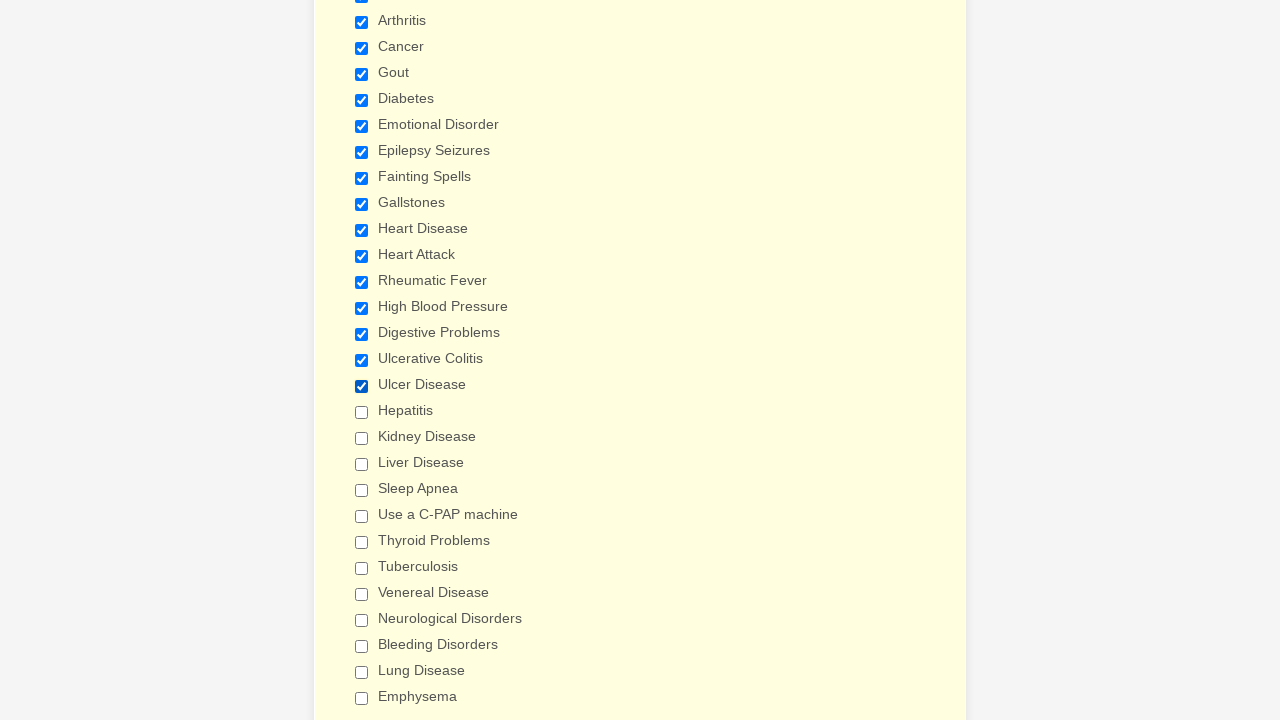

Selected checkbox 18 at (362, 412) on div.form-single-column span.form-checkbox-item input >> nth=17
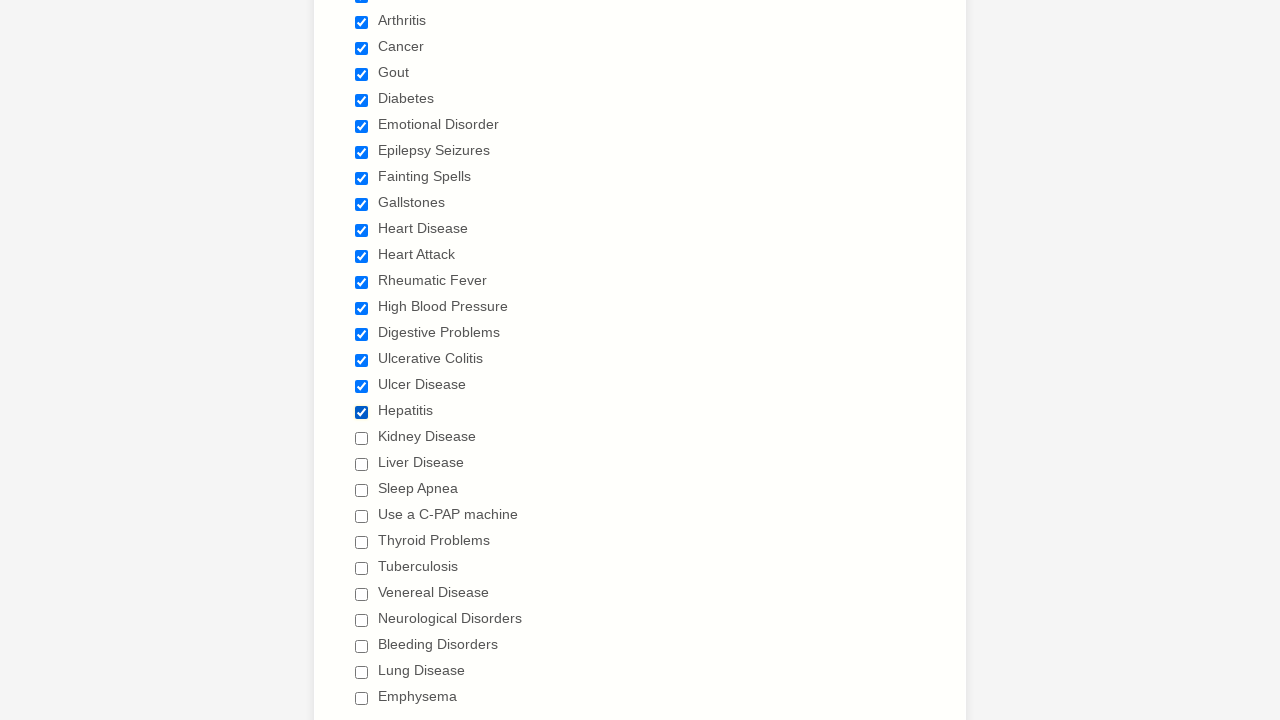

Waited 500ms after selecting checkbox 18
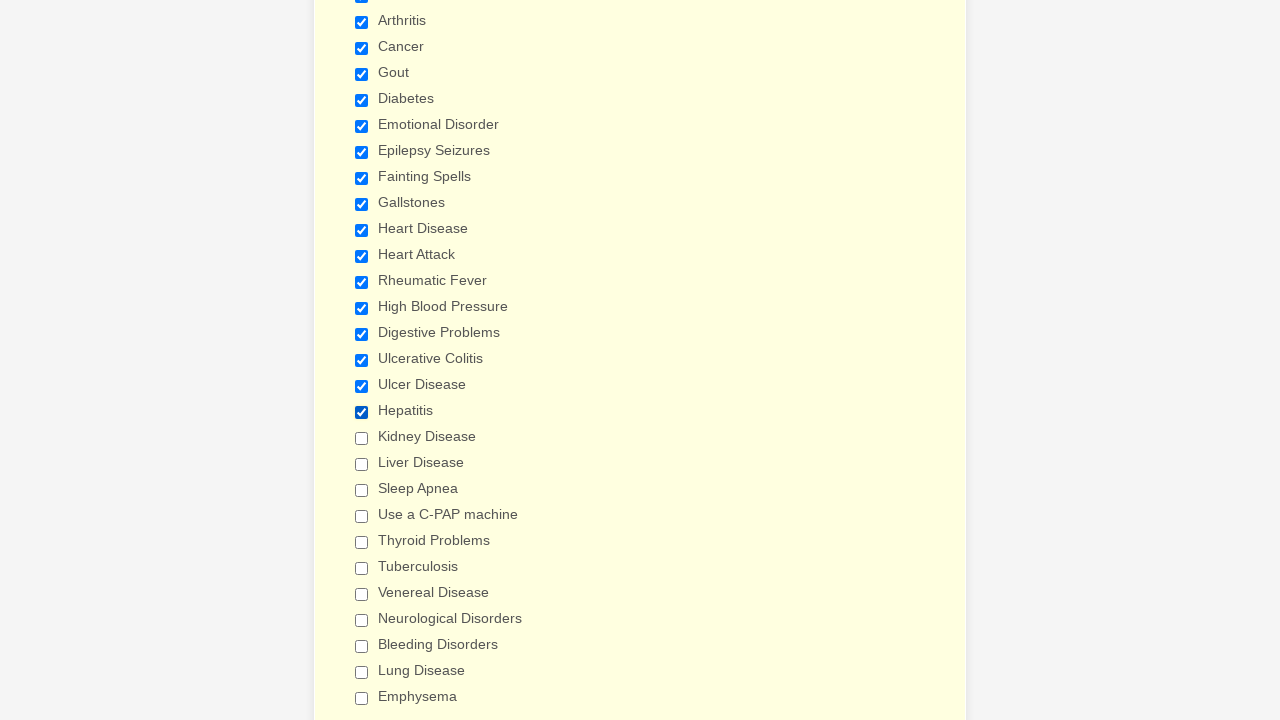

Selected checkbox 19 at (362, 438) on div.form-single-column span.form-checkbox-item input >> nth=18
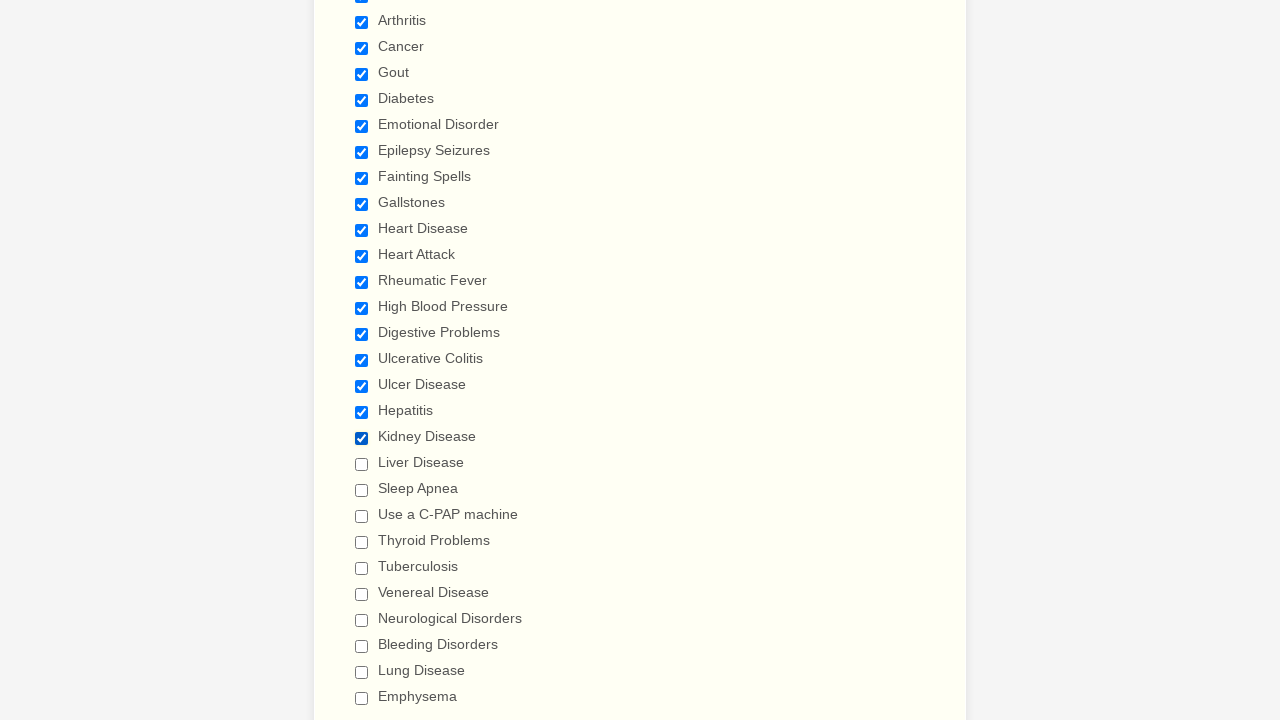

Waited 500ms after selecting checkbox 19
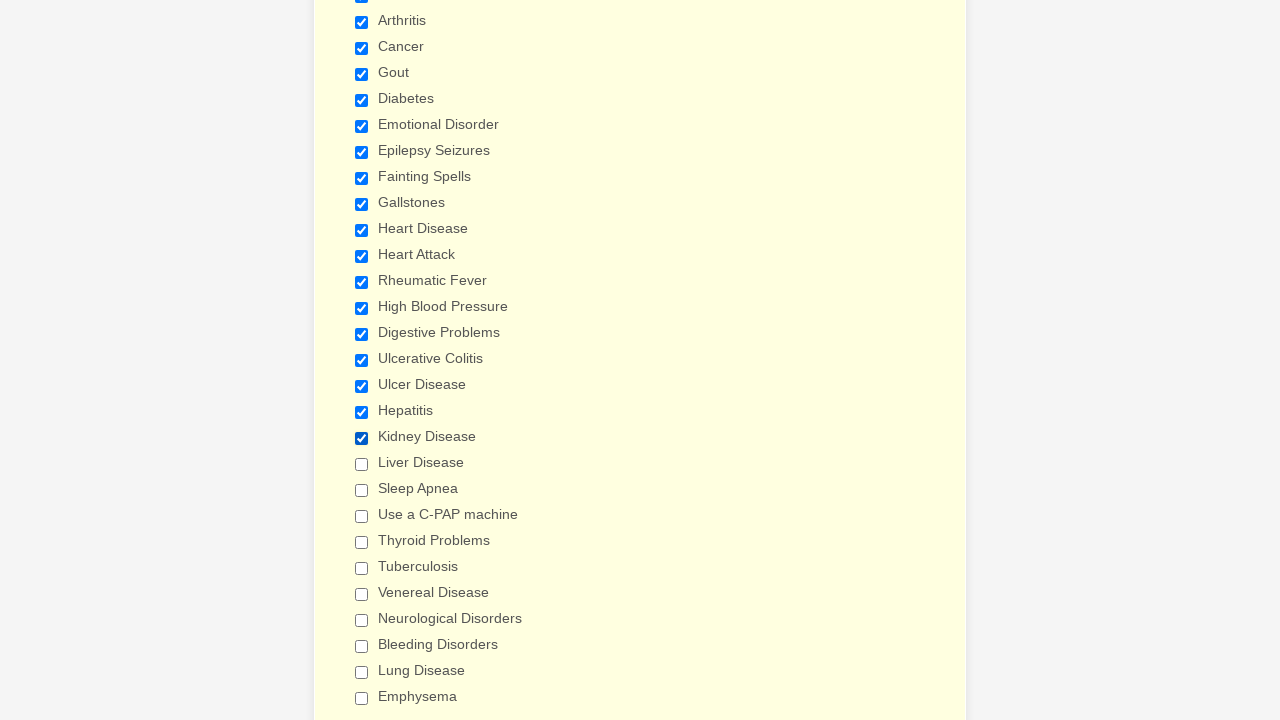

Selected checkbox 20 at (362, 464) on div.form-single-column span.form-checkbox-item input >> nth=19
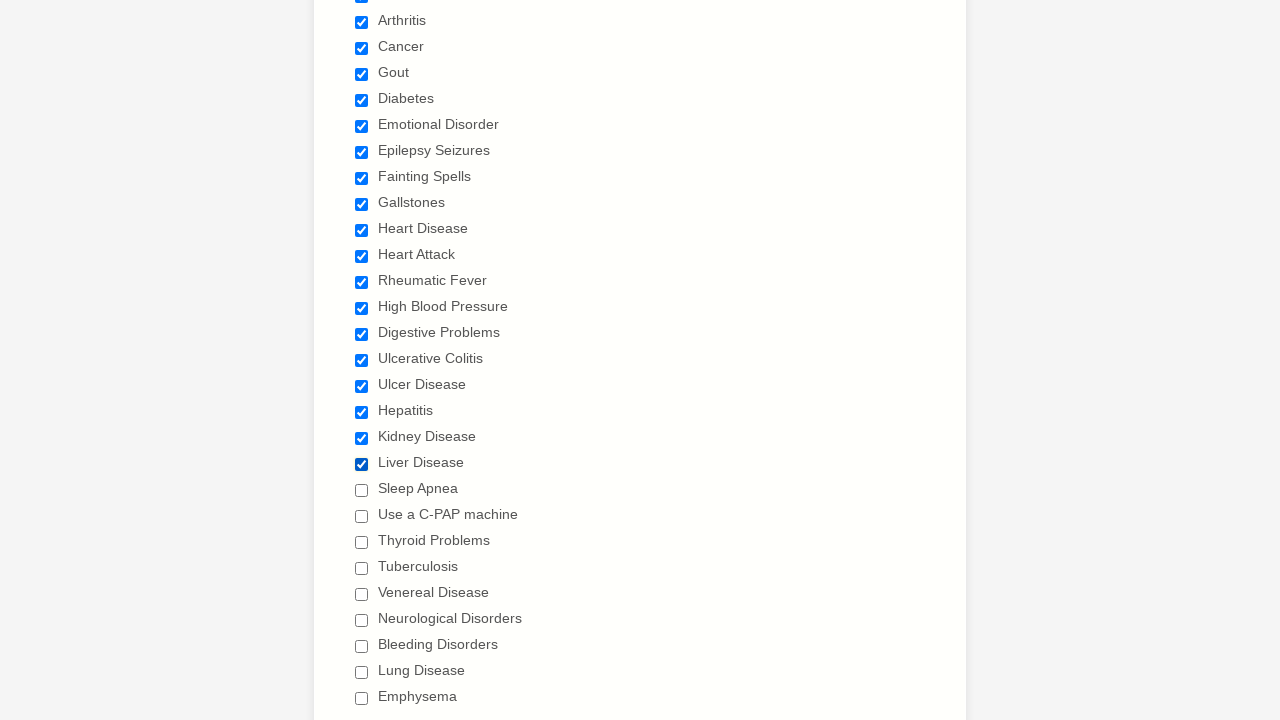

Waited 500ms after selecting checkbox 20
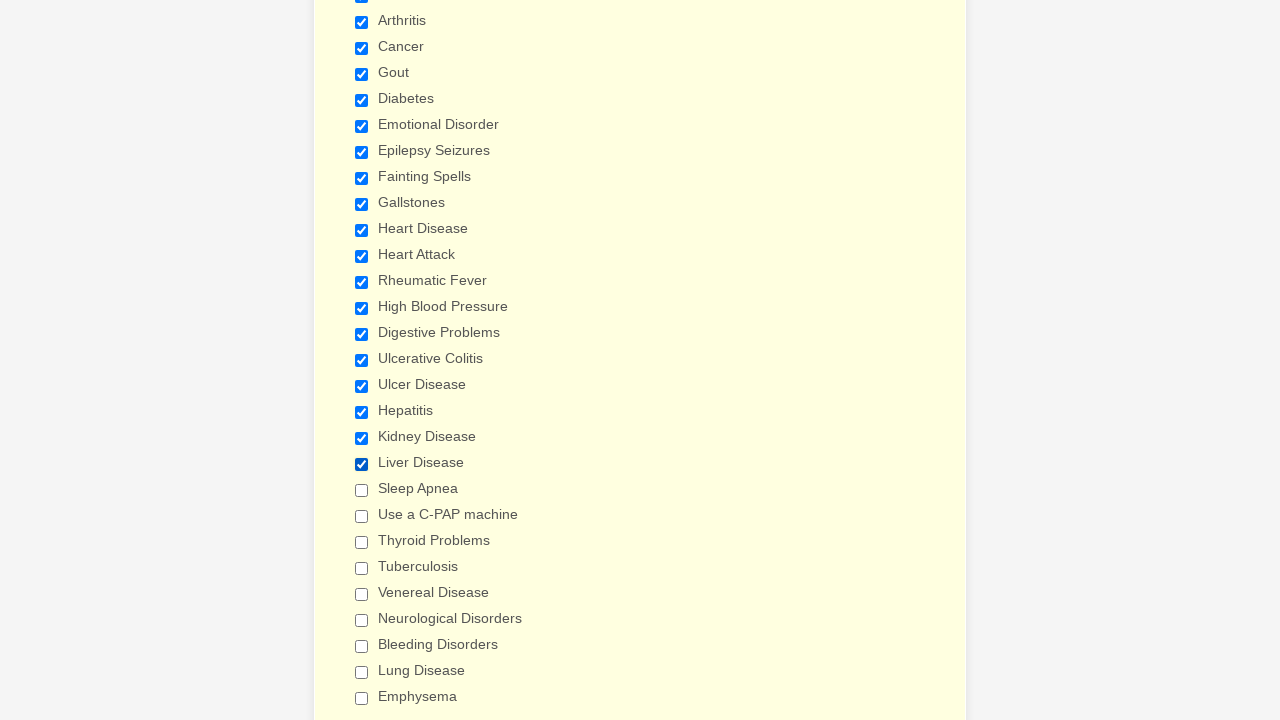

Selected checkbox 21 at (362, 490) on div.form-single-column span.form-checkbox-item input >> nth=20
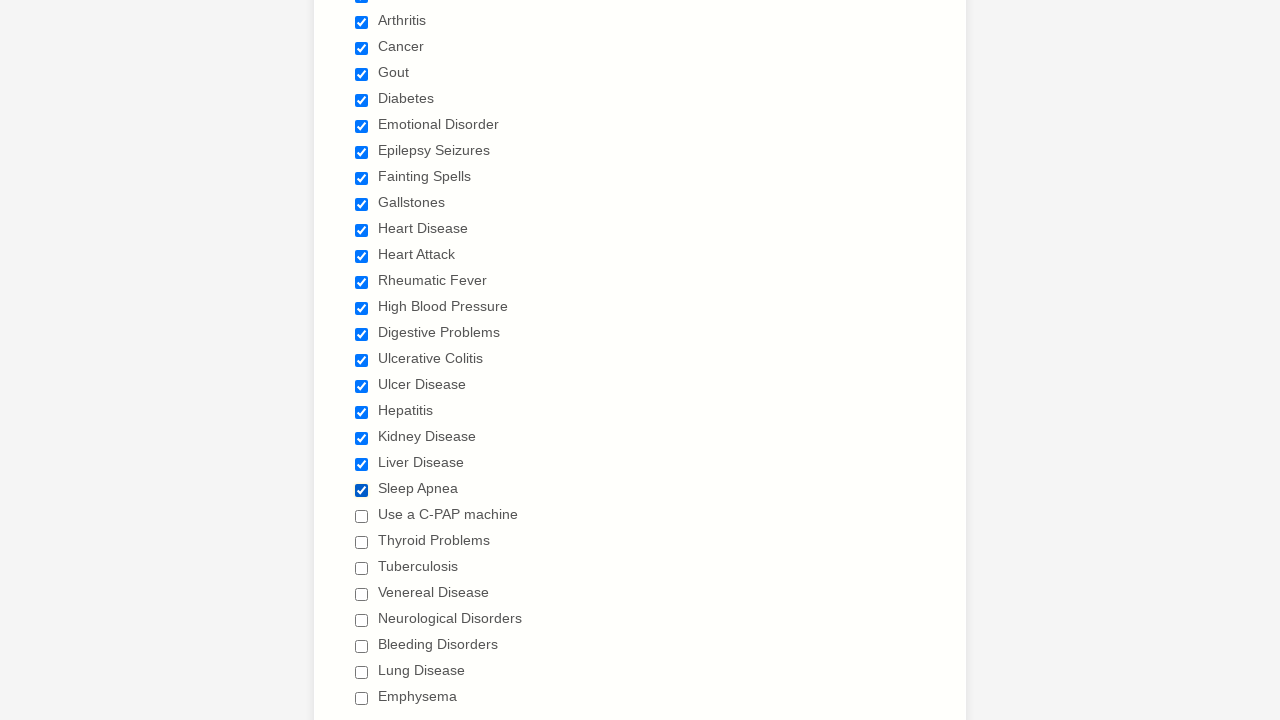

Waited 500ms after selecting checkbox 21
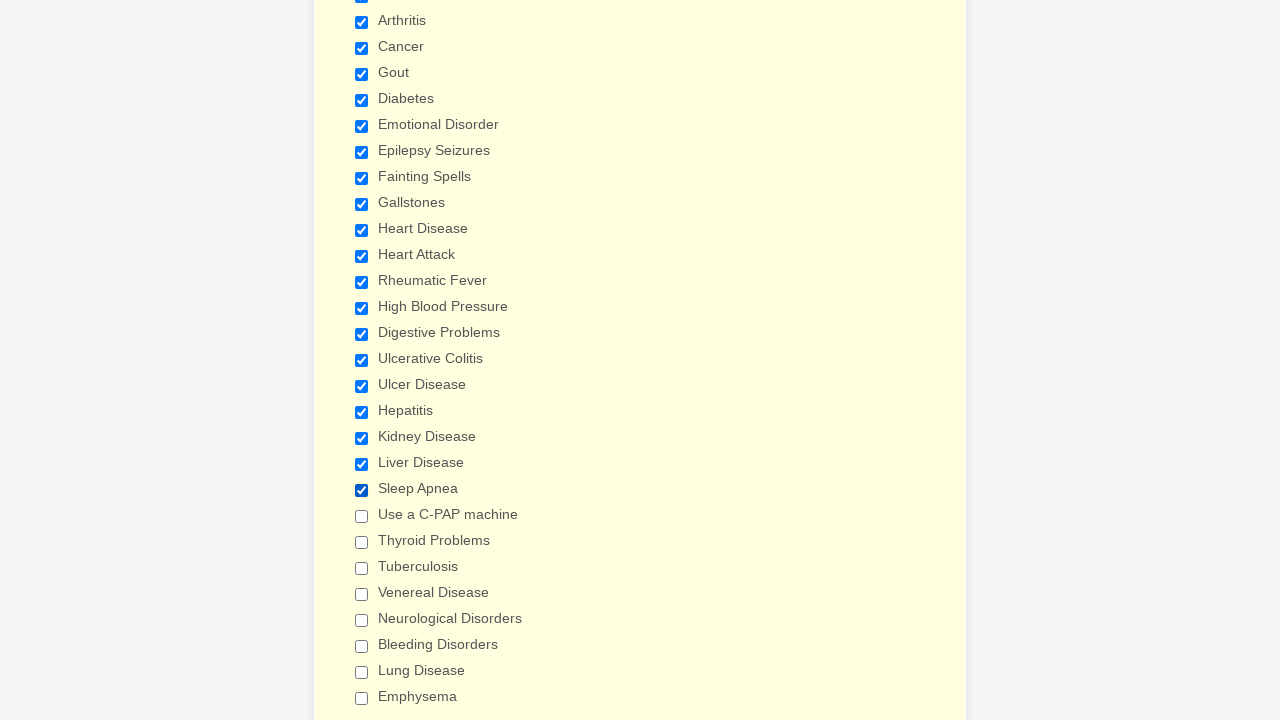

Selected checkbox 22 at (362, 516) on div.form-single-column span.form-checkbox-item input >> nth=21
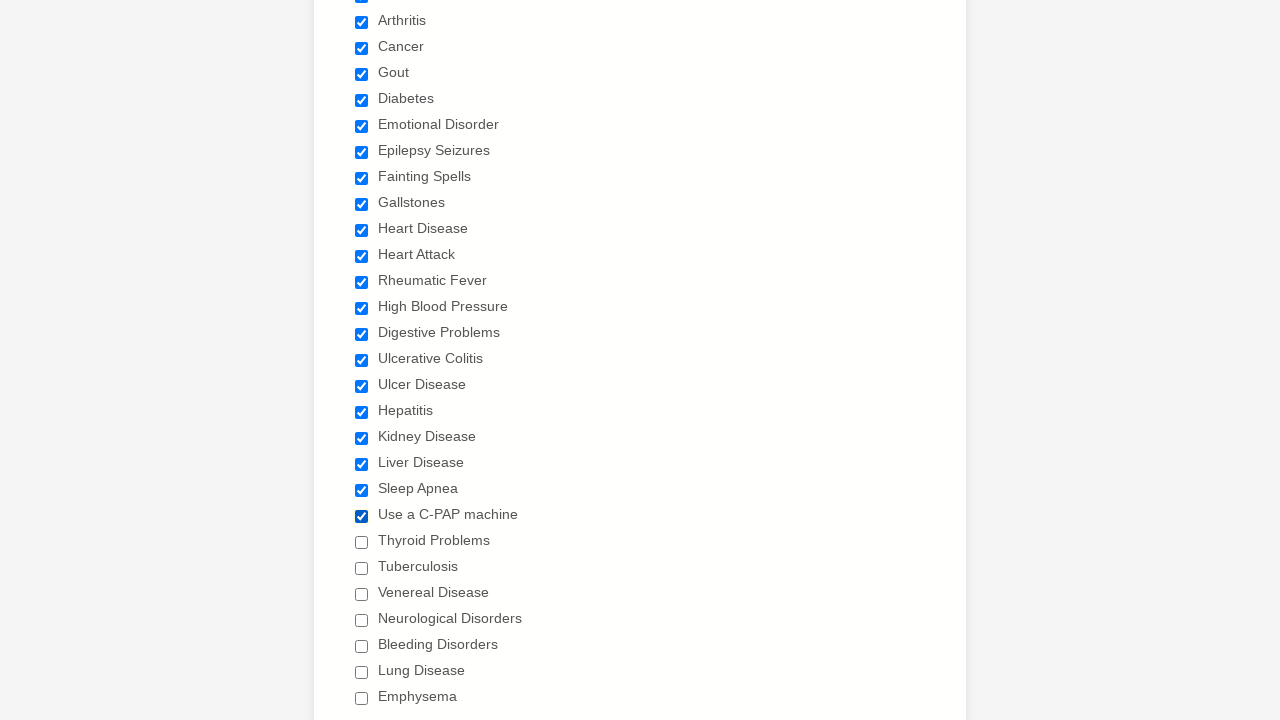

Waited 500ms after selecting checkbox 22
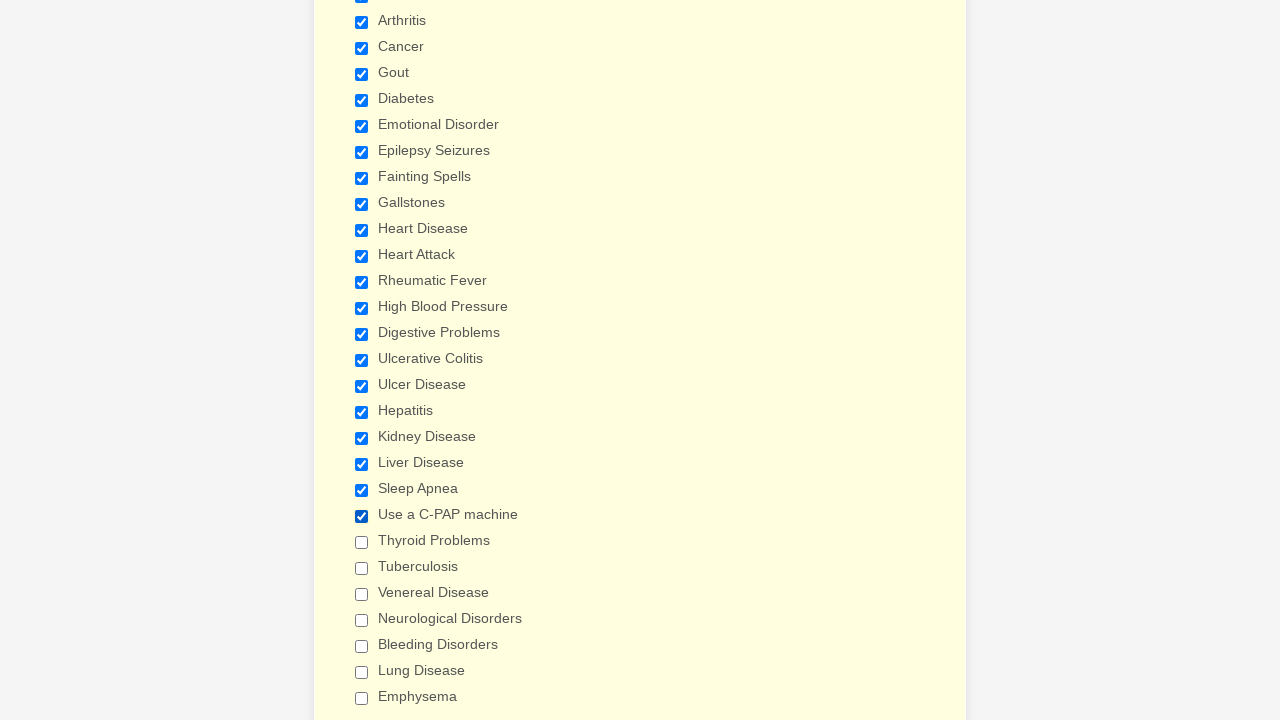

Selected checkbox 23 at (362, 542) on div.form-single-column span.form-checkbox-item input >> nth=22
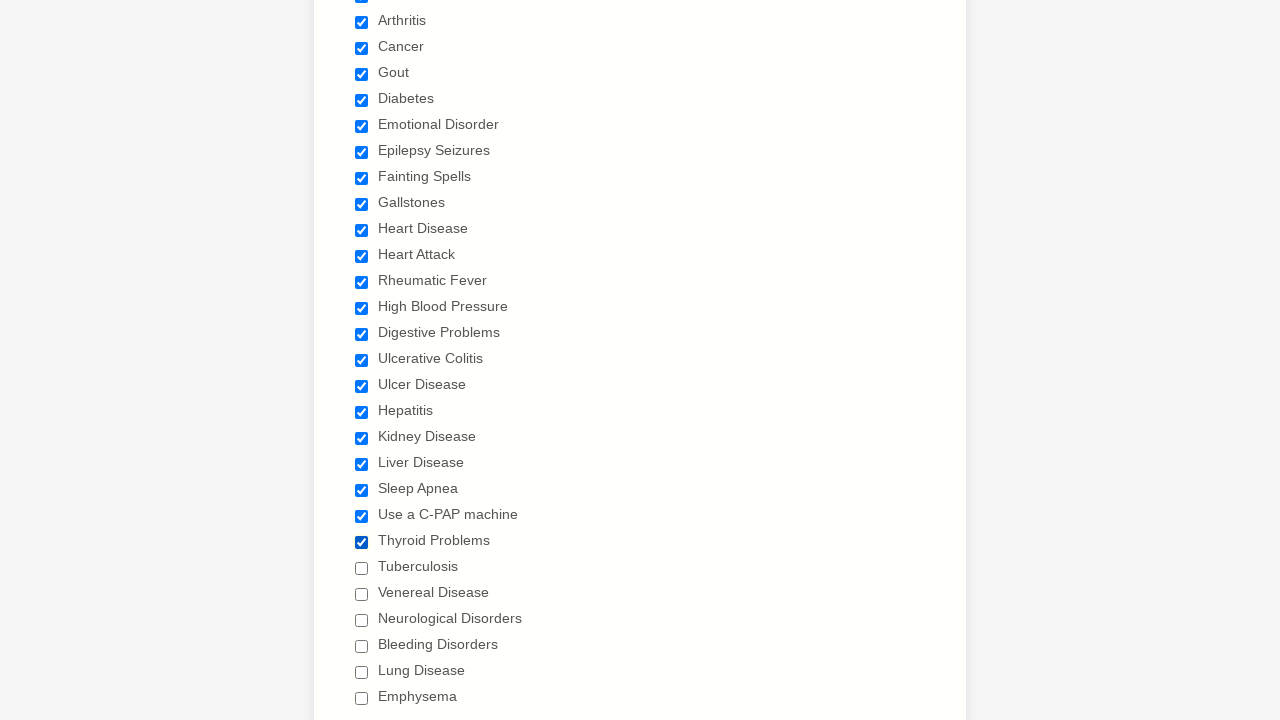

Waited 500ms after selecting checkbox 23
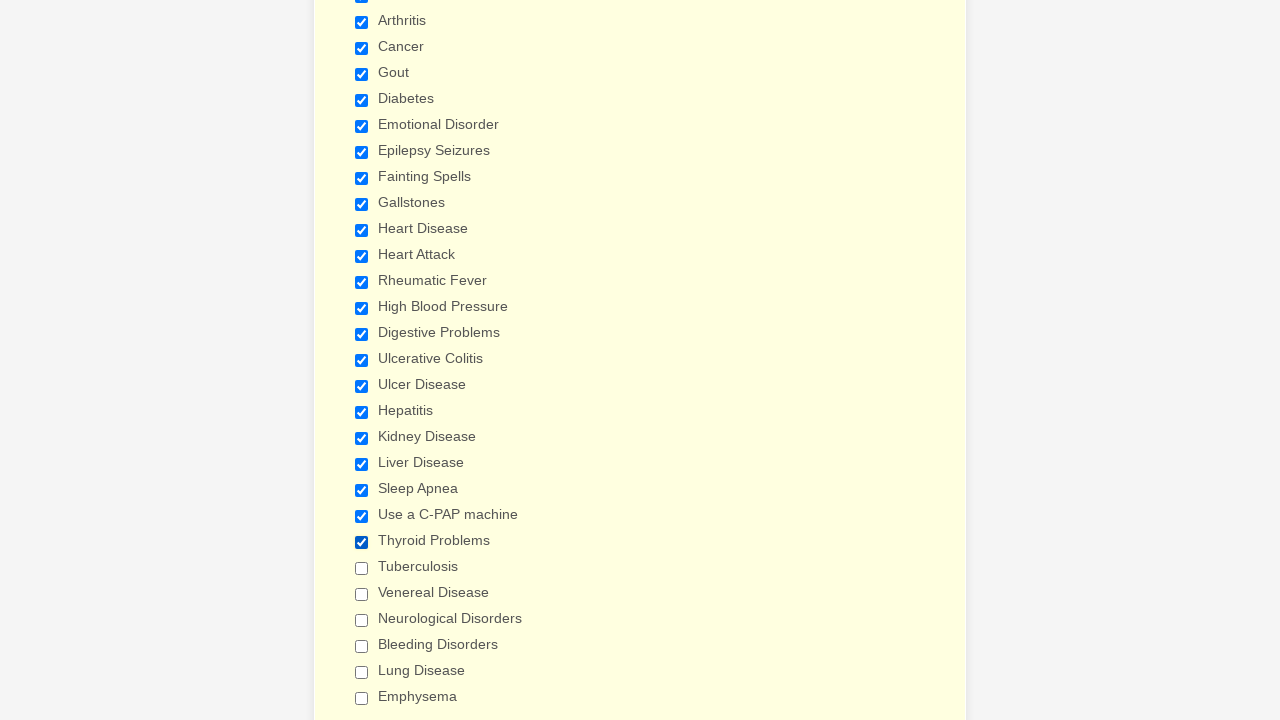

Selected checkbox 24 at (362, 568) on div.form-single-column span.form-checkbox-item input >> nth=23
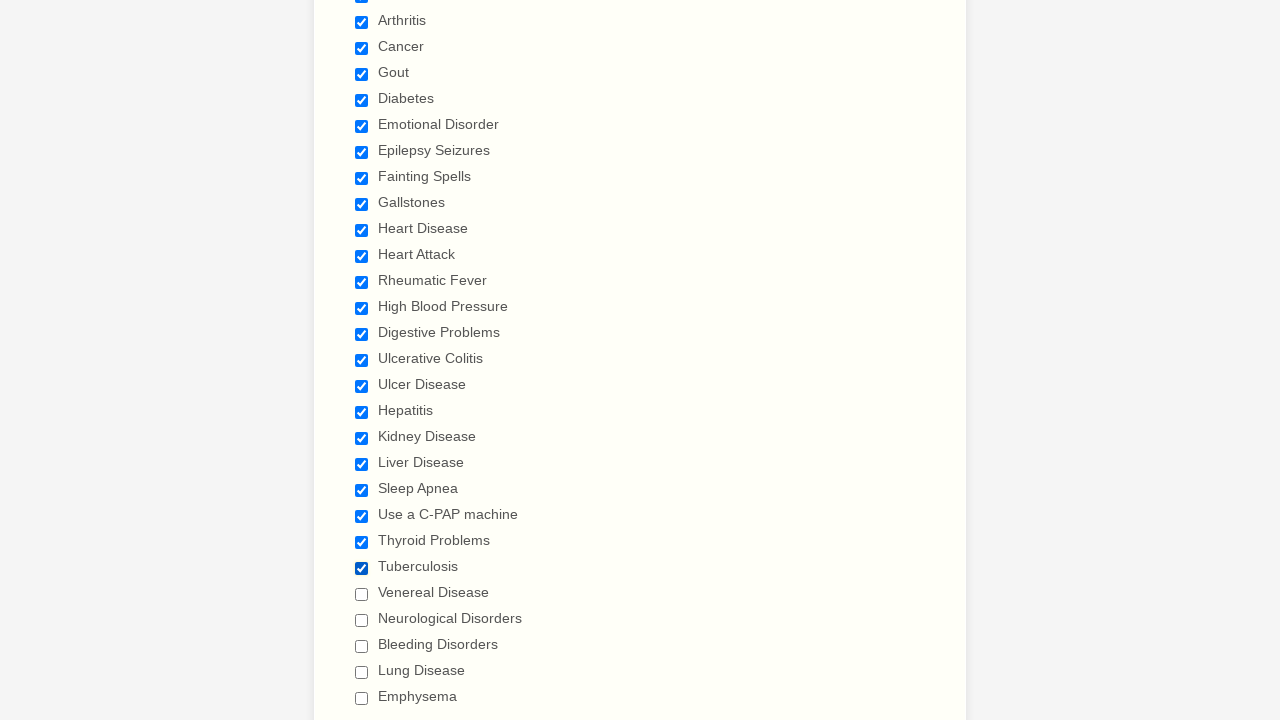

Waited 500ms after selecting checkbox 24
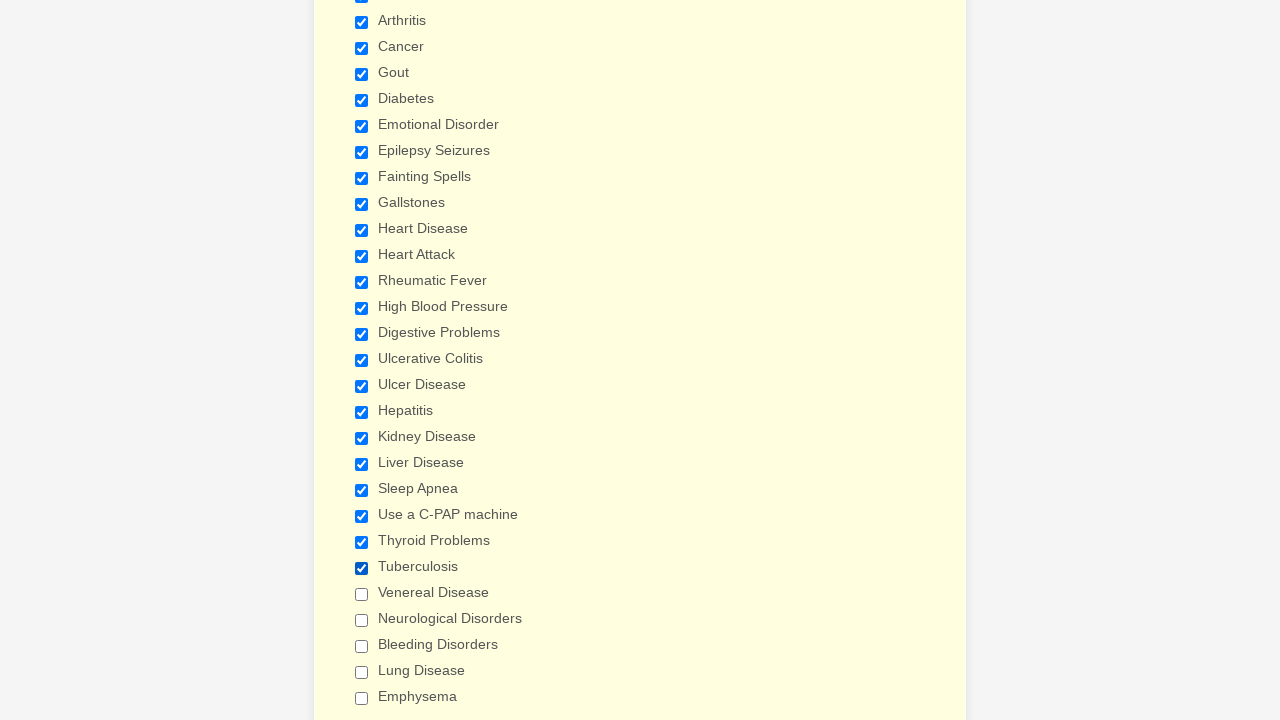

Selected checkbox 25 at (362, 594) on div.form-single-column span.form-checkbox-item input >> nth=24
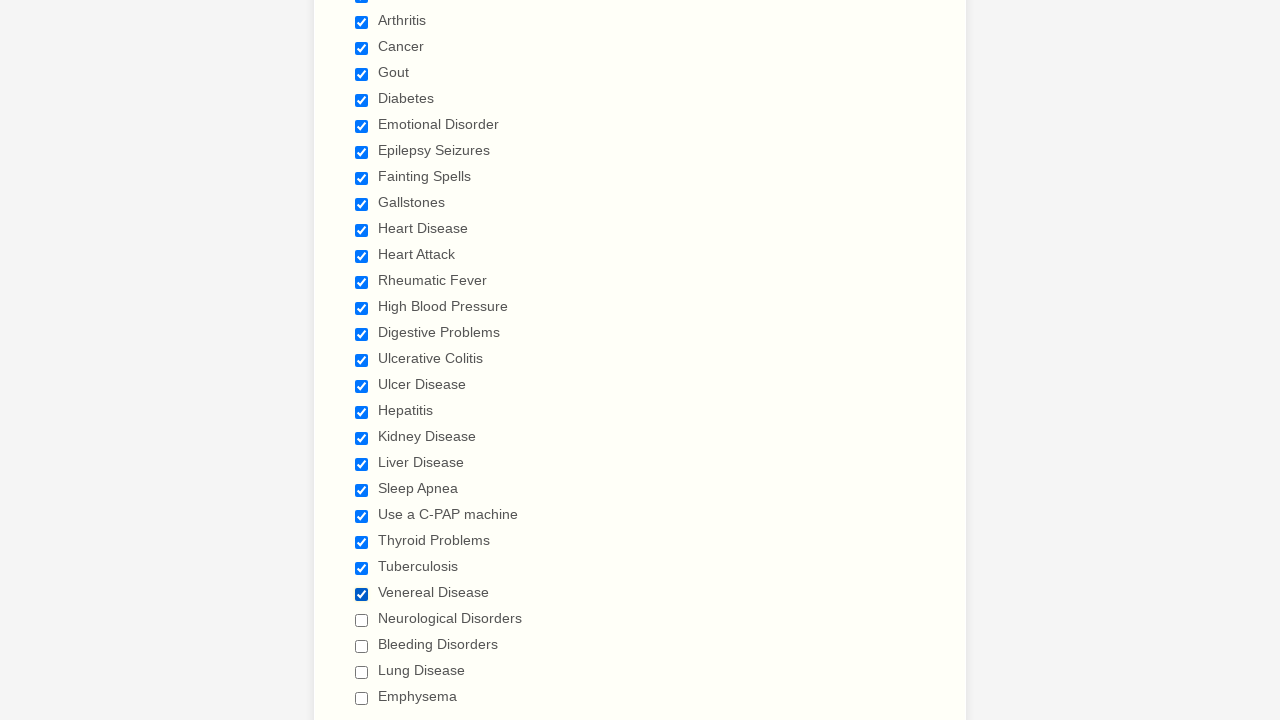

Waited 500ms after selecting checkbox 25
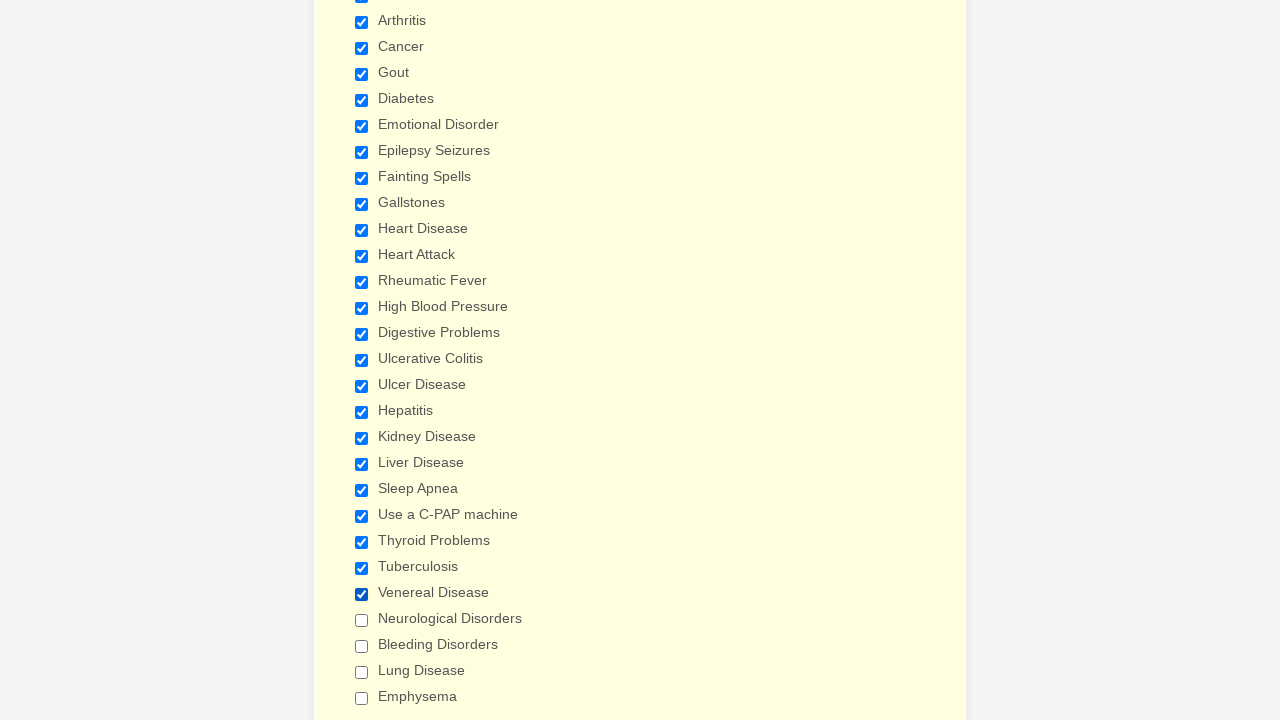

Selected checkbox 26 at (362, 620) on div.form-single-column span.form-checkbox-item input >> nth=25
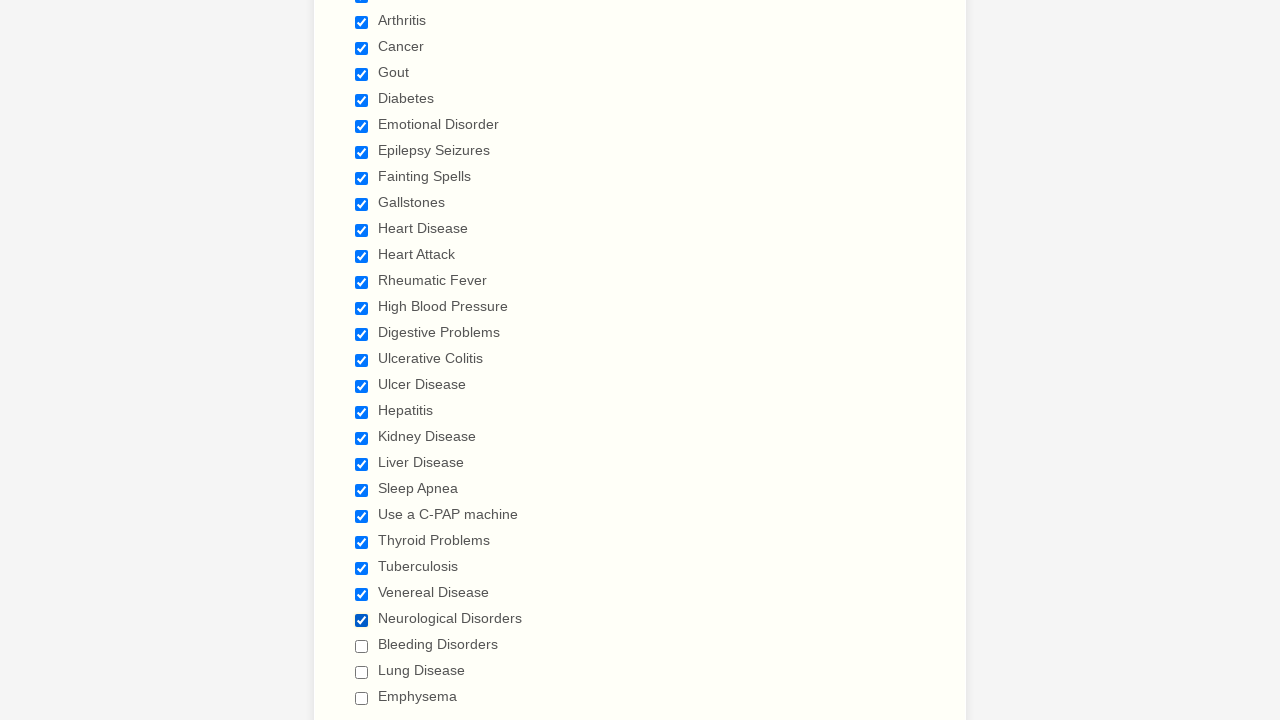

Waited 500ms after selecting checkbox 26
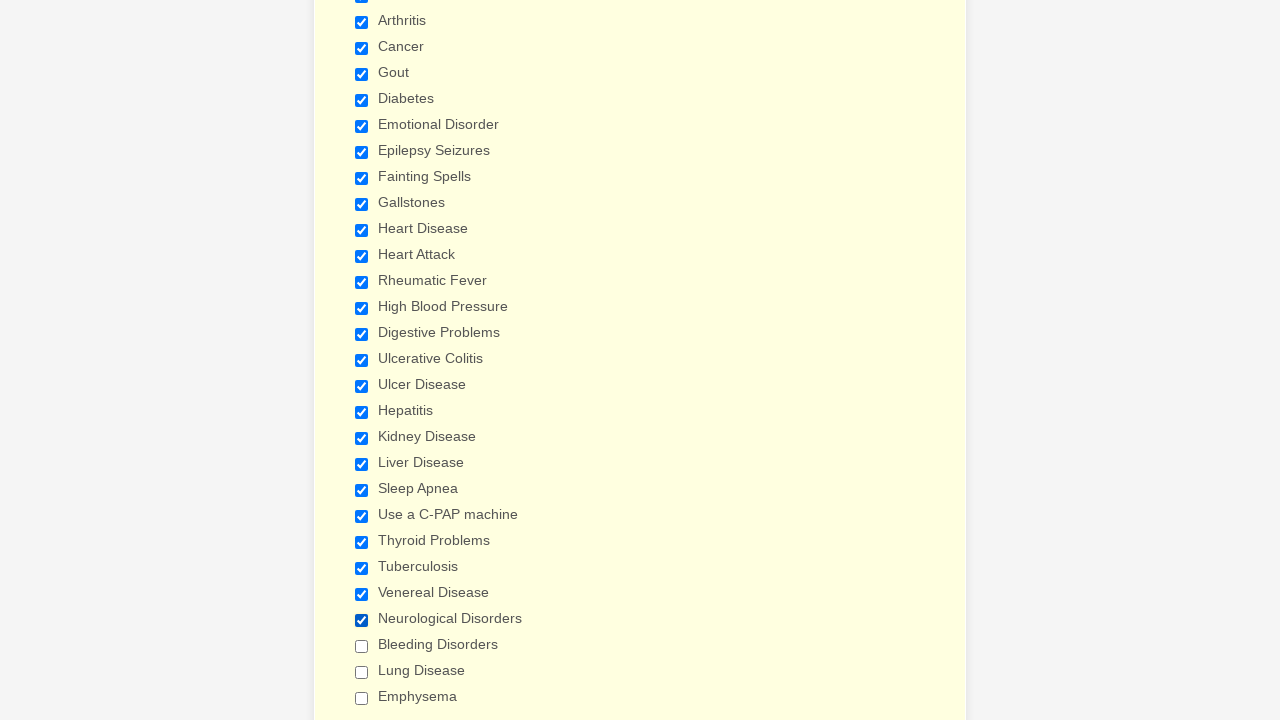

Selected checkbox 27 at (362, 646) on div.form-single-column span.form-checkbox-item input >> nth=26
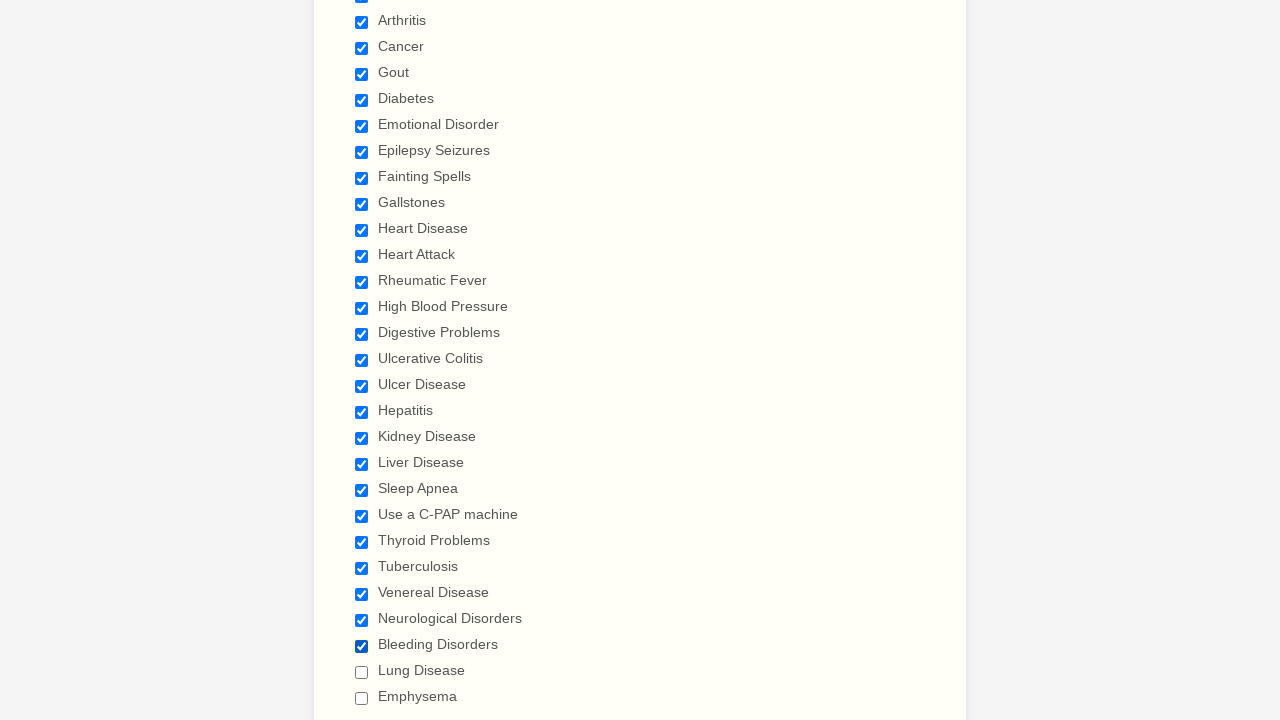

Waited 500ms after selecting checkbox 27
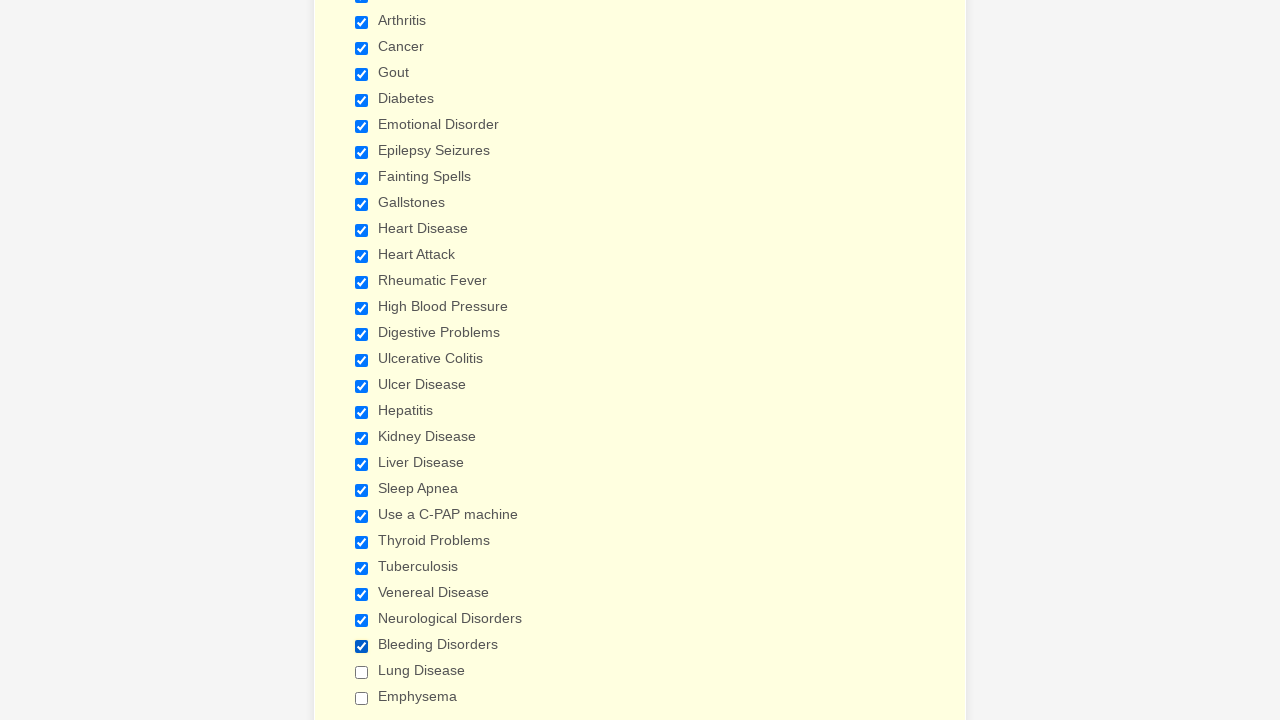

Selected checkbox 28 at (362, 672) on div.form-single-column span.form-checkbox-item input >> nth=27
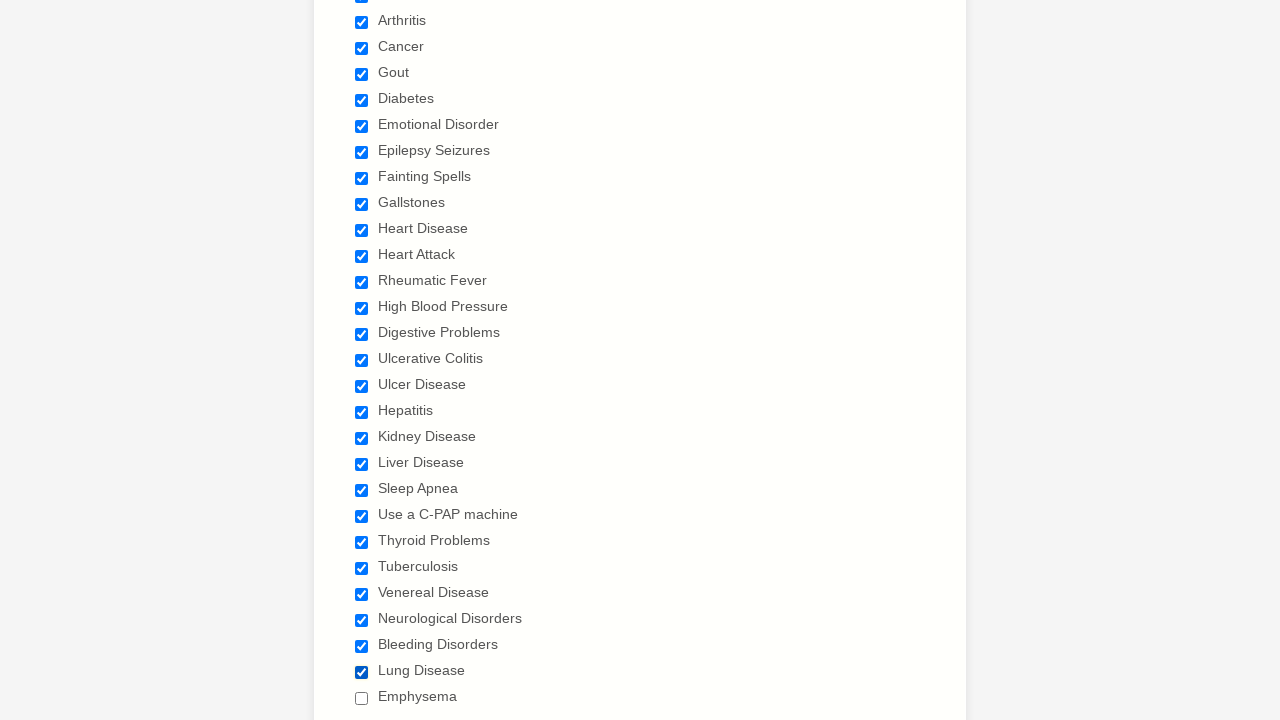

Waited 500ms after selecting checkbox 28
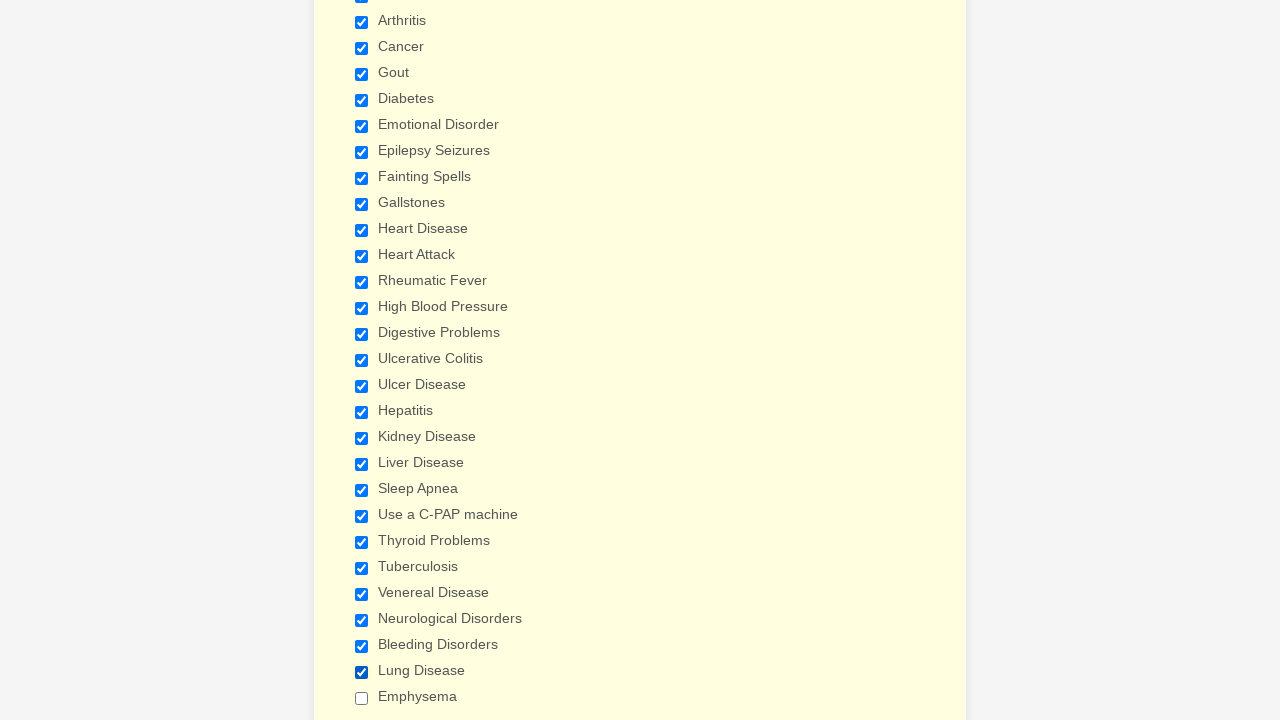

Selected checkbox 29 at (362, 698) on div.form-single-column span.form-checkbox-item input >> nth=28
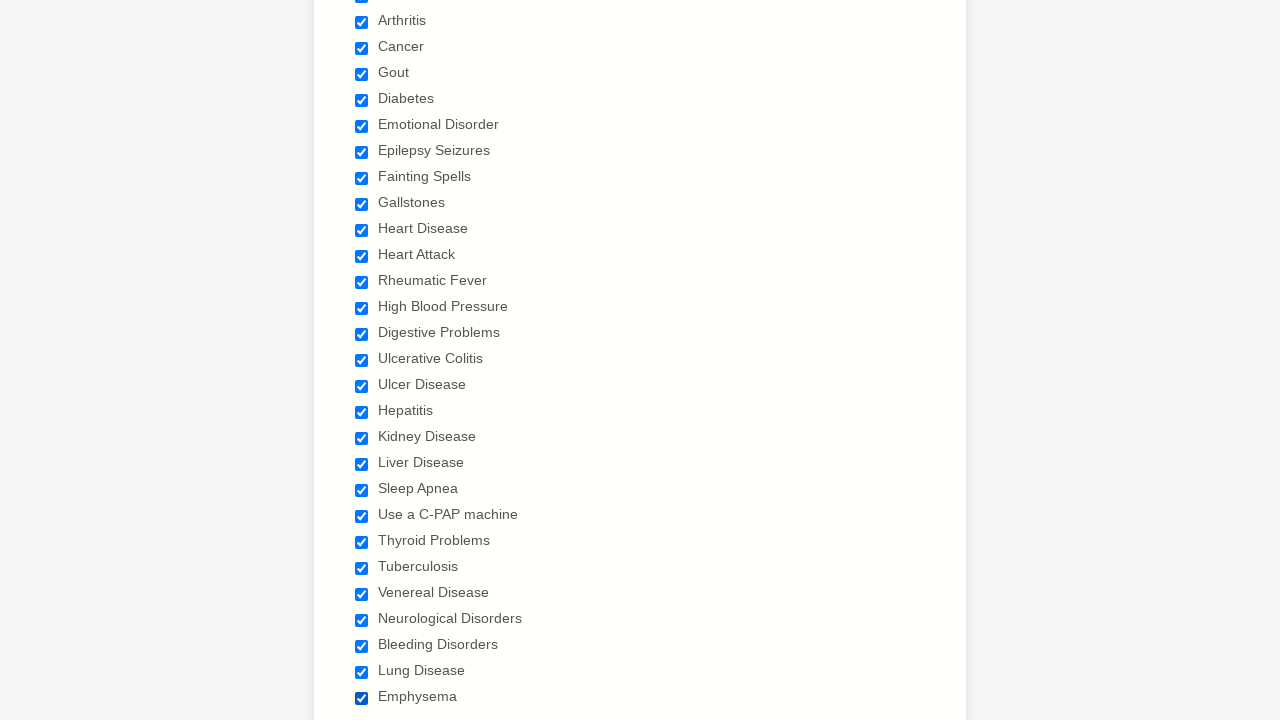

Waited 500ms after selecting checkbox 29
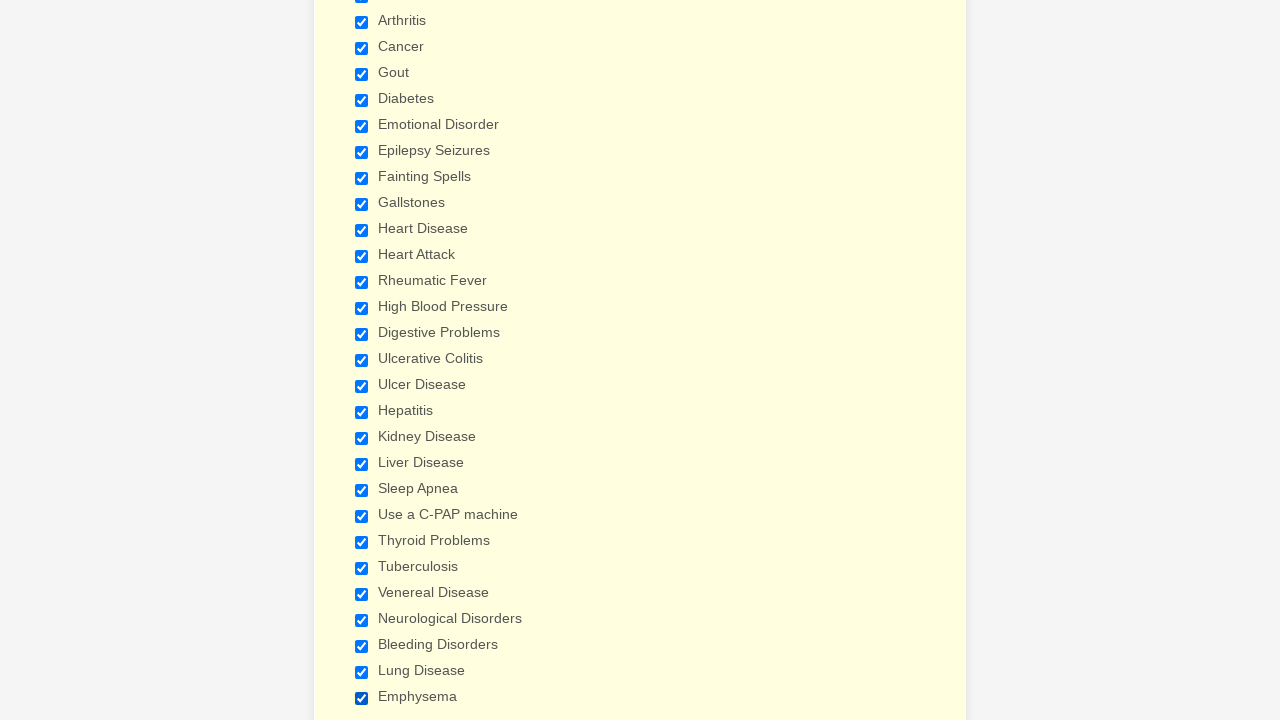

Deselected checkbox 1 at (362, 360) on div.form-single-column span.form-checkbox-item input >> nth=0
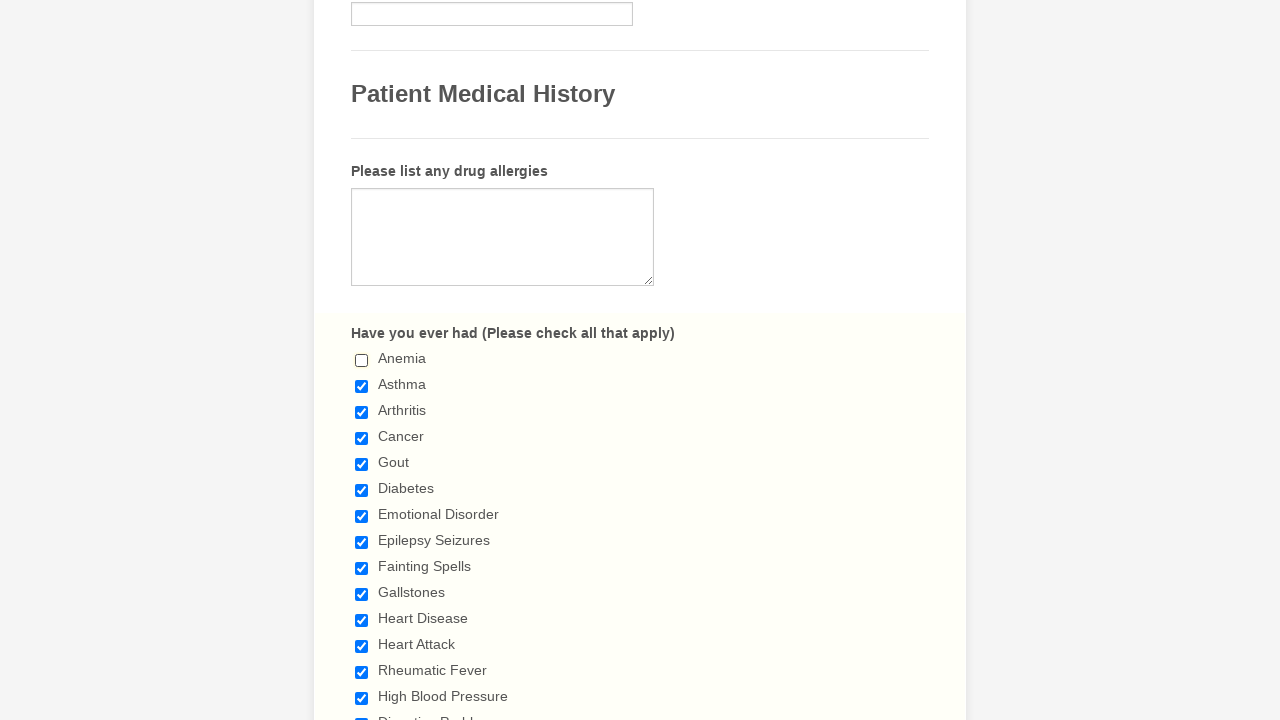

Waited 500ms after deselecting checkbox 1
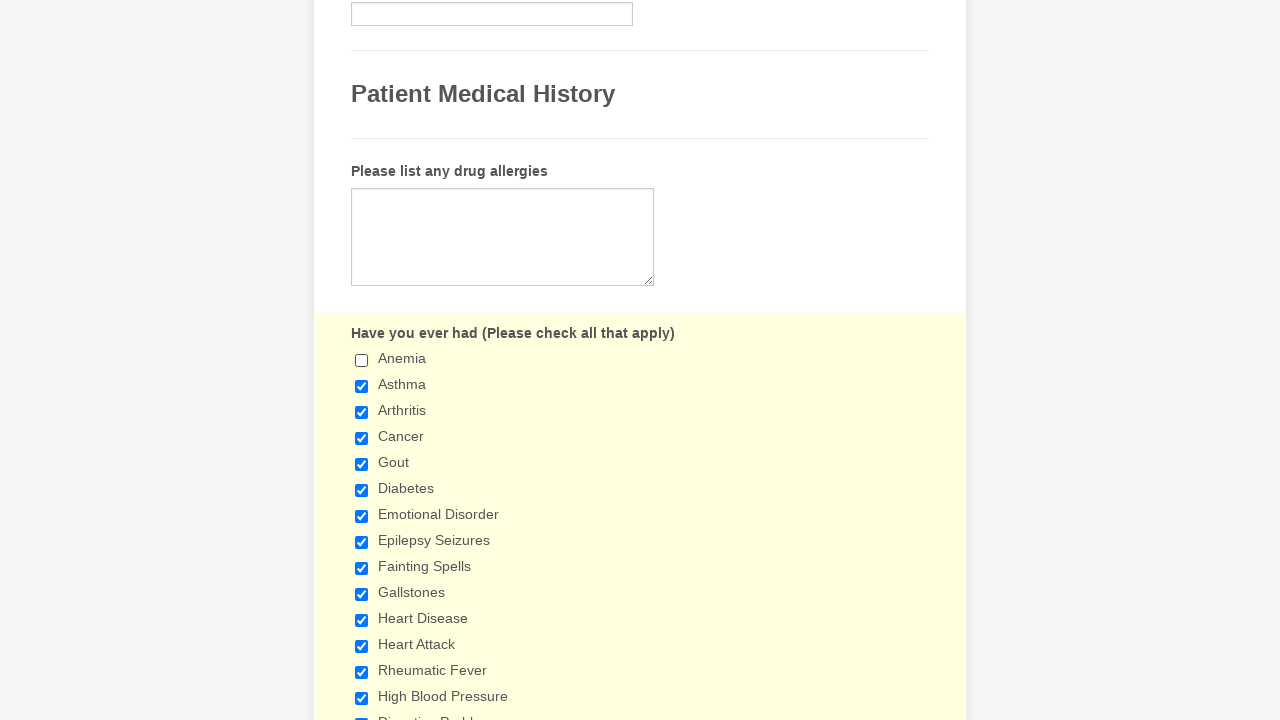

Deselected checkbox 2 at (362, 386) on div.form-single-column span.form-checkbox-item input >> nth=1
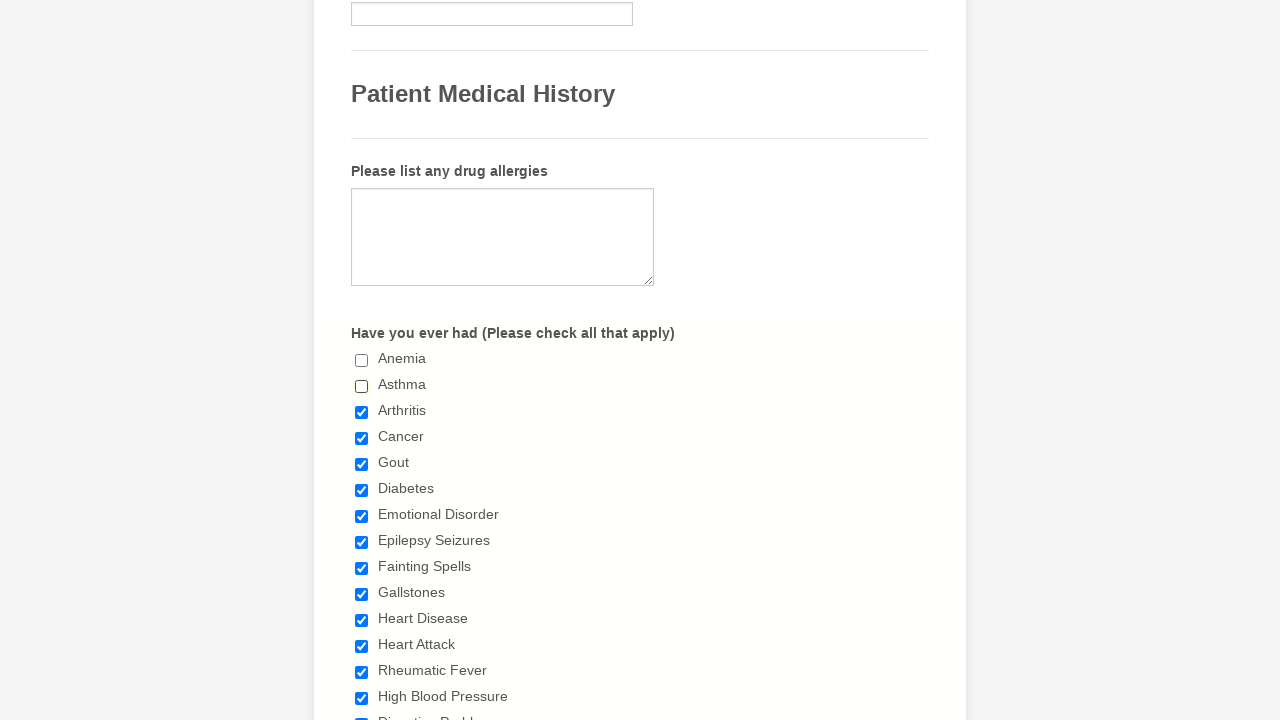

Waited 500ms after deselecting checkbox 2
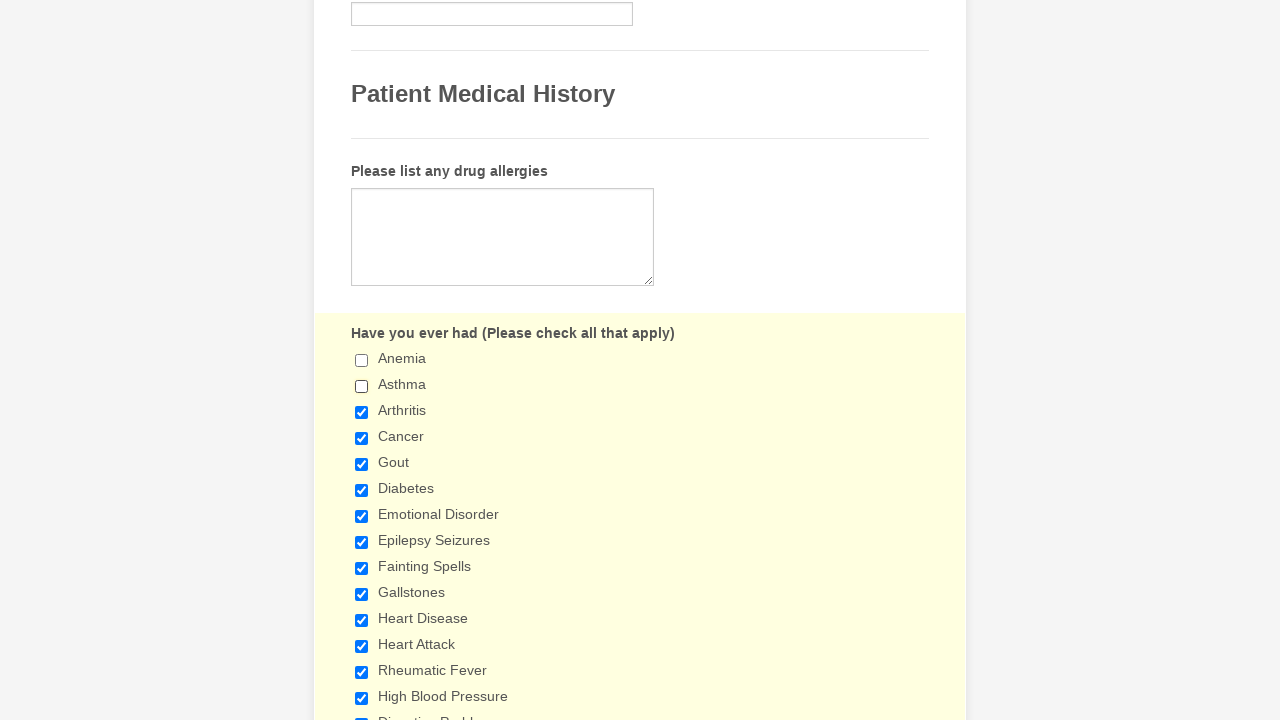

Deselected checkbox 3 at (362, 412) on div.form-single-column span.form-checkbox-item input >> nth=2
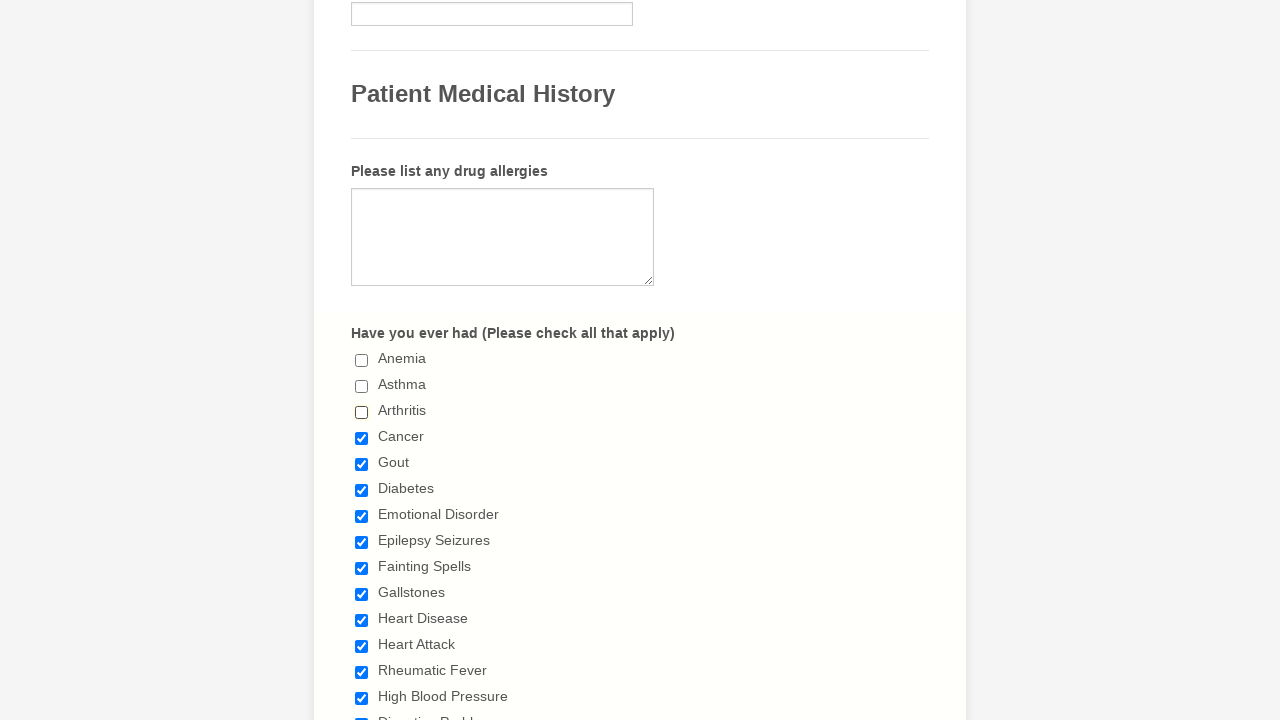

Waited 500ms after deselecting checkbox 3
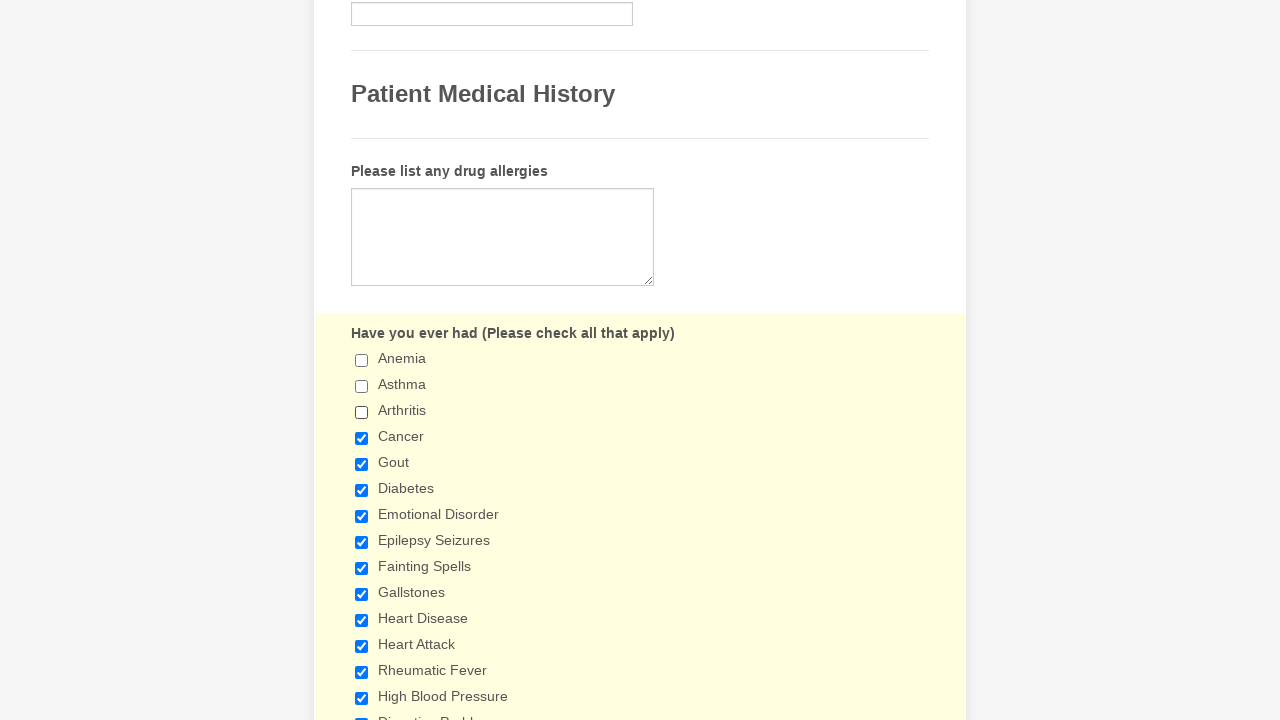

Deselected checkbox 4 at (362, 438) on div.form-single-column span.form-checkbox-item input >> nth=3
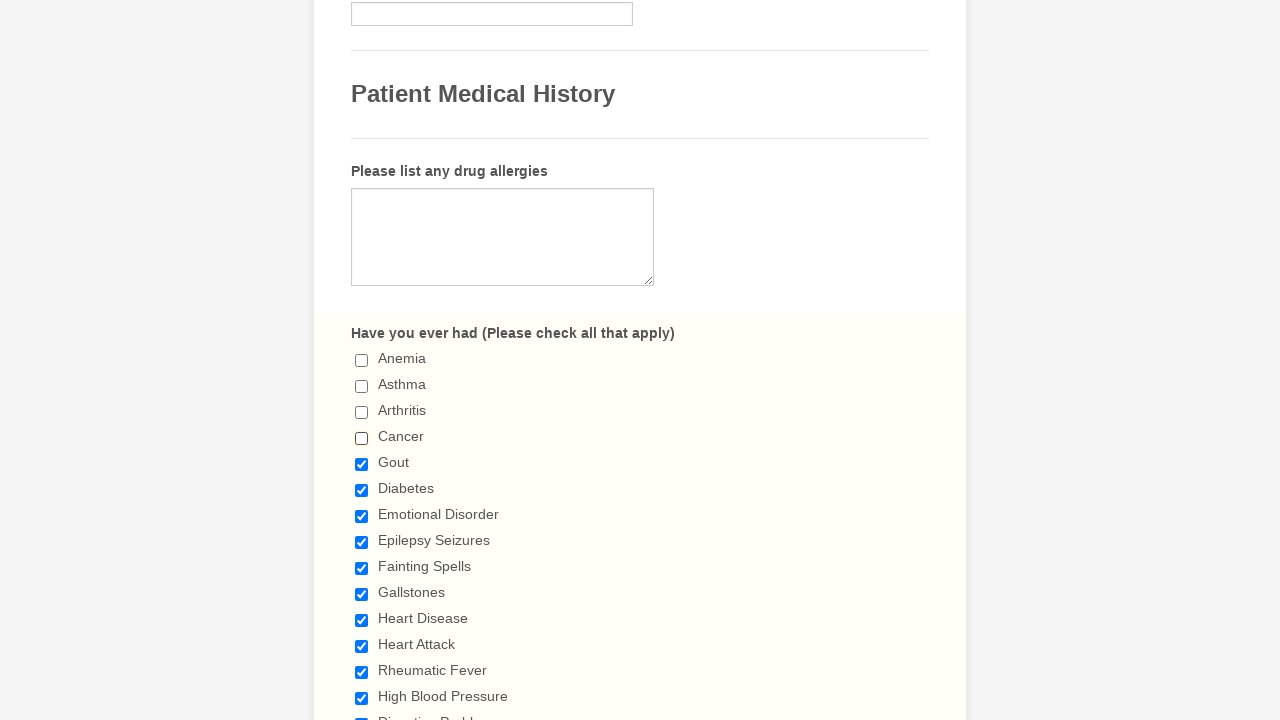

Waited 500ms after deselecting checkbox 4
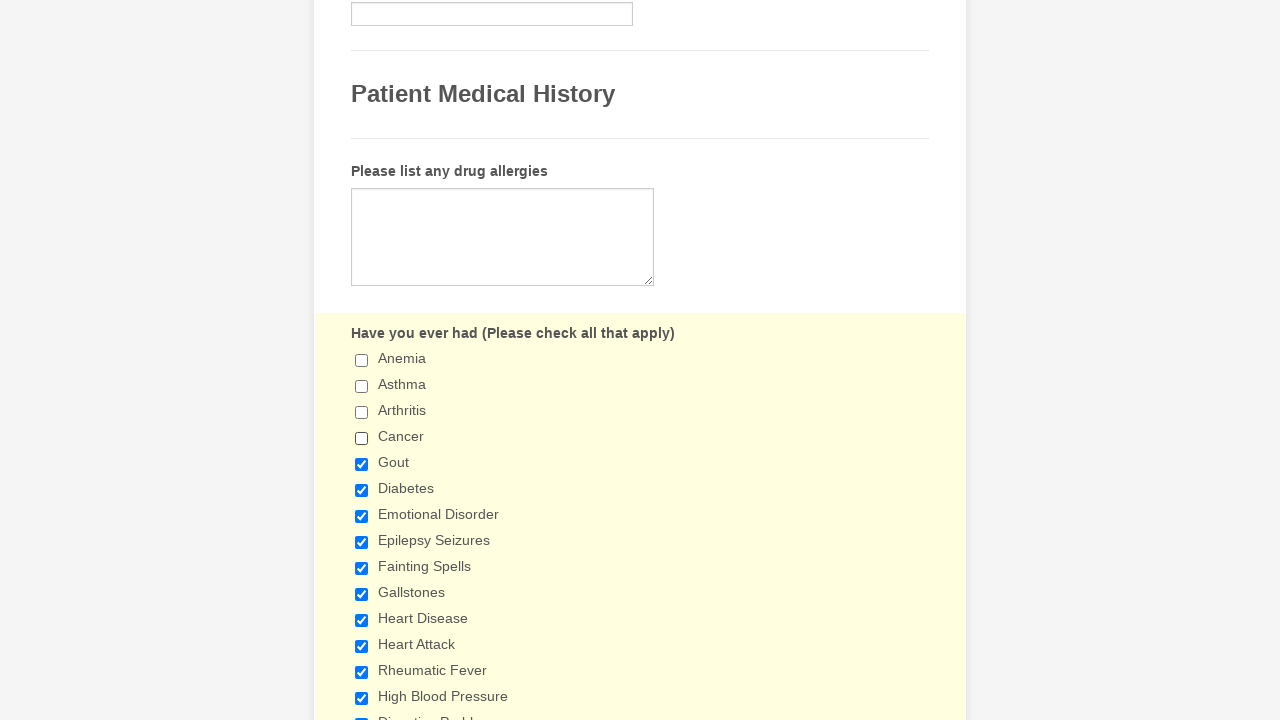

Deselected checkbox 5 at (362, 464) on div.form-single-column span.form-checkbox-item input >> nth=4
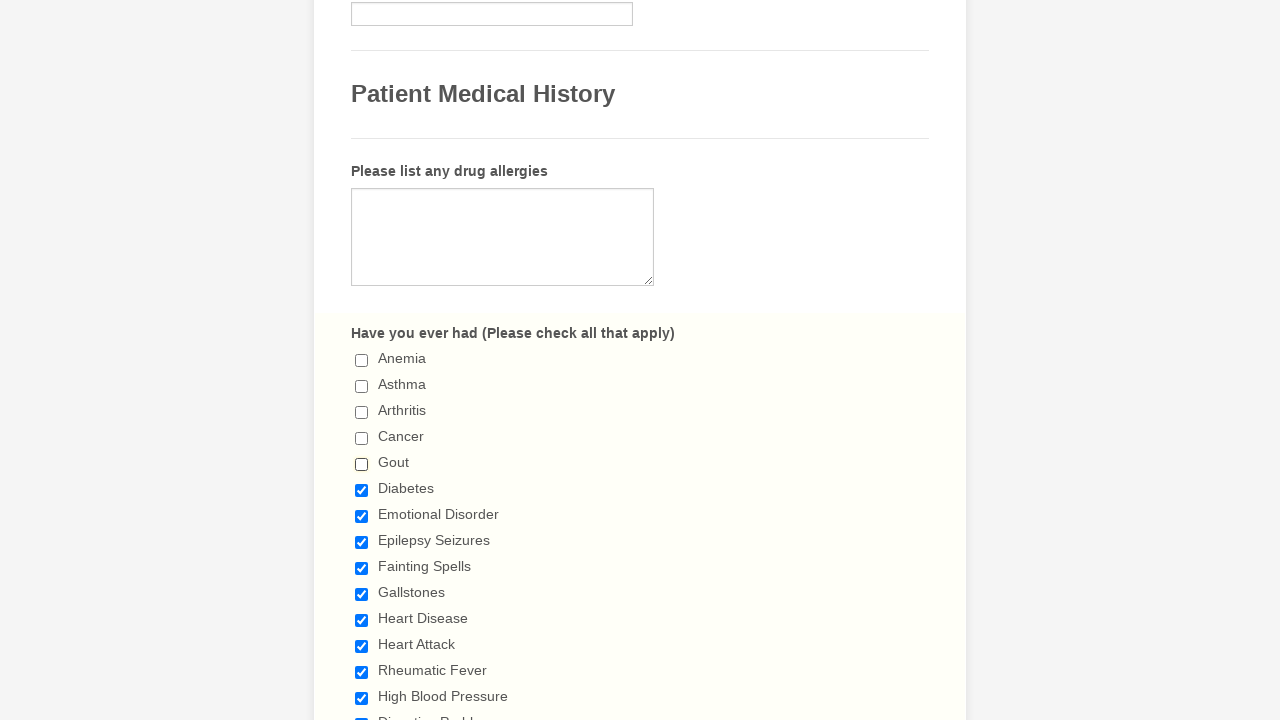

Waited 500ms after deselecting checkbox 5
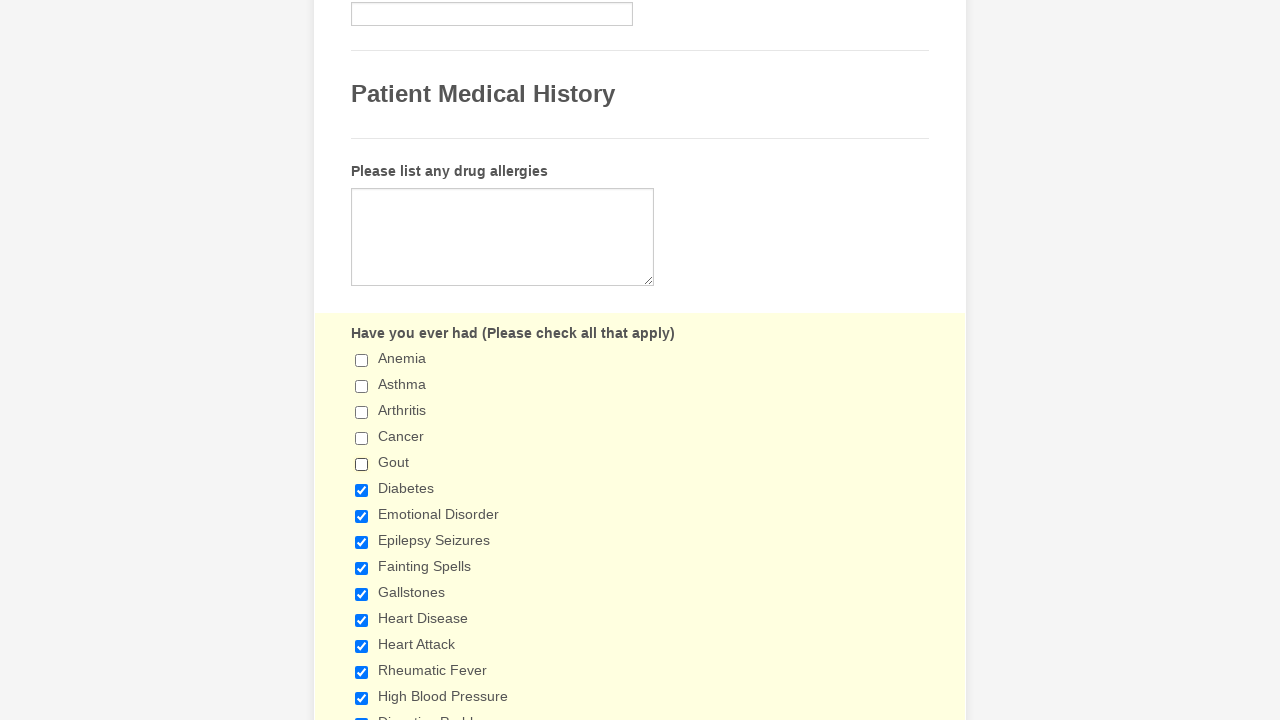

Deselected checkbox 6 at (362, 490) on div.form-single-column span.form-checkbox-item input >> nth=5
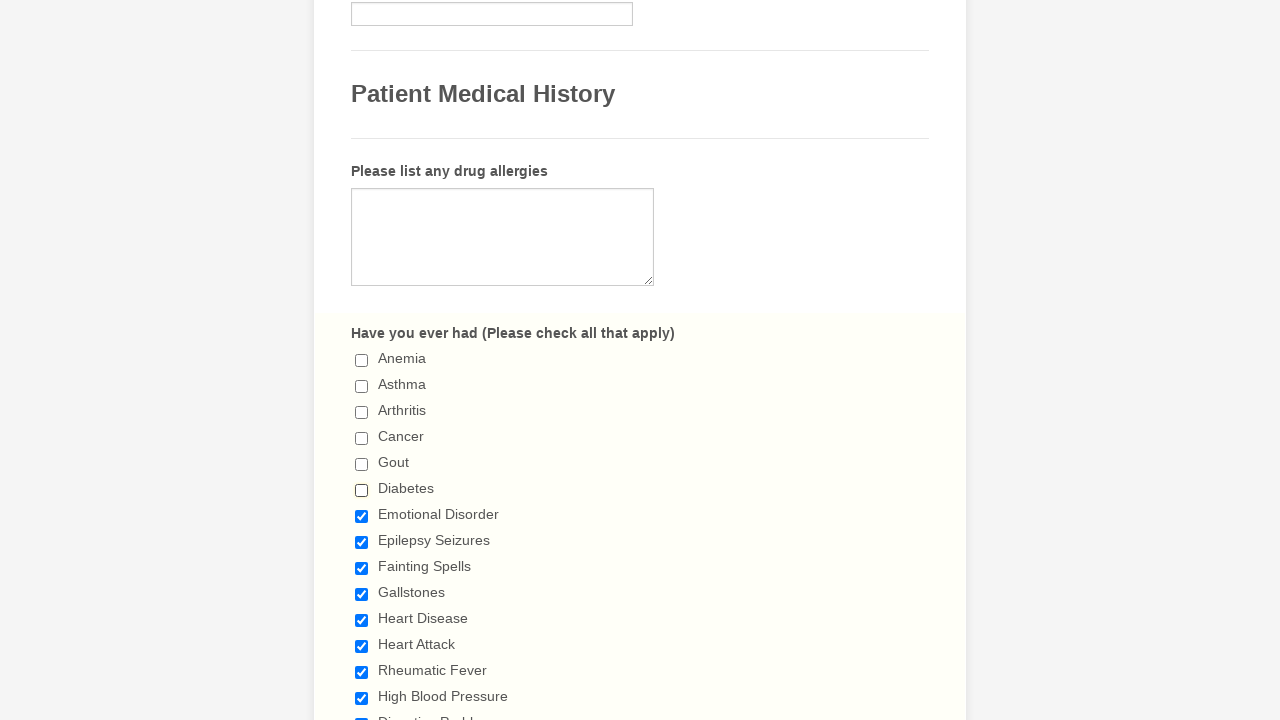

Waited 500ms after deselecting checkbox 6
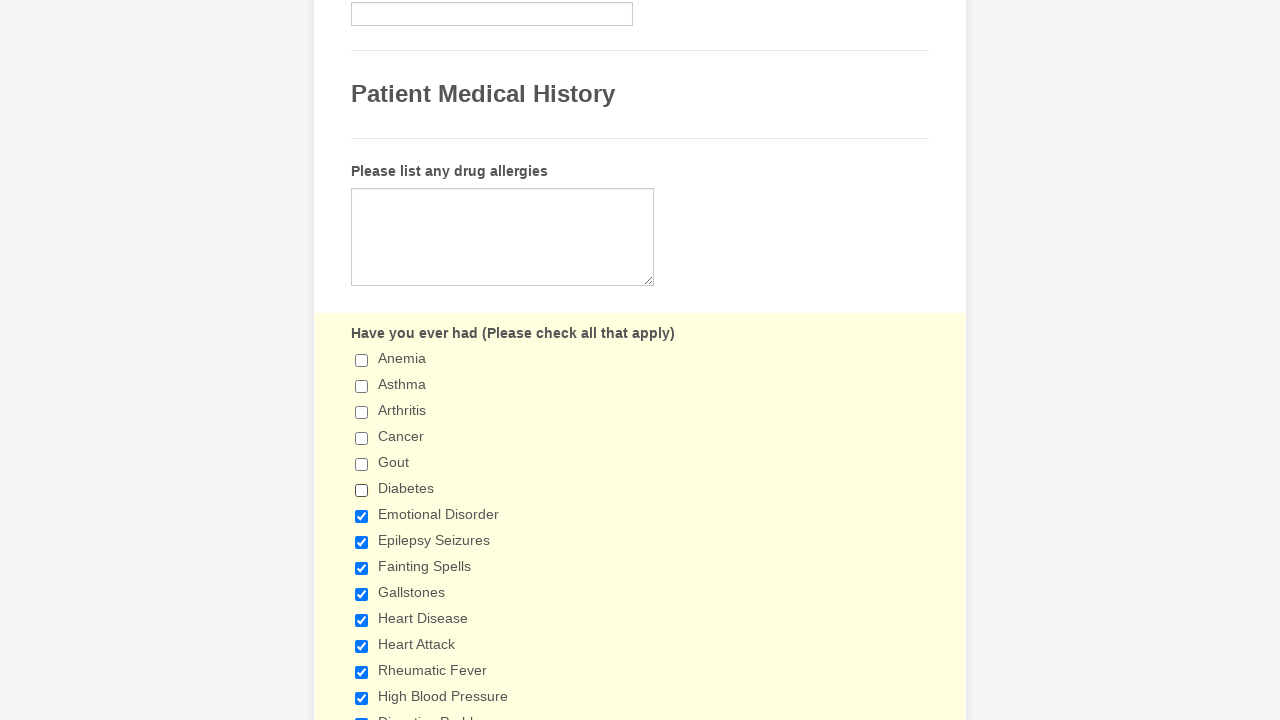

Deselected checkbox 7 at (362, 516) on div.form-single-column span.form-checkbox-item input >> nth=6
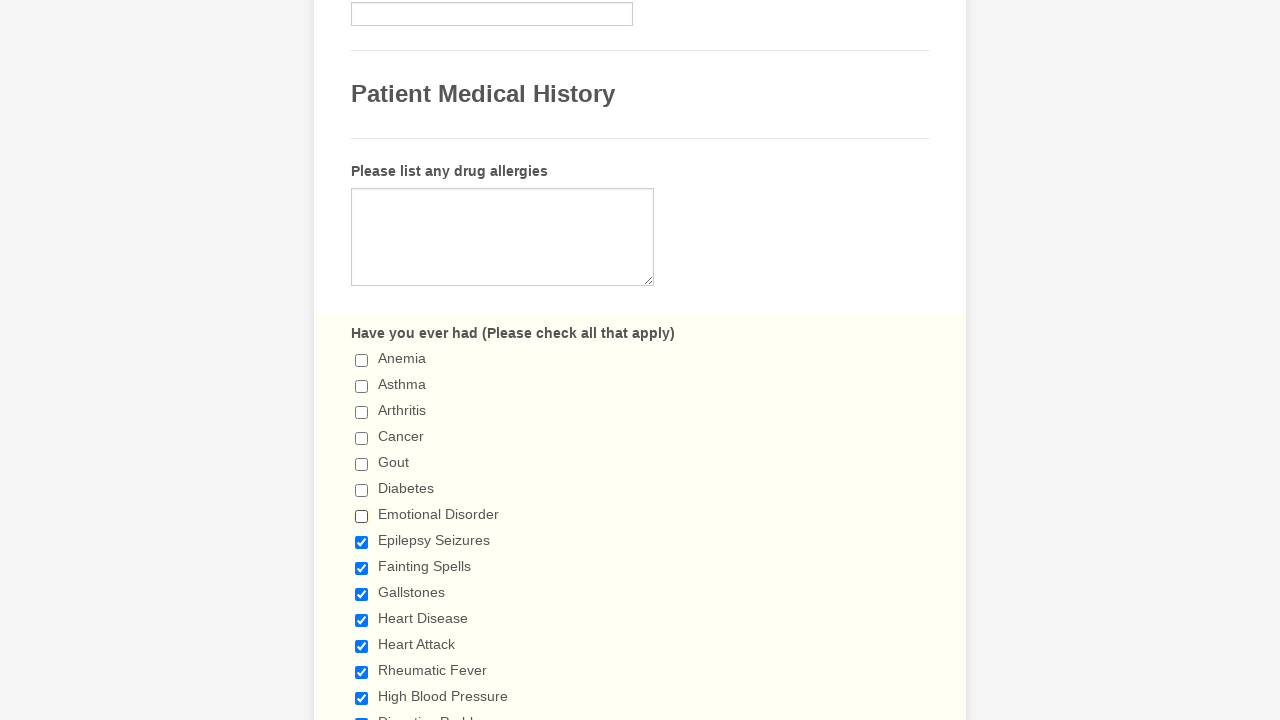

Waited 500ms after deselecting checkbox 7
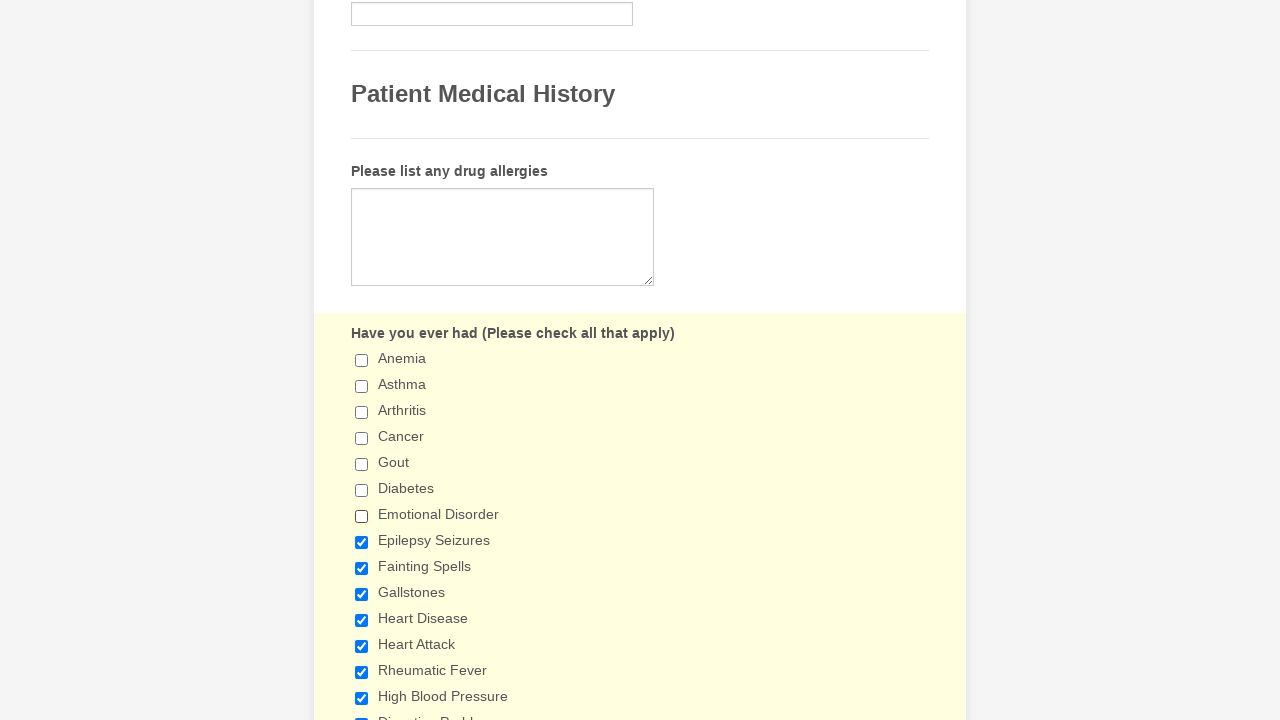

Deselected checkbox 8 at (362, 542) on div.form-single-column span.form-checkbox-item input >> nth=7
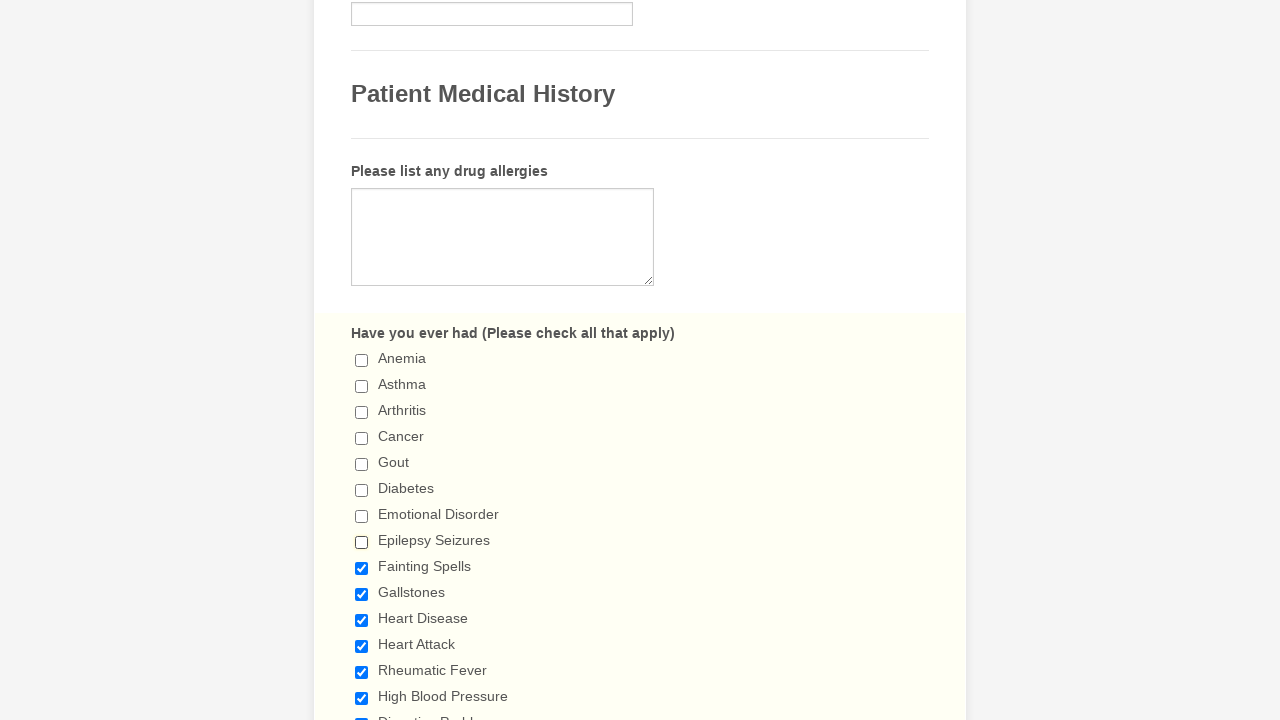

Waited 500ms after deselecting checkbox 8
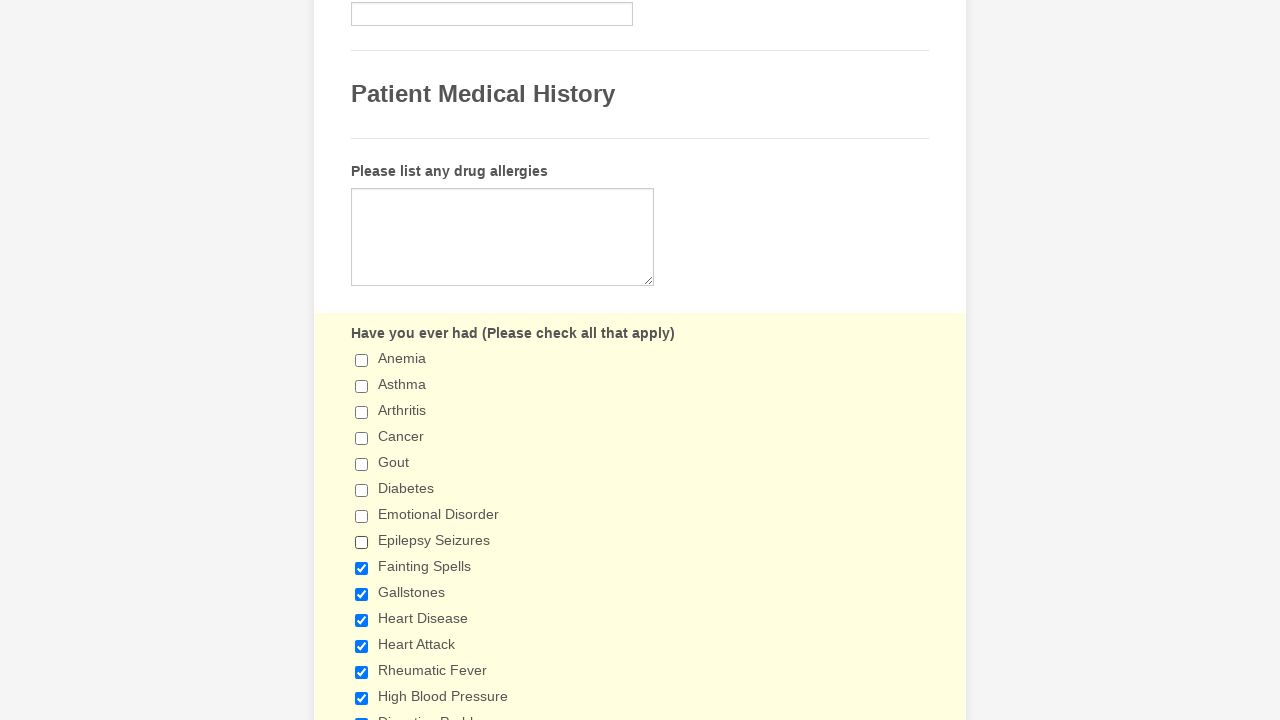

Deselected checkbox 9 at (362, 568) on div.form-single-column span.form-checkbox-item input >> nth=8
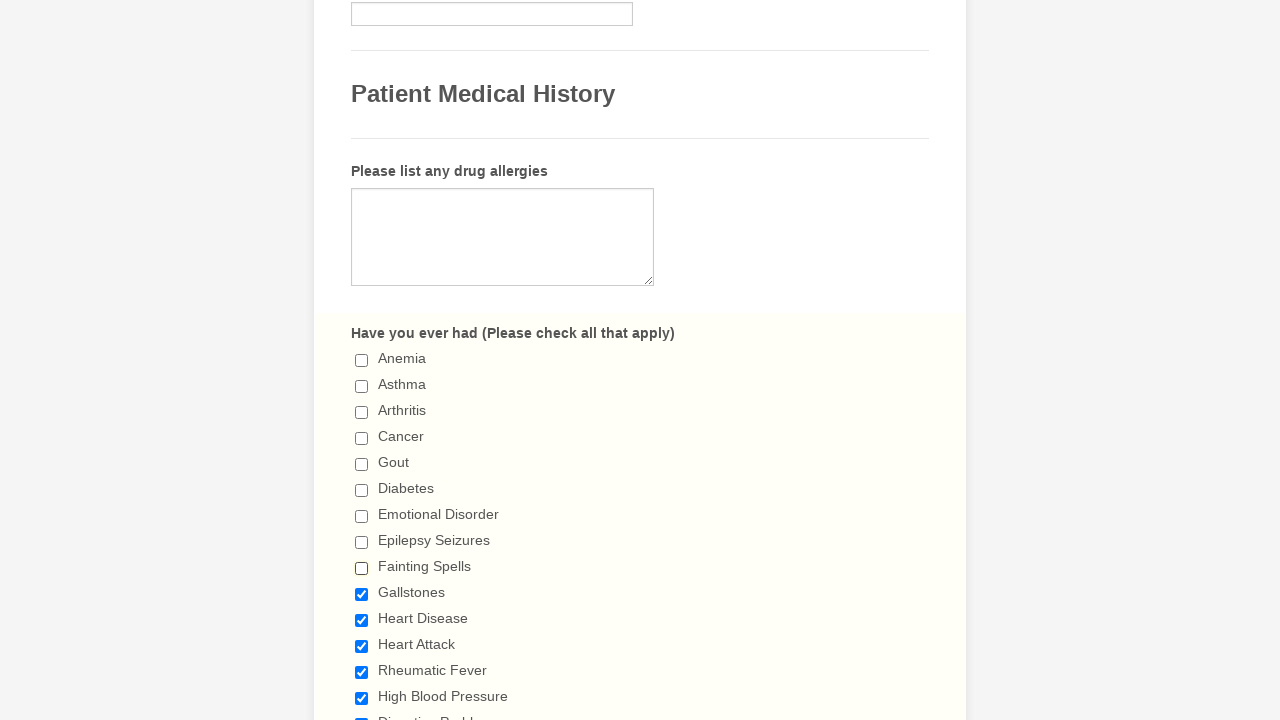

Waited 500ms after deselecting checkbox 9
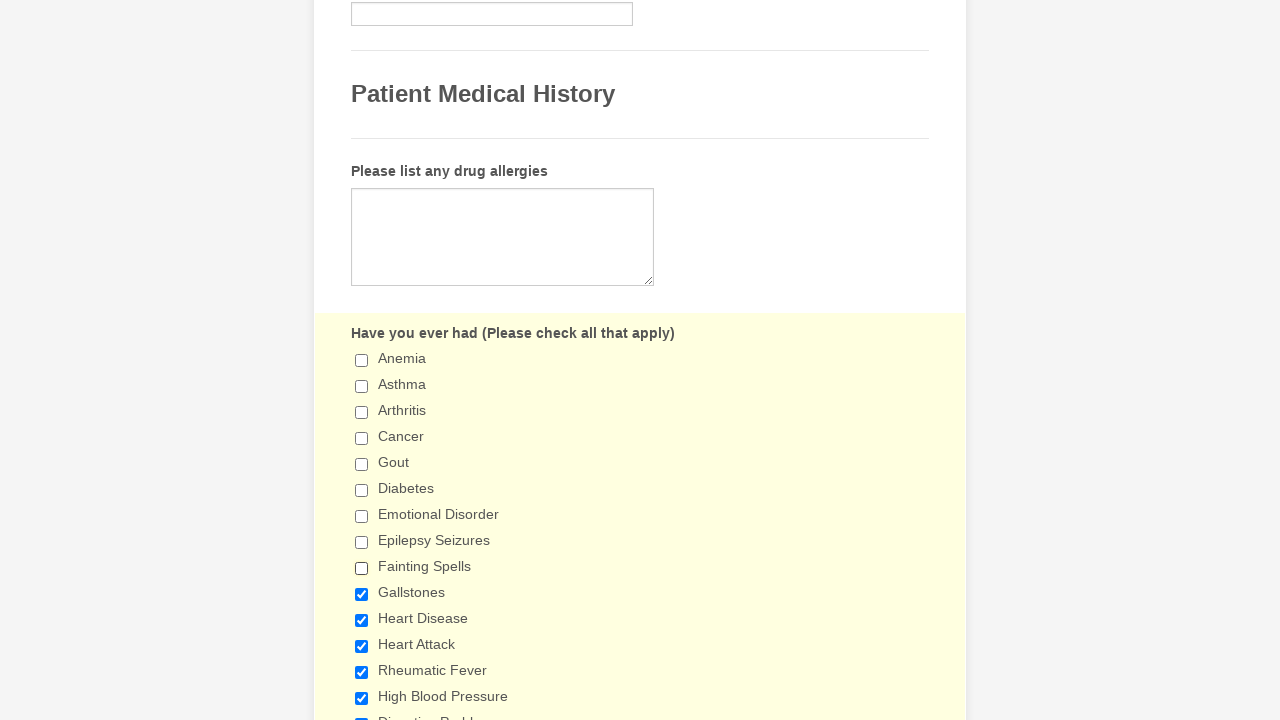

Deselected checkbox 10 at (362, 594) on div.form-single-column span.form-checkbox-item input >> nth=9
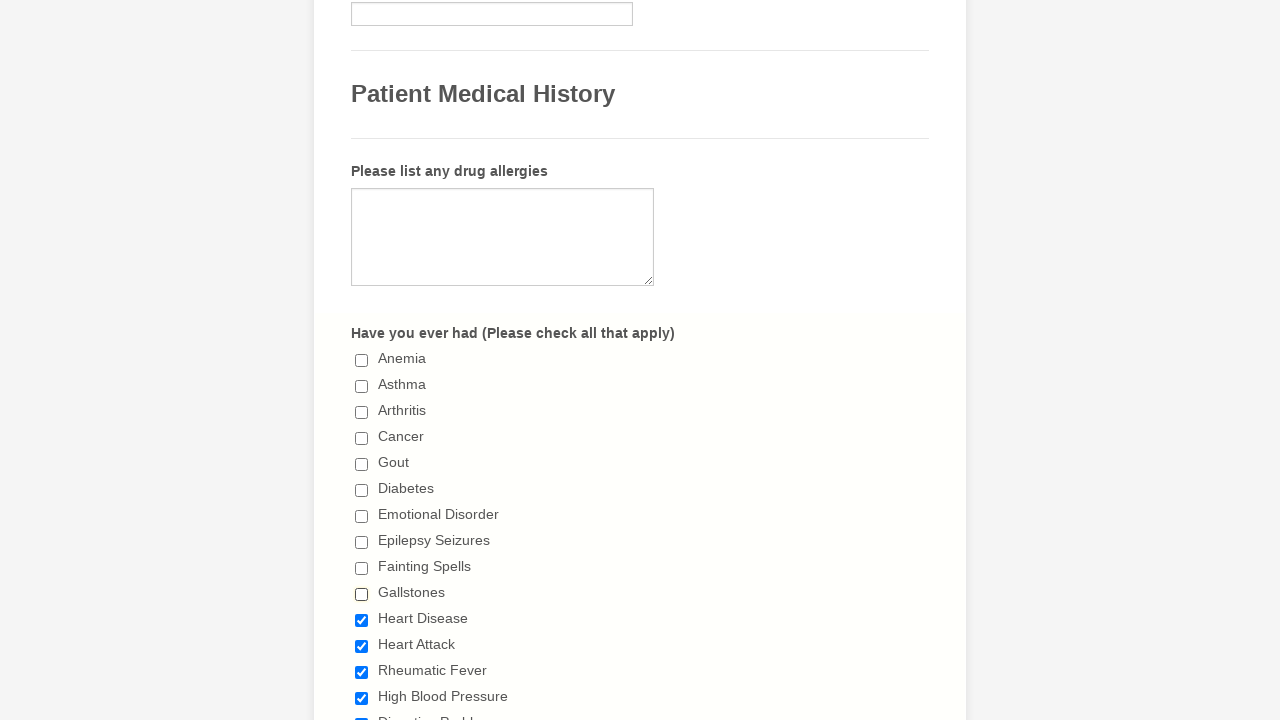

Waited 500ms after deselecting checkbox 10
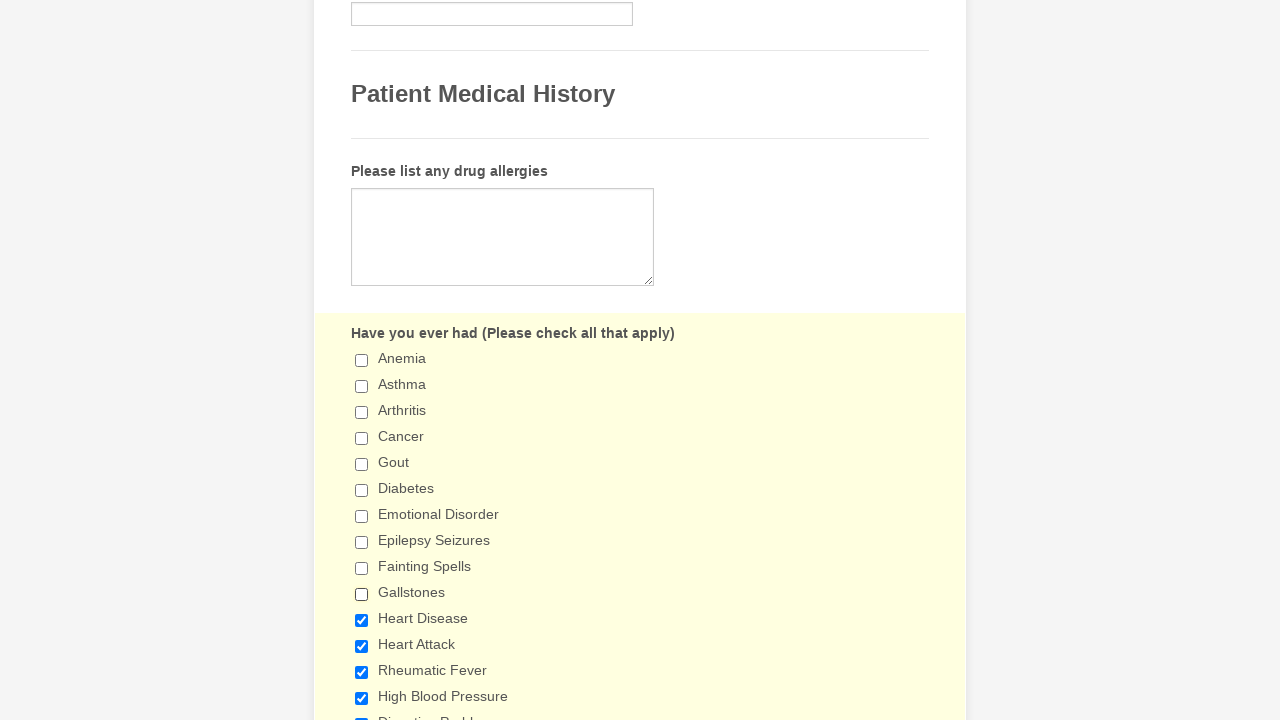

Deselected checkbox 11 at (362, 620) on div.form-single-column span.form-checkbox-item input >> nth=10
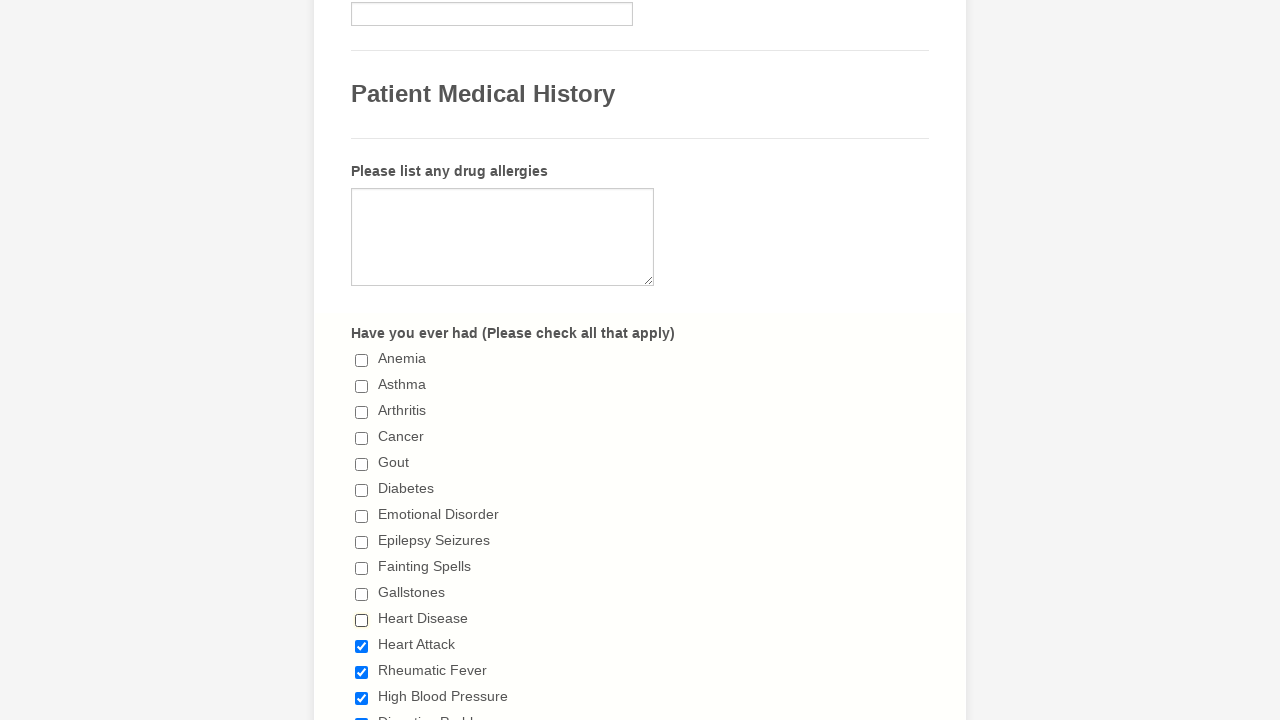

Waited 500ms after deselecting checkbox 11
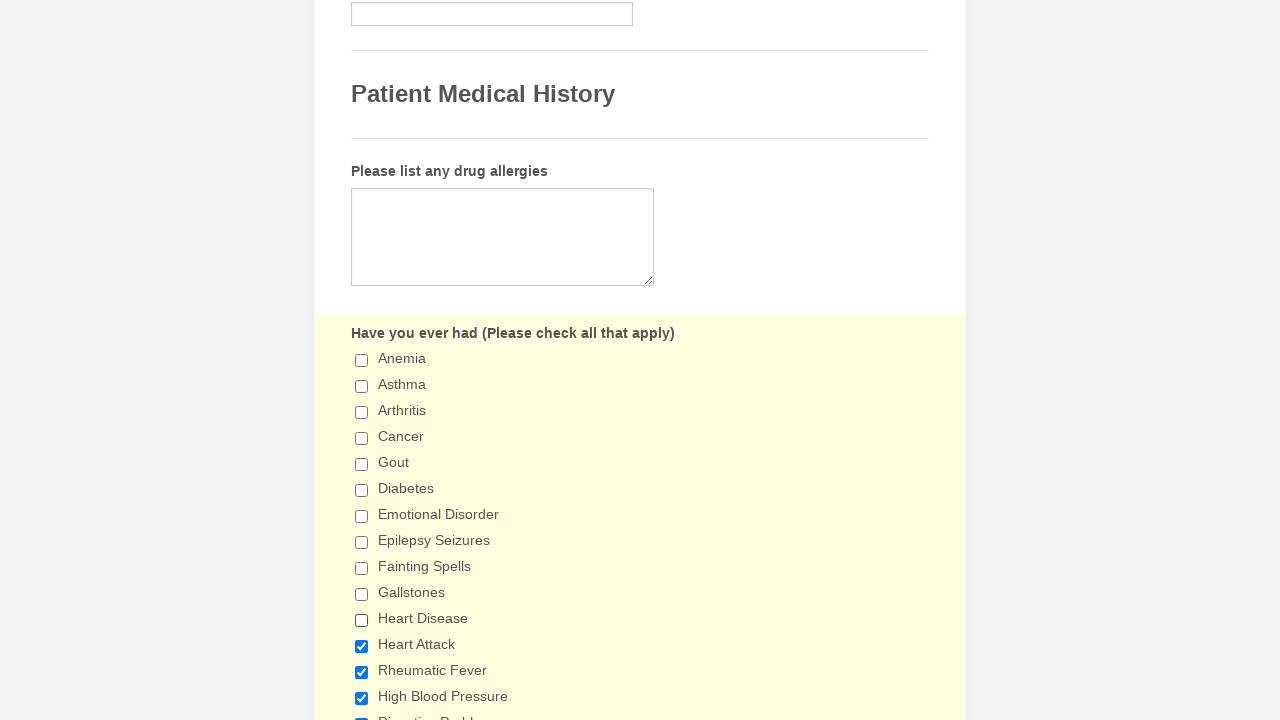

Deselected checkbox 12 at (362, 646) on div.form-single-column span.form-checkbox-item input >> nth=11
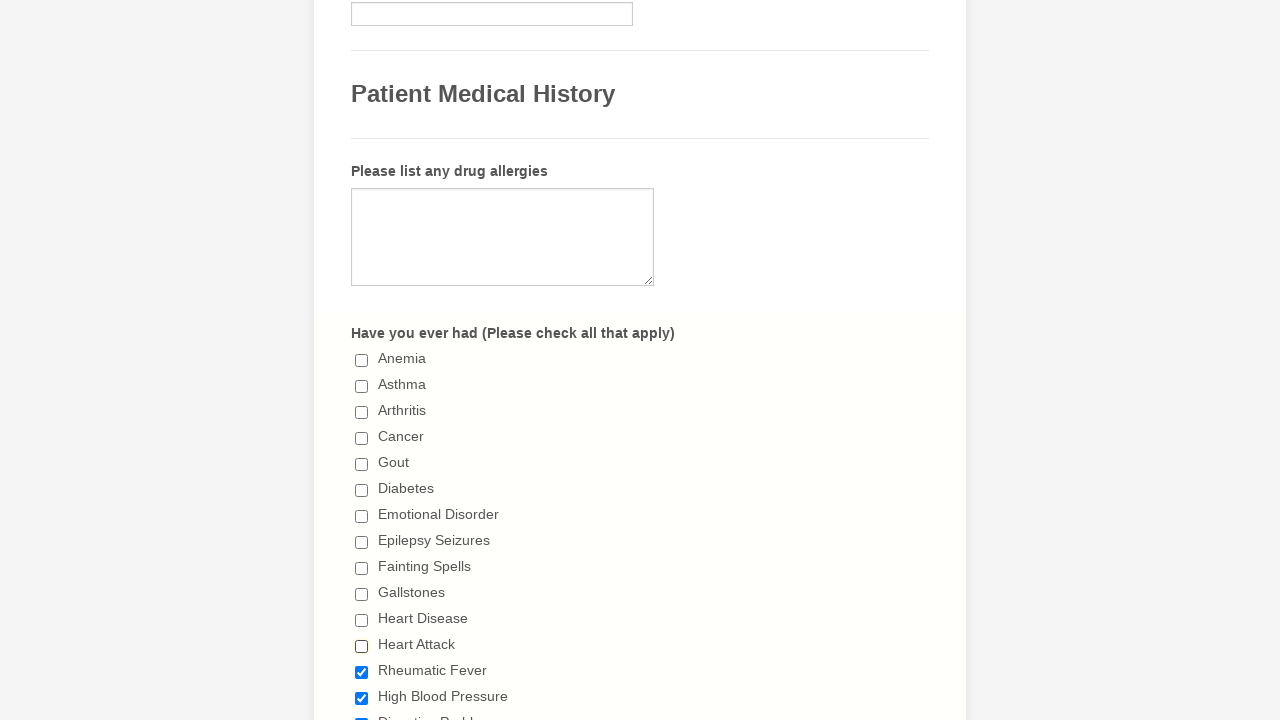

Waited 500ms after deselecting checkbox 12
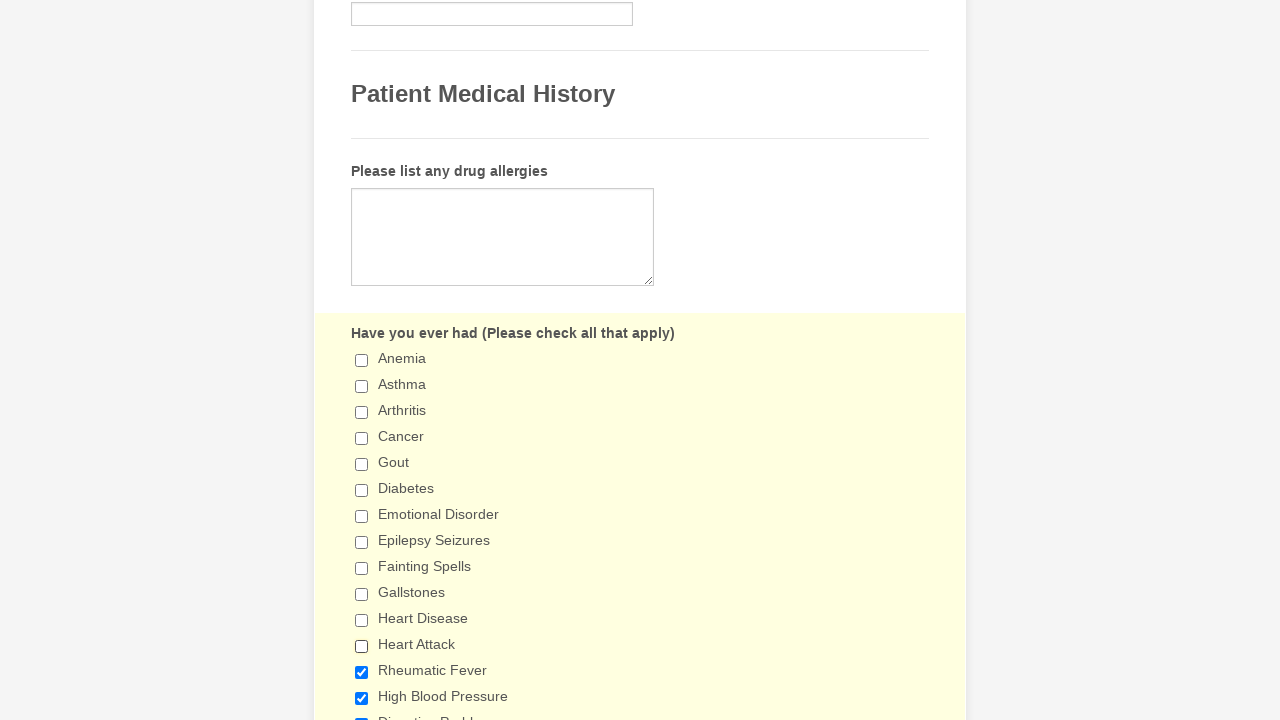

Deselected checkbox 13 at (362, 672) on div.form-single-column span.form-checkbox-item input >> nth=12
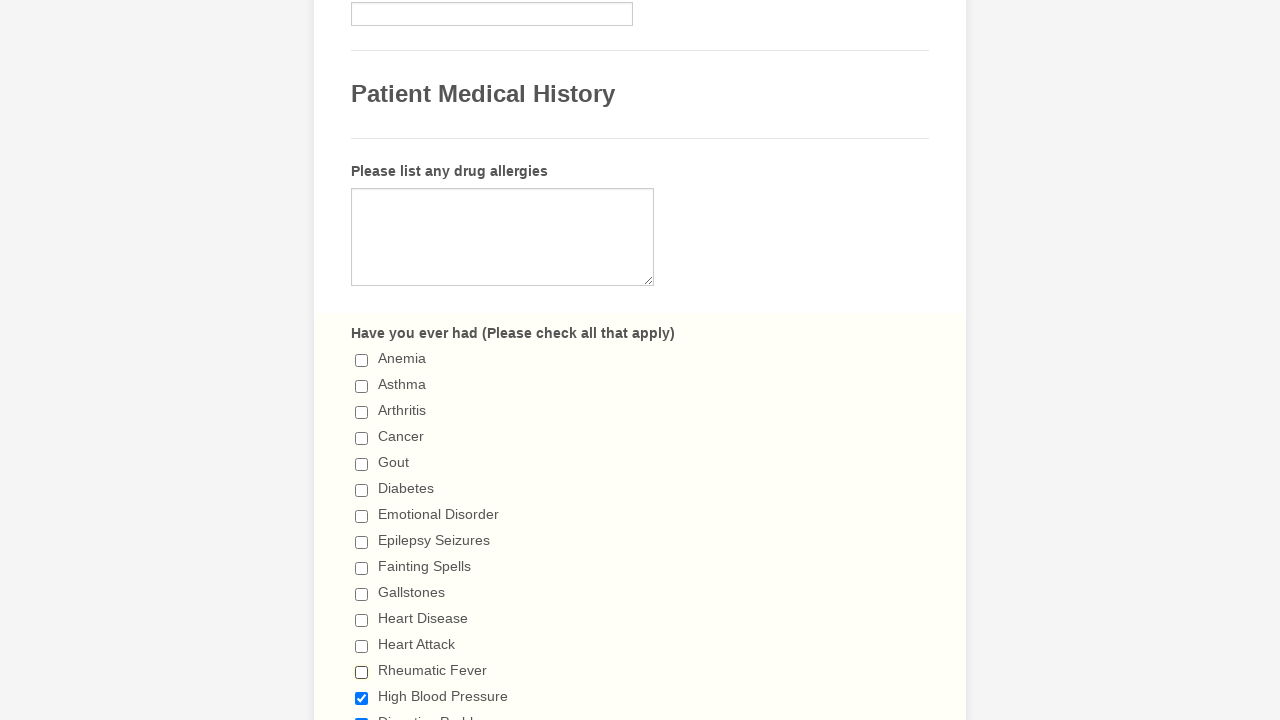

Waited 500ms after deselecting checkbox 13
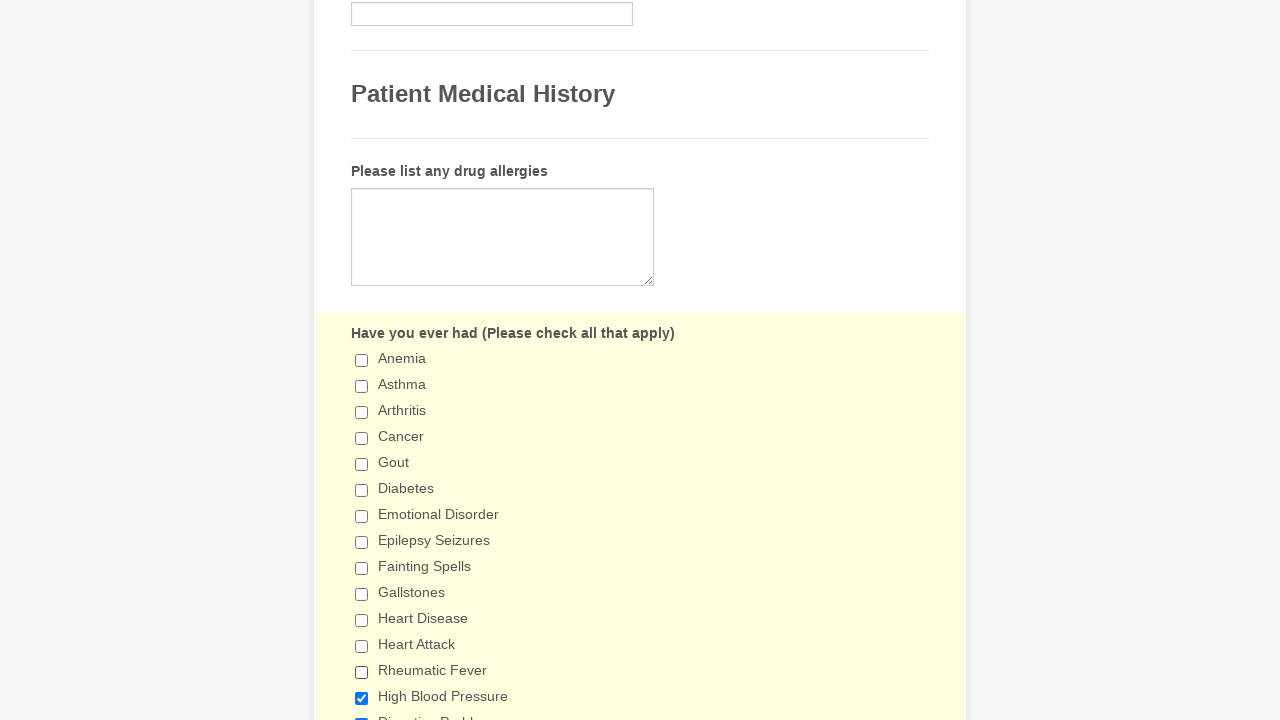

Deselected checkbox 14 at (362, 698) on div.form-single-column span.form-checkbox-item input >> nth=13
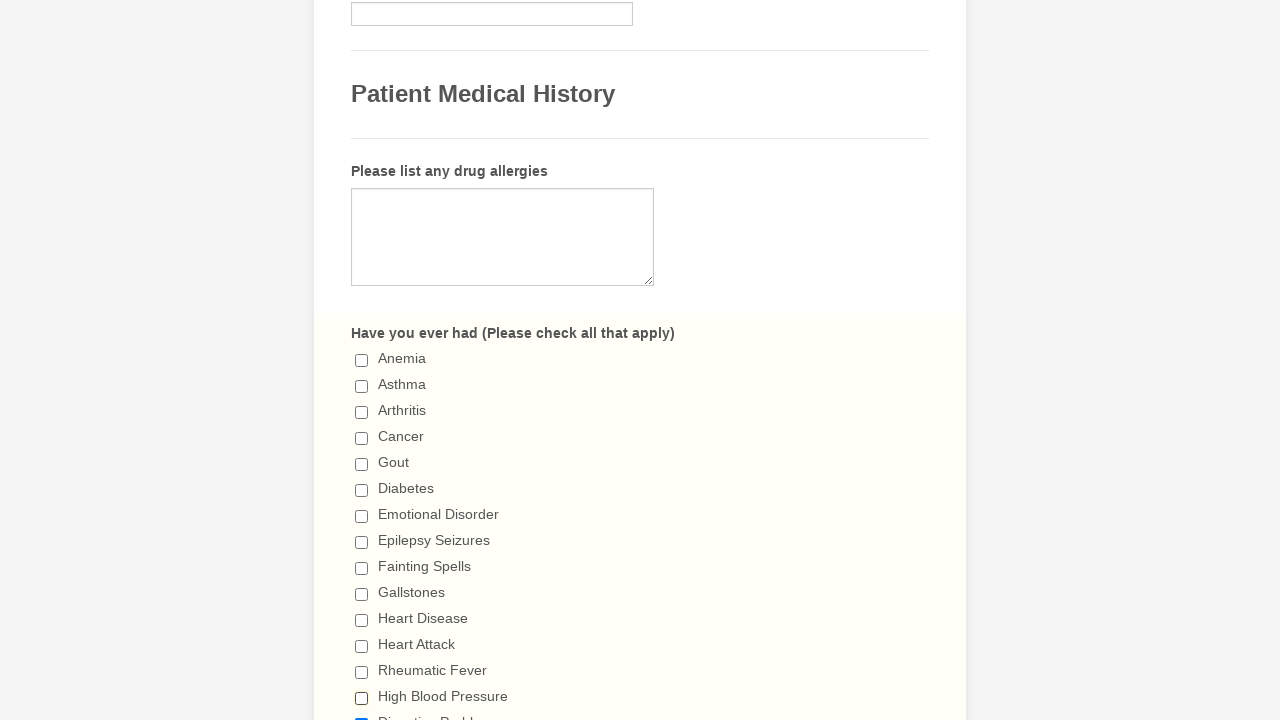

Waited 500ms after deselecting checkbox 14
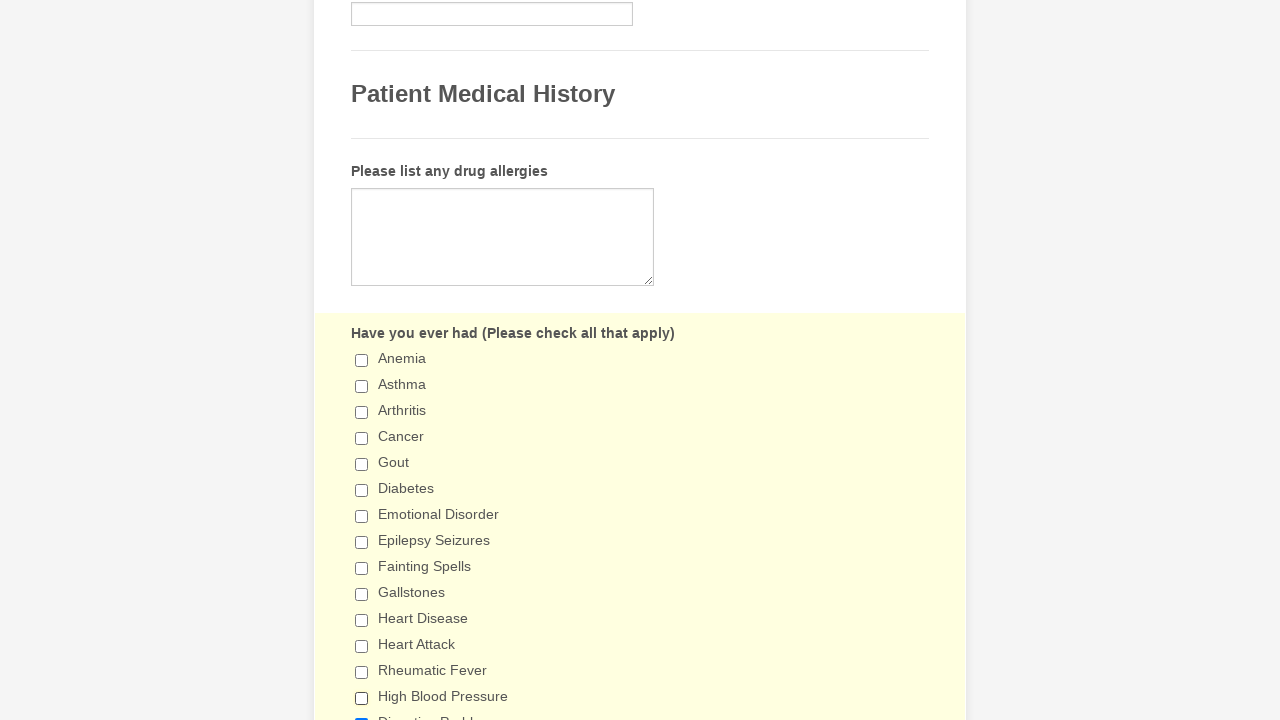

Deselected checkbox 15 at (362, 714) on div.form-single-column span.form-checkbox-item input >> nth=14
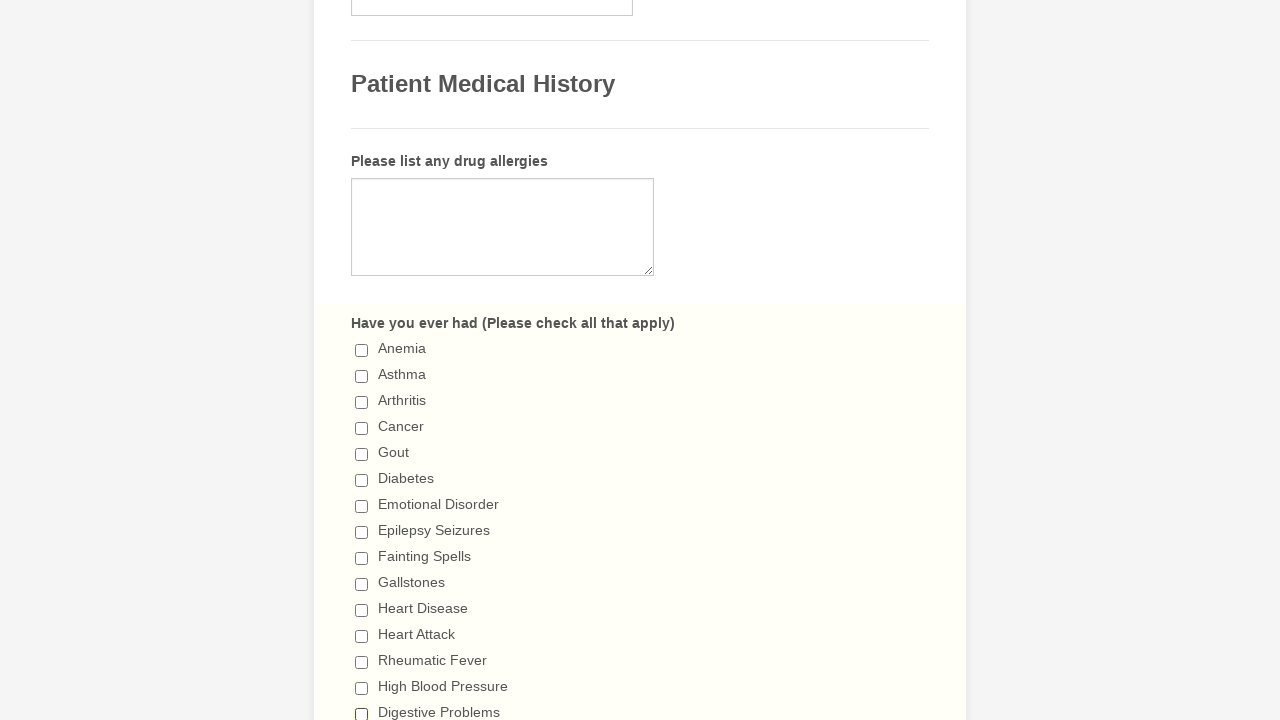

Waited 500ms after deselecting checkbox 15
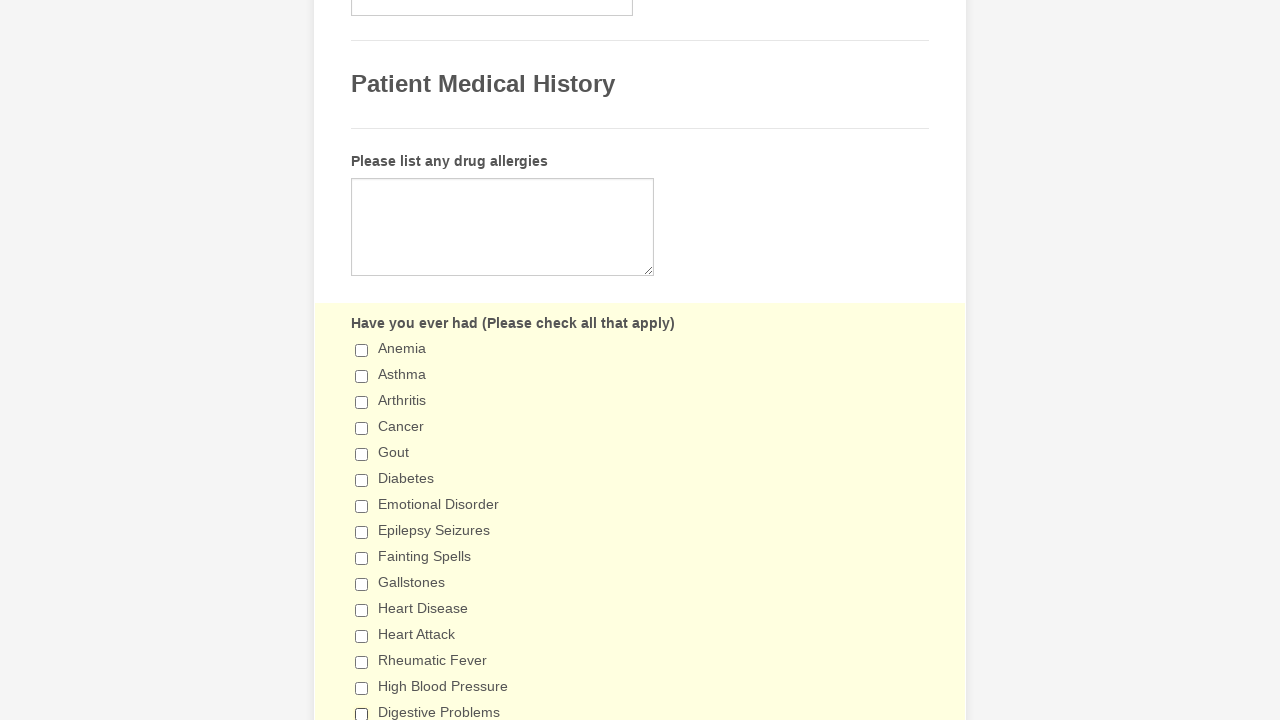

Deselected checkbox 16 at (362, 360) on div.form-single-column span.form-checkbox-item input >> nth=15
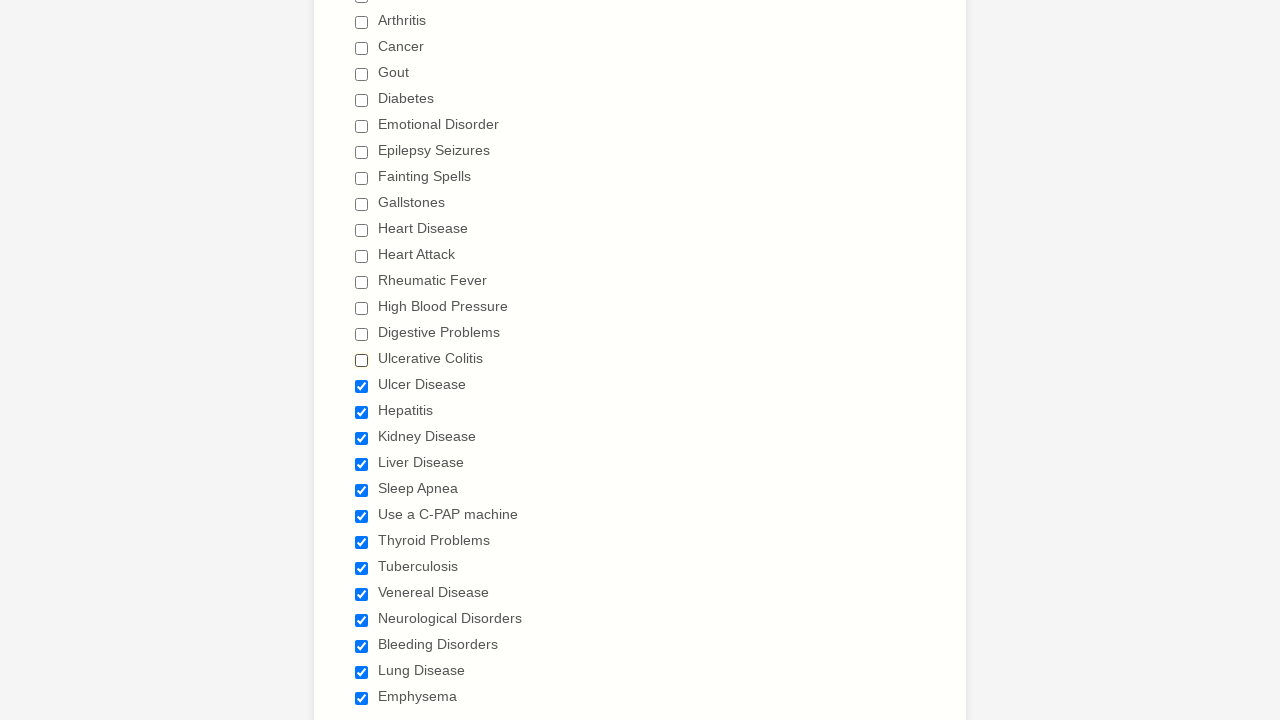

Waited 500ms after deselecting checkbox 16
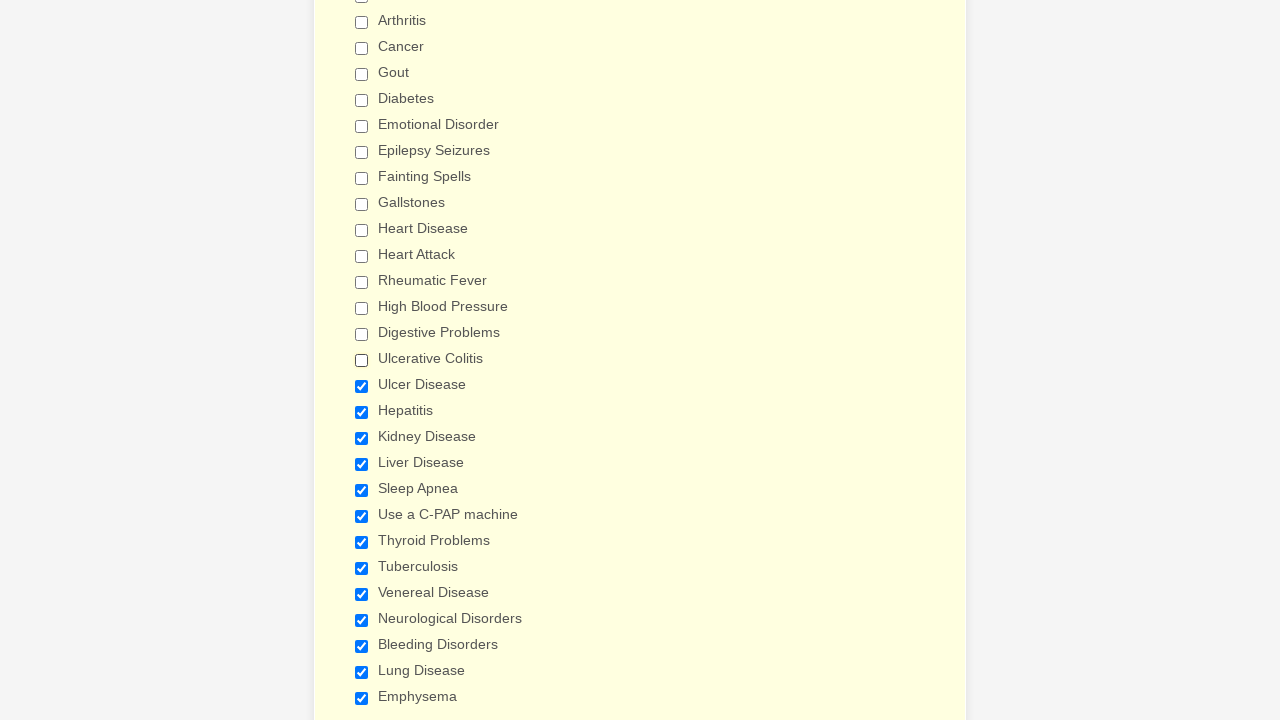

Deselected checkbox 17 at (362, 386) on div.form-single-column span.form-checkbox-item input >> nth=16
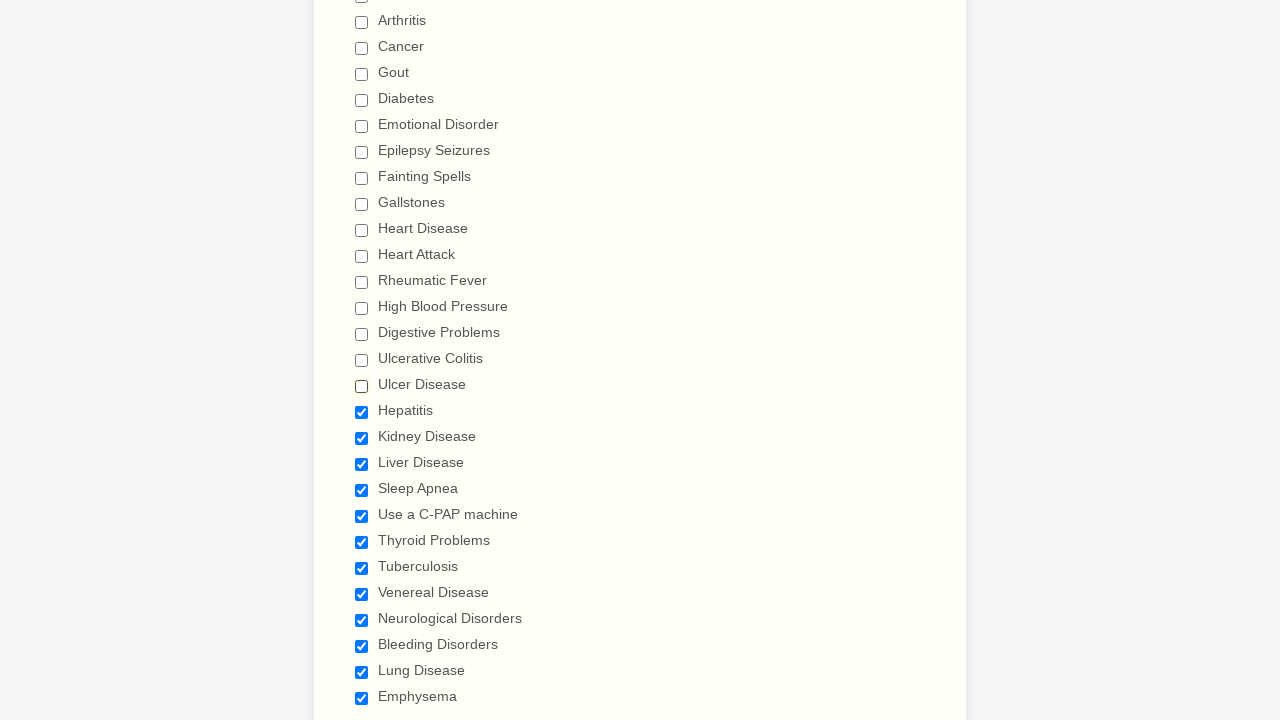

Waited 500ms after deselecting checkbox 17
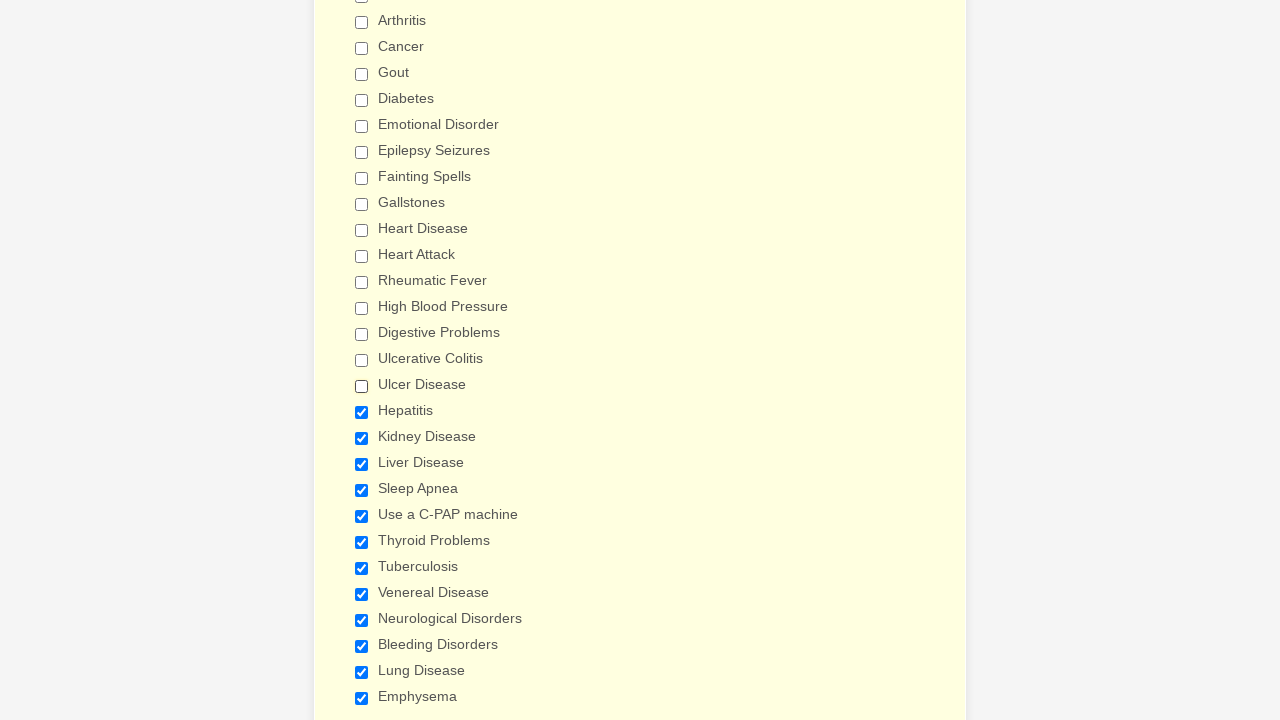

Deselected checkbox 18 at (362, 412) on div.form-single-column span.form-checkbox-item input >> nth=17
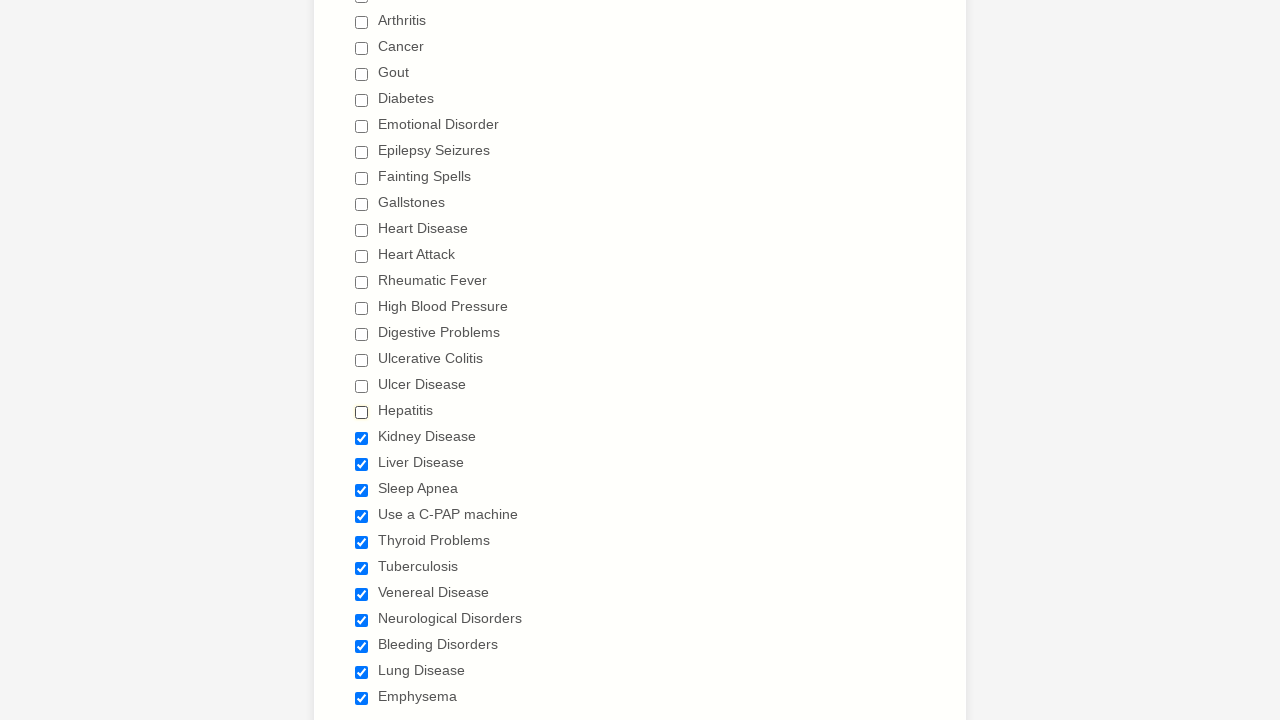

Waited 500ms after deselecting checkbox 18
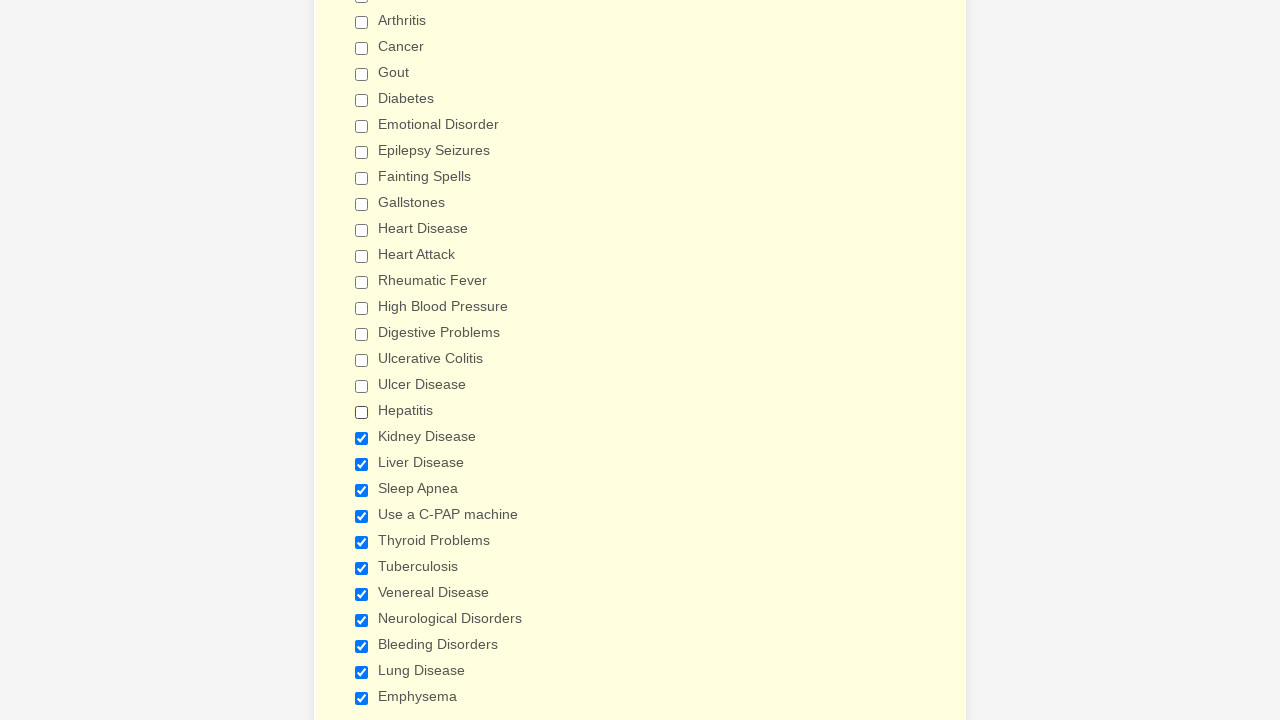

Deselected checkbox 19 at (362, 438) on div.form-single-column span.form-checkbox-item input >> nth=18
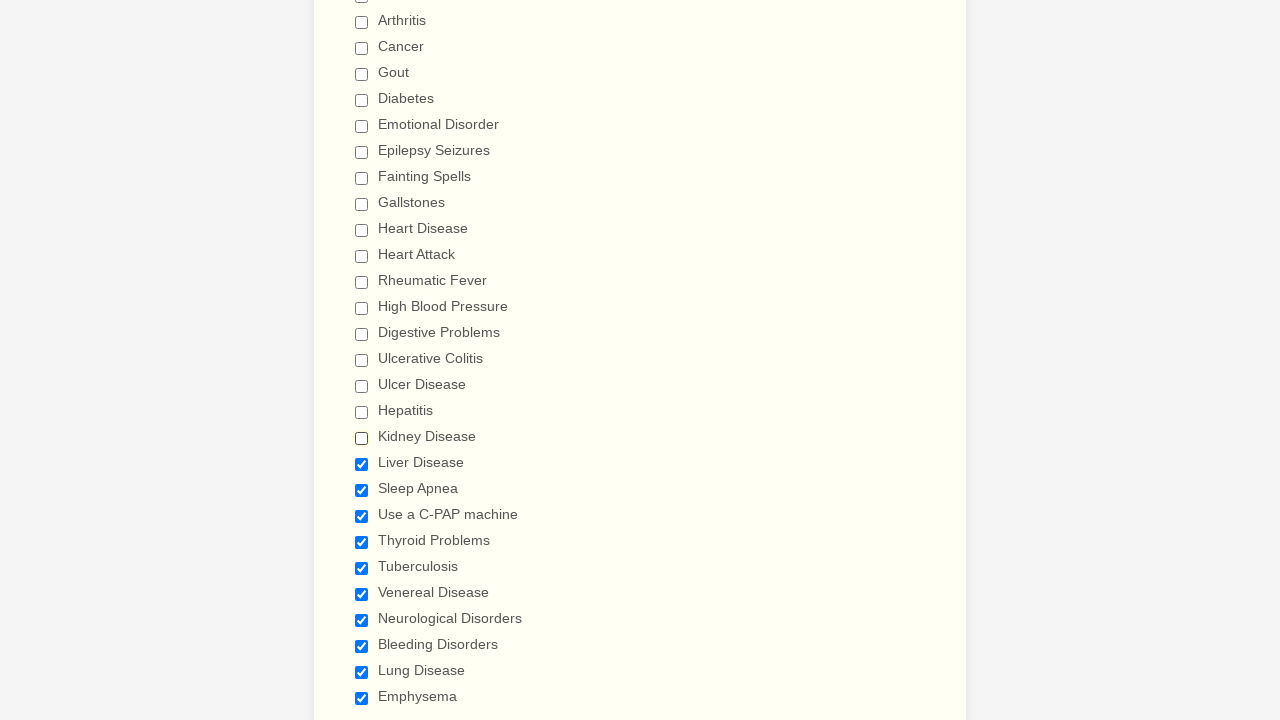

Waited 500ms after deselecting checkbox 19
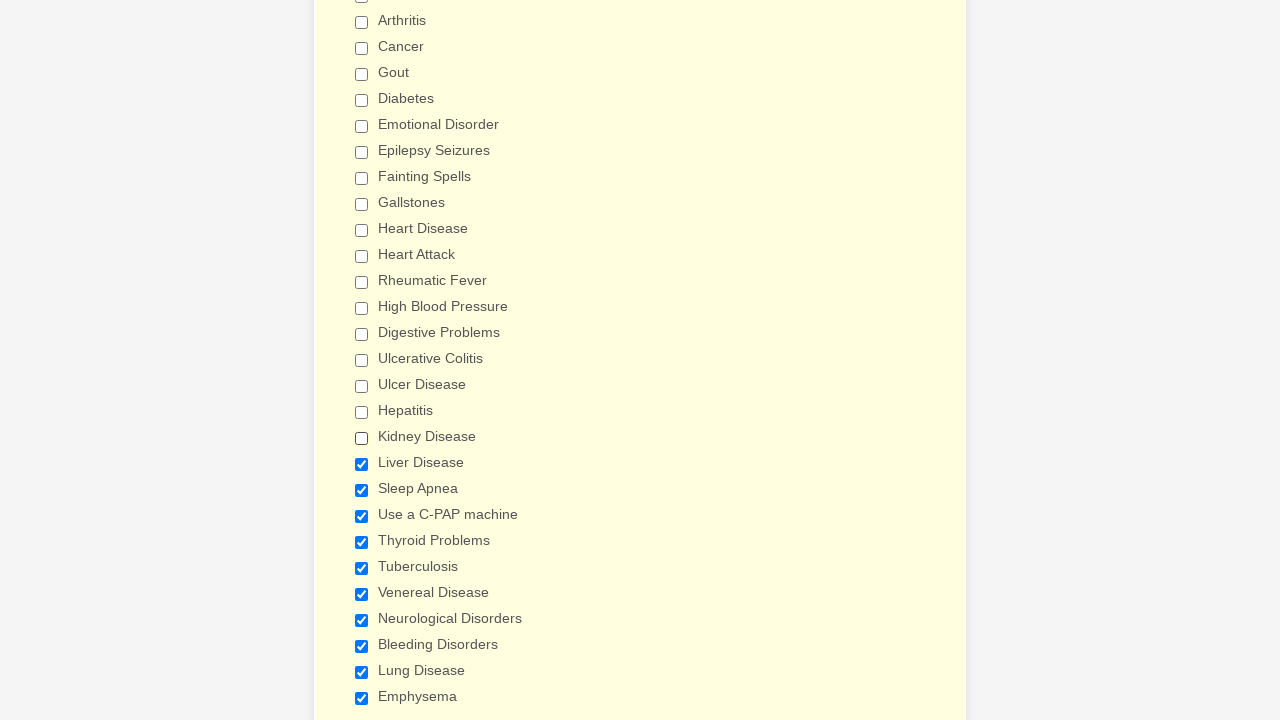

Deselected checkbox 20 at (362, 464) on div.form-single-column span.form-checkbox-item input >> nth=19
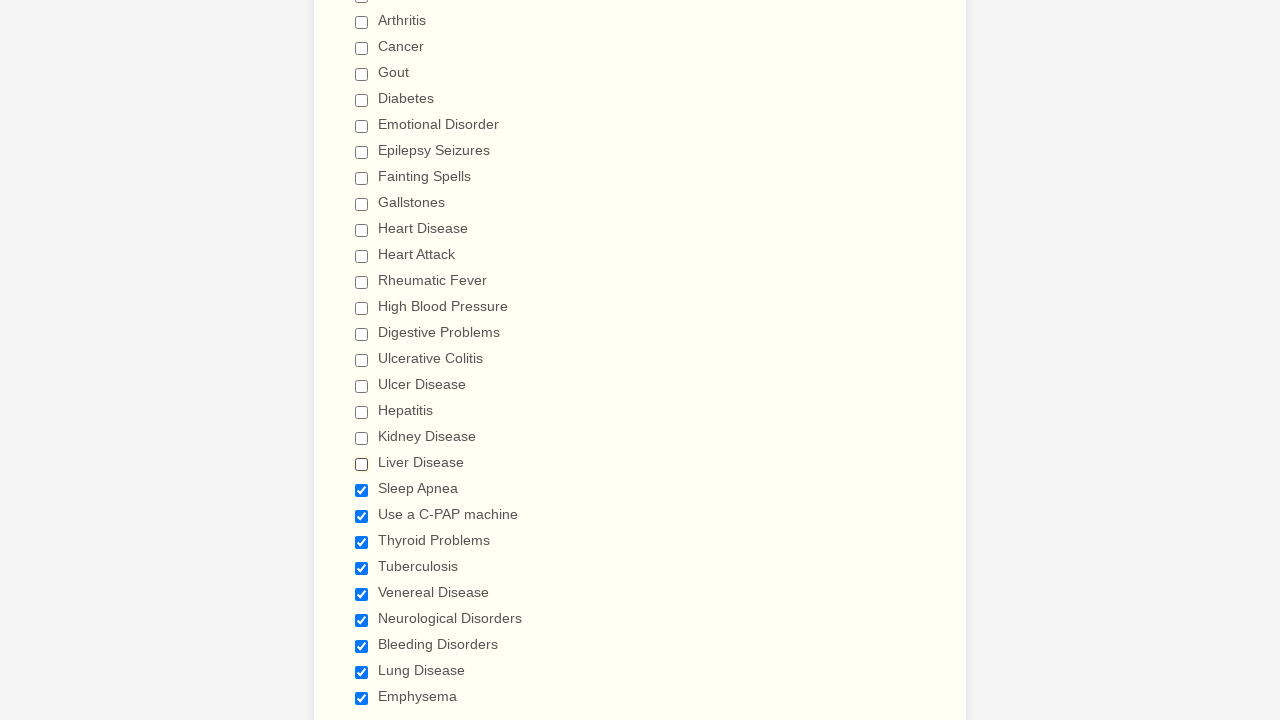

Waited 500ms after deselecting checkbox 20
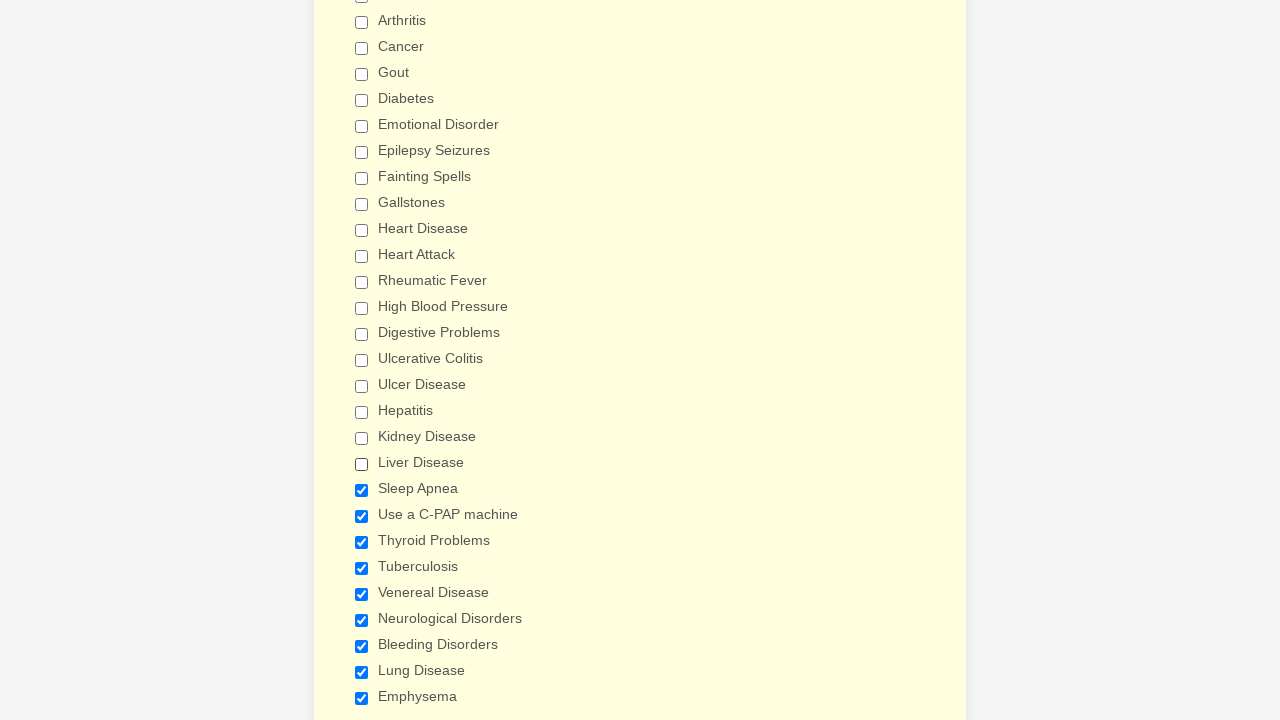

Deselected checkbox 21 at (362, 490) on div.form-single-column span.form-checkbox-item input >> nth=20
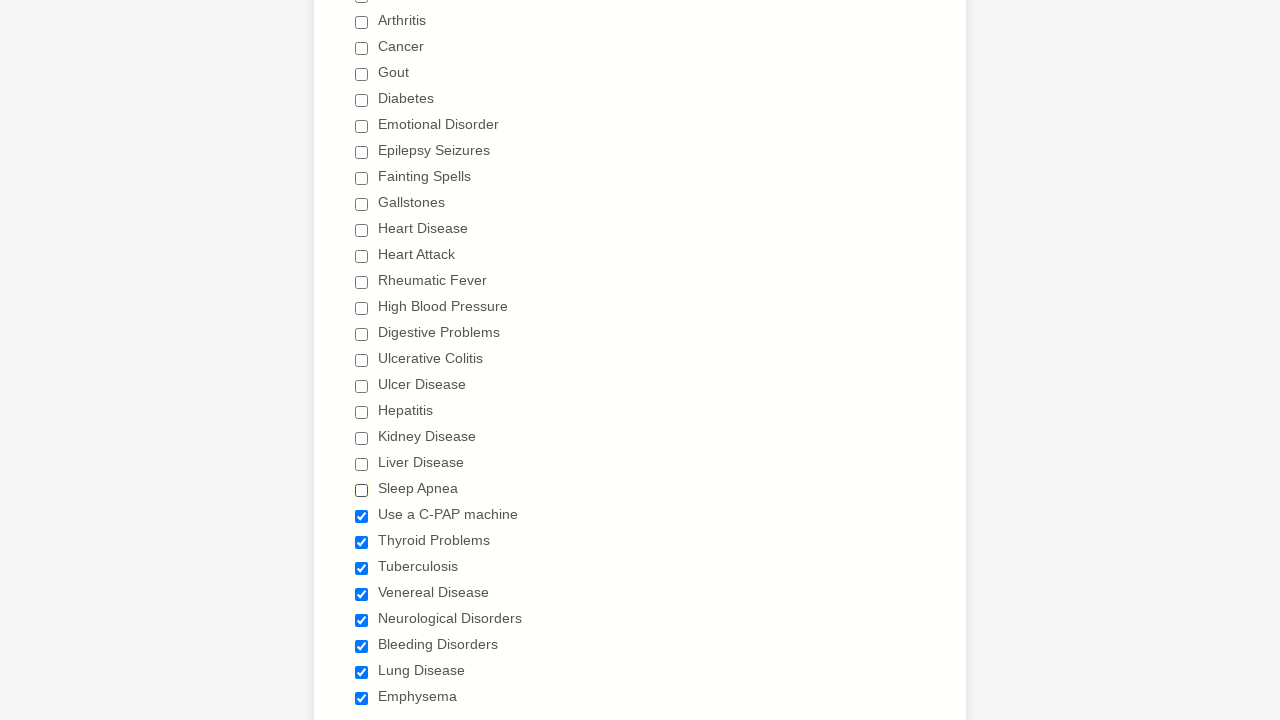

Waited 500ms after deselecting checkbox 21
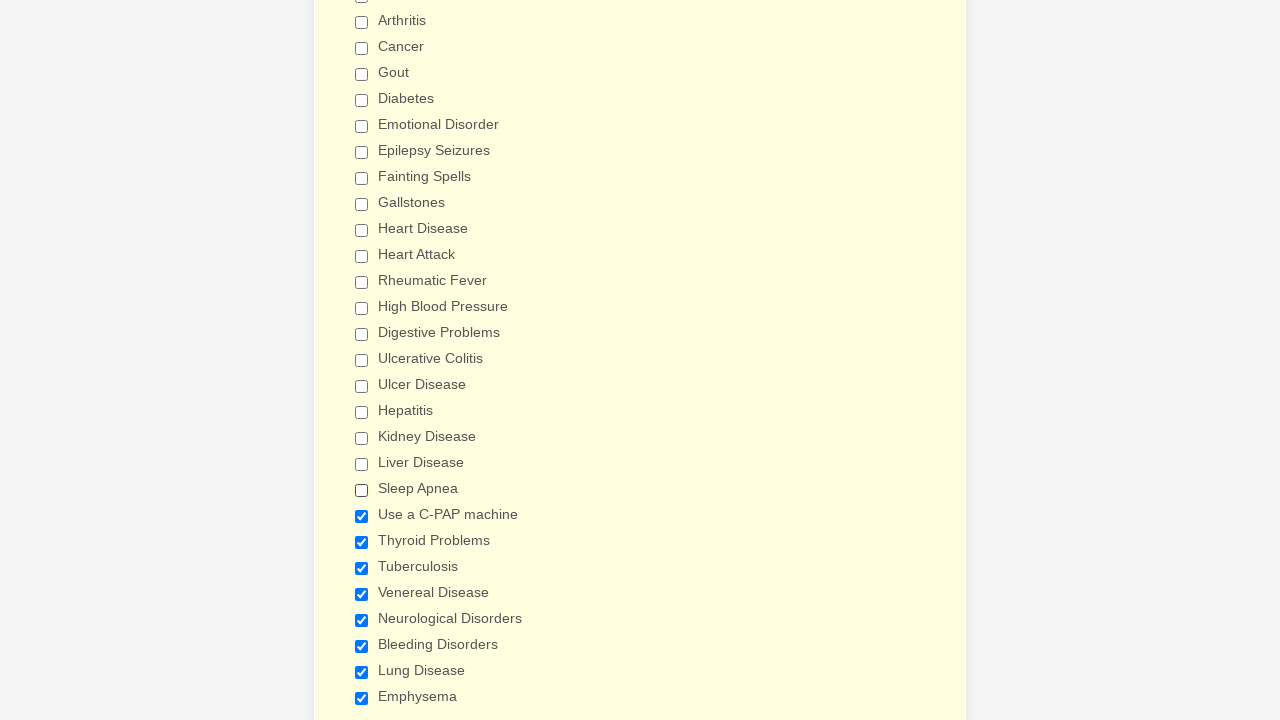

Deselected checkbox 22 at (362, 516) on div.form-single-column span.form-checkbox-item input >> nth=21
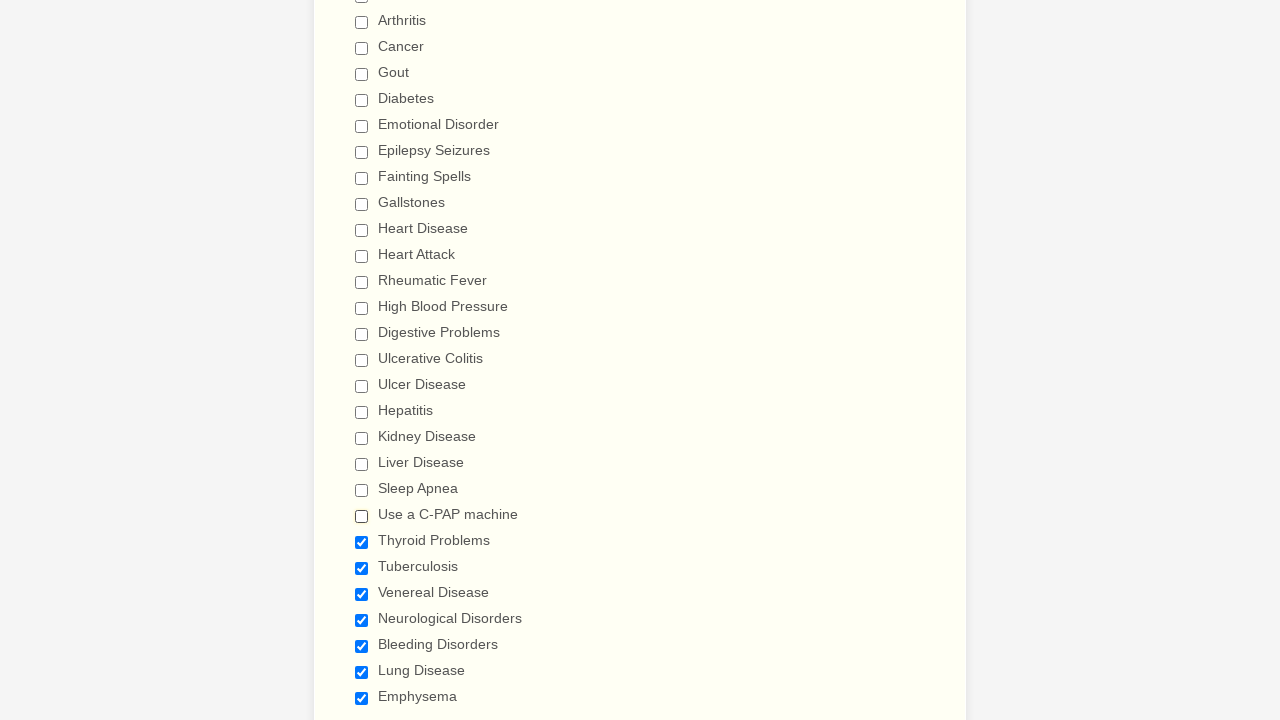

Waited 500ms after deselecting checkbox 22
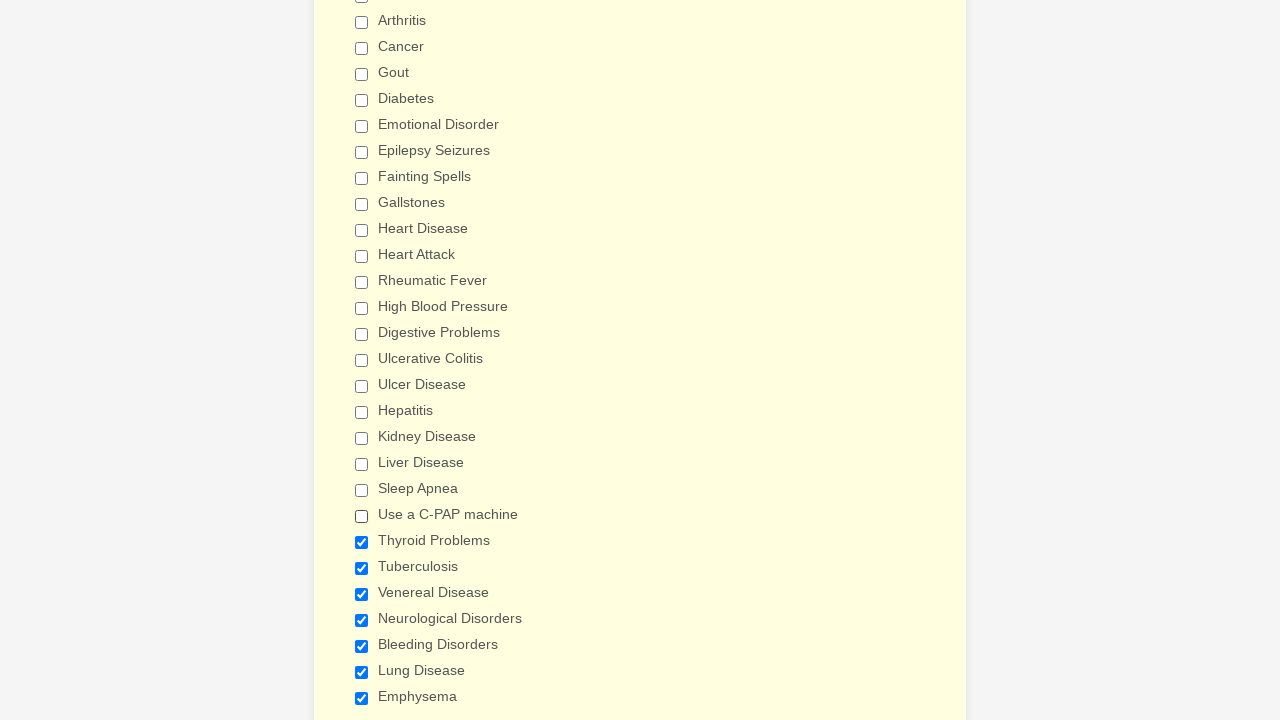

Deselected checkbox 23 at (362, 542) on div.form-single-column span.form-checkbox-item input >> nth=22
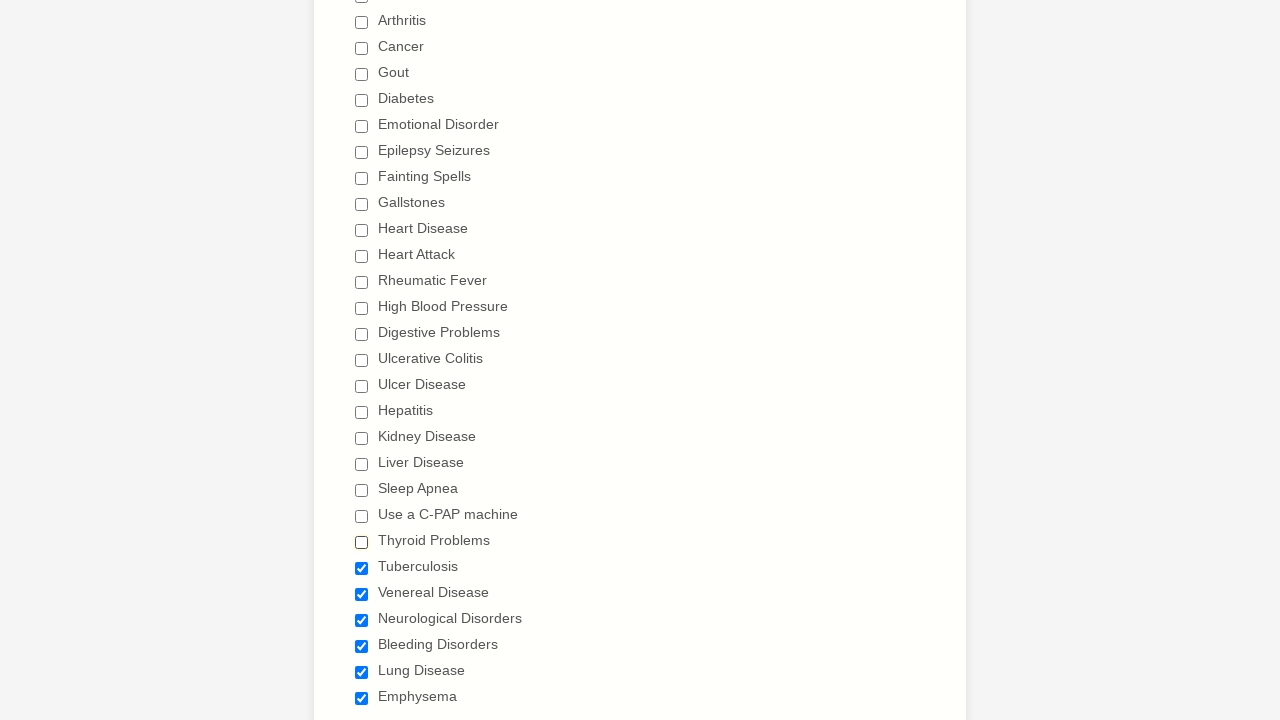

Waited 500ms after deselecting checkbox 23
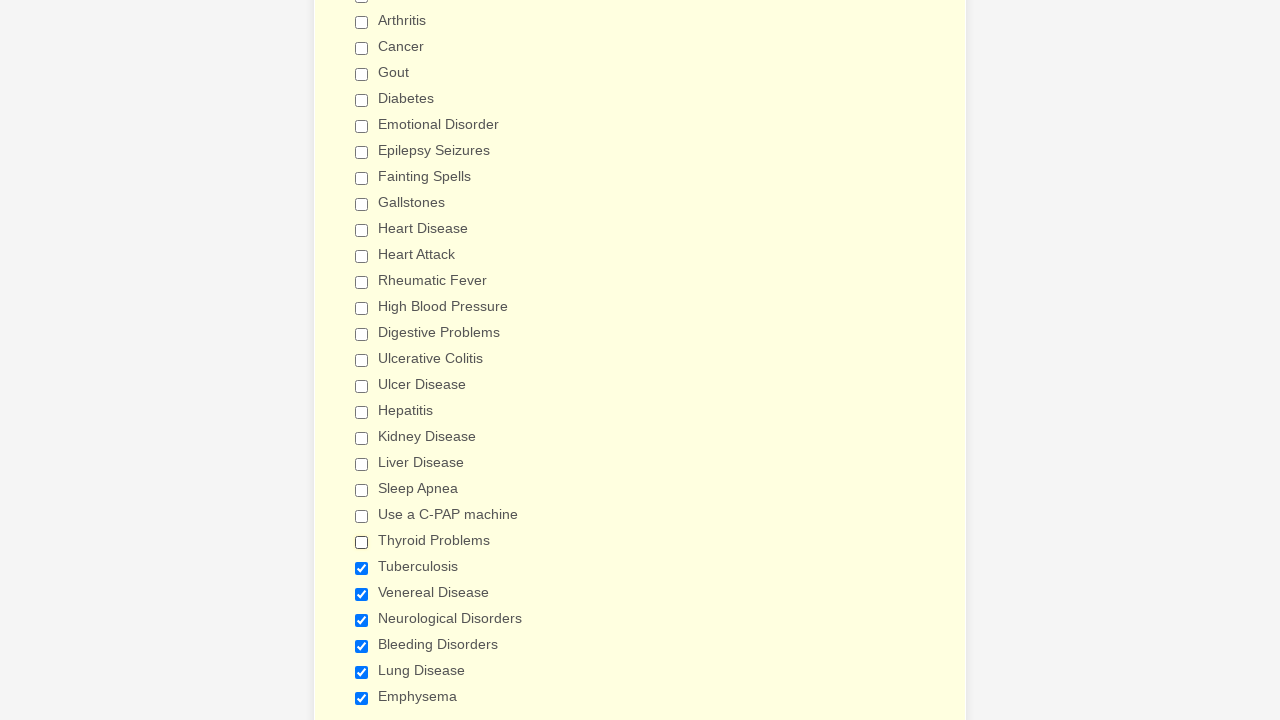

Deselected checkbox 24 at (362, 568) on div.form-single-column span.form-checkbox-item input >> nth=23
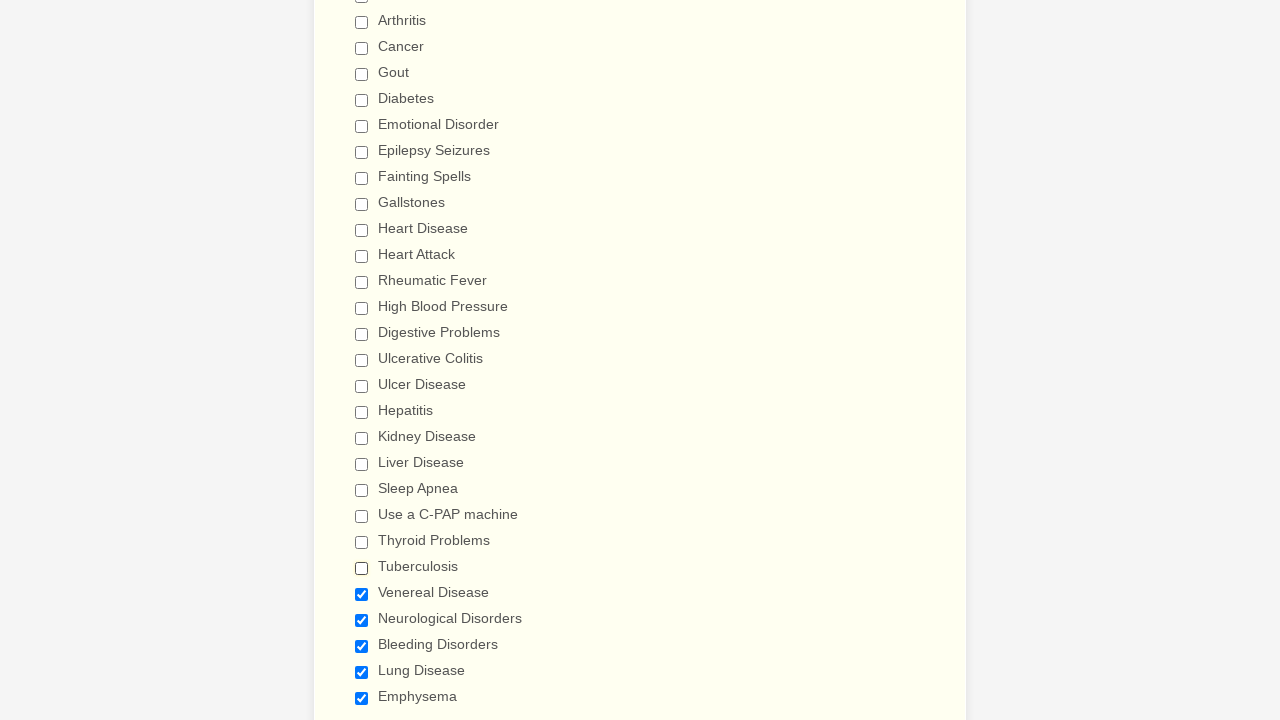

Waited 500ms after deselecting checkbox 24
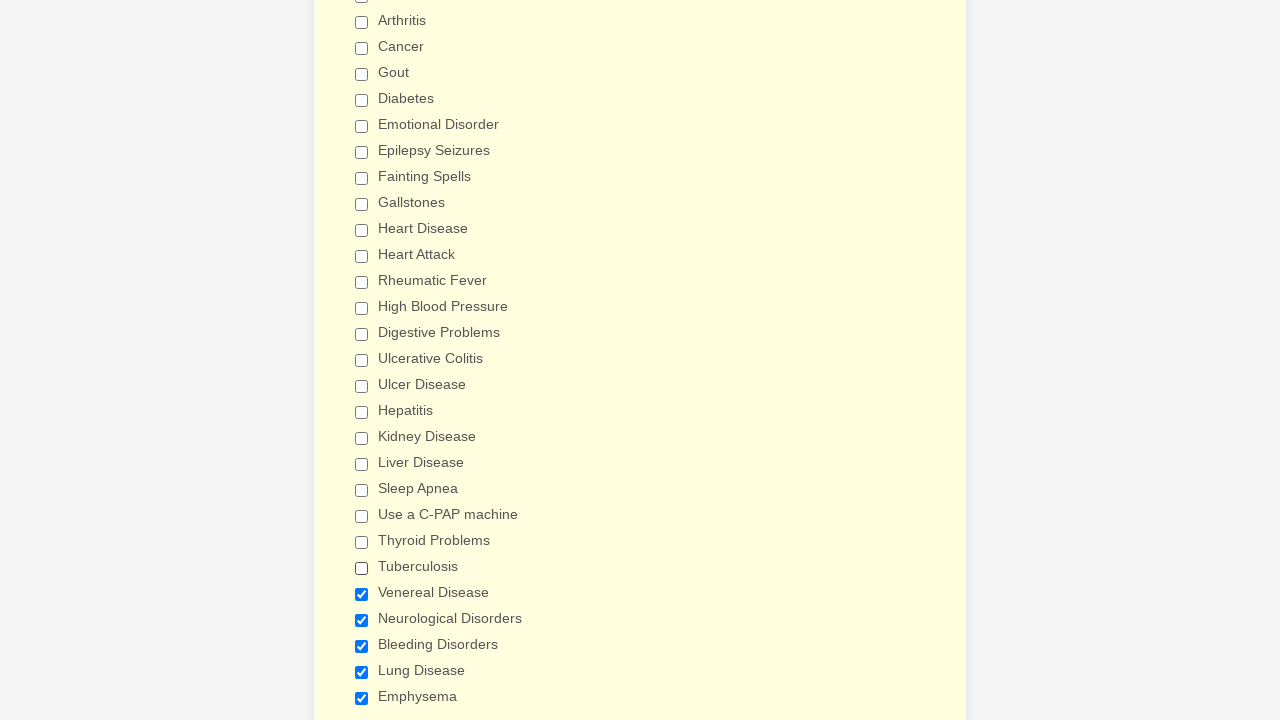

Deselected checkbox 25 at (362, 594) on div.form-single-column span.form-checkbox-item input >> nth=24
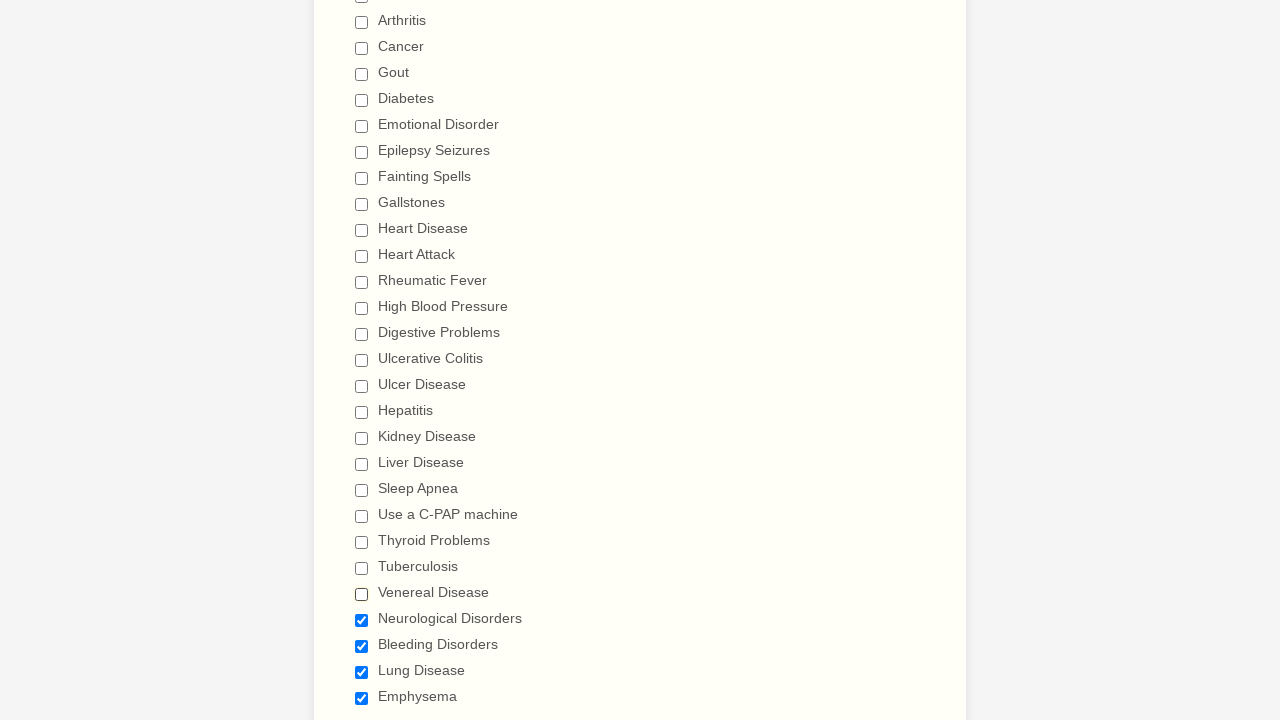

Waited 500ms after deselecting checkbox 25
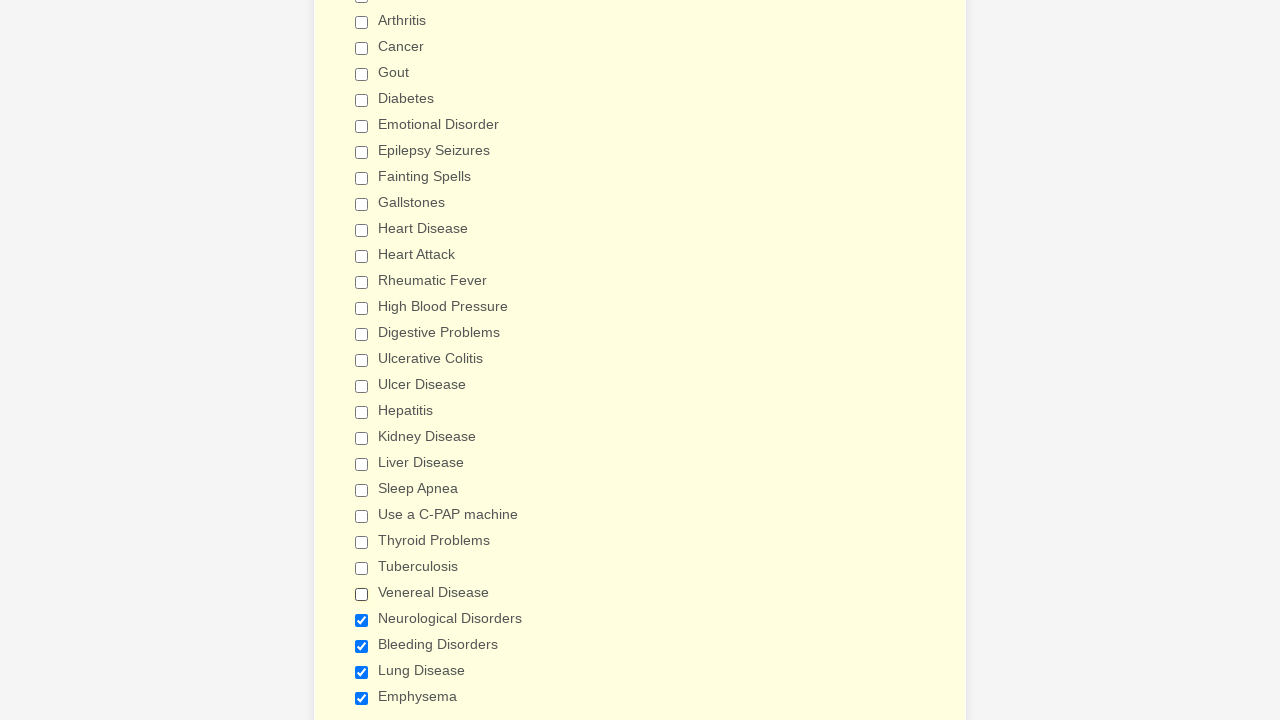

Deselected checkbox 26 at (362, 620) on div.form-single-column span.form-checkbox-item input >> nth=25
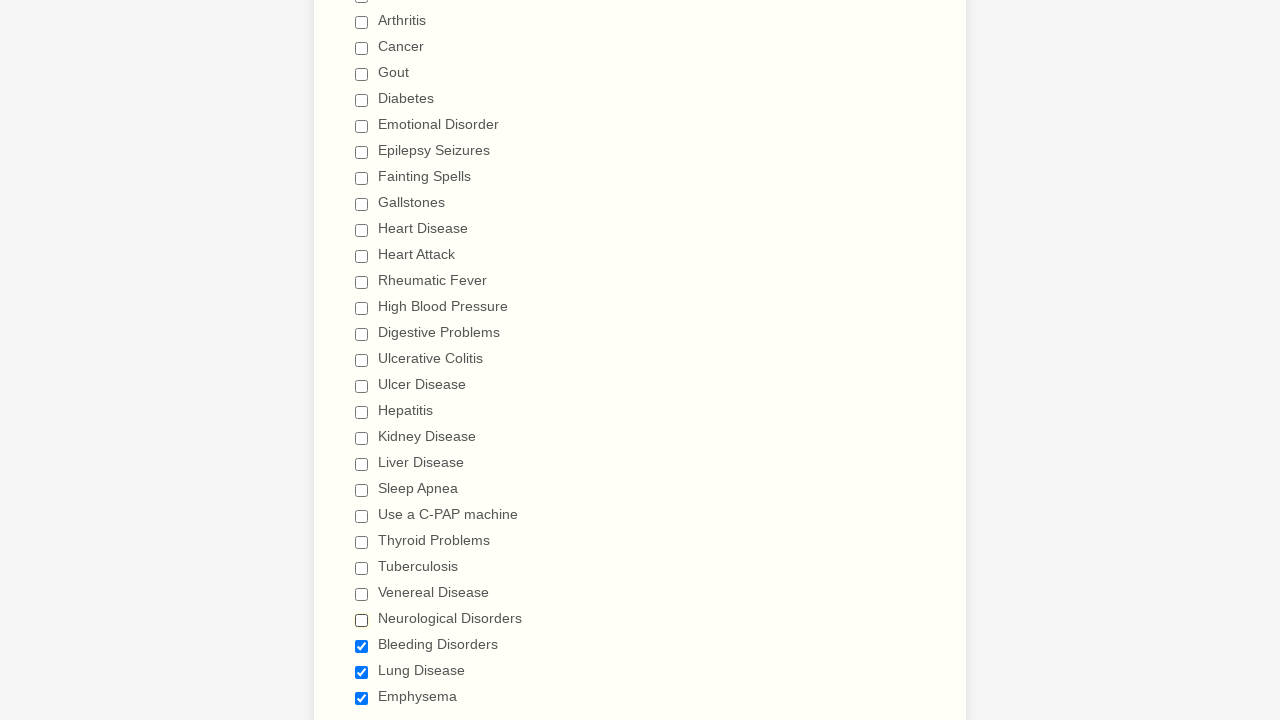

Waited 500ms after deselecting checkbox 26
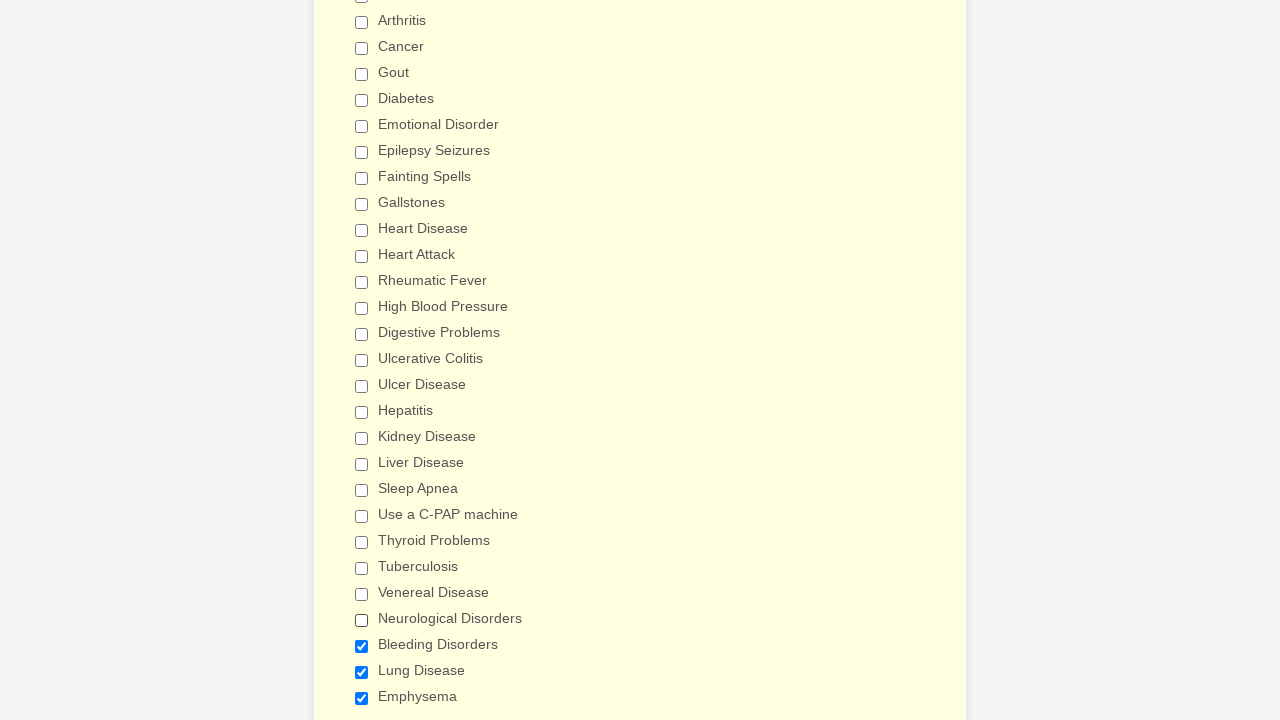

Deselected checkbox 27 at (362, 646) on div.form-single-column span.form-checkbox-item input >> nth=26
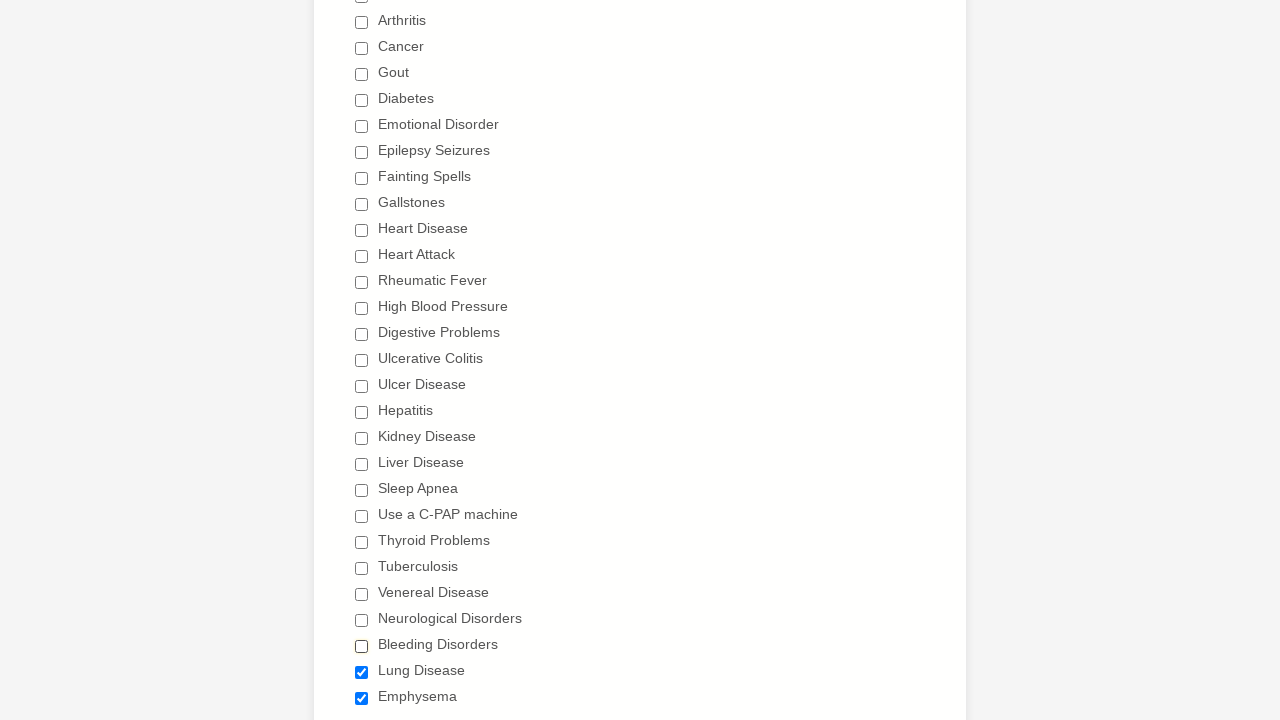

Waited 500ms after deselecting checkbox 27
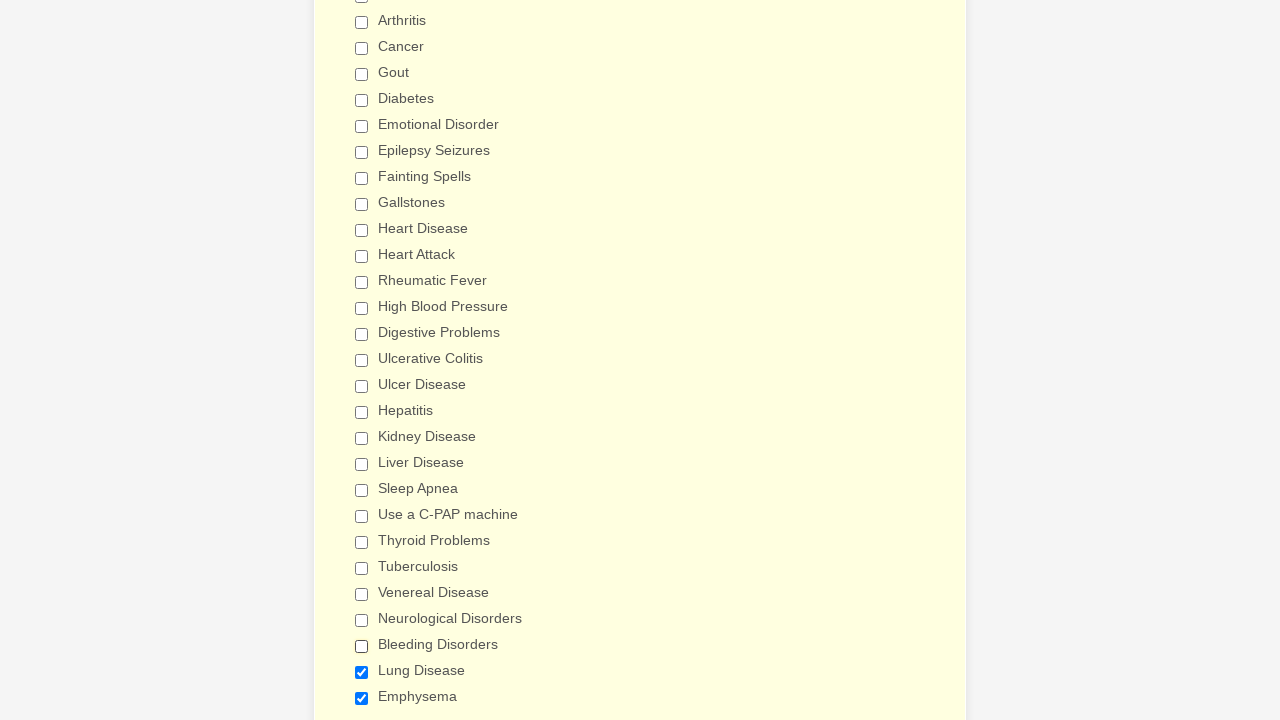

Deselected checkbox 28 at (362, 672) on div.form-single-column span.form-checkbox-item input >> nth=27
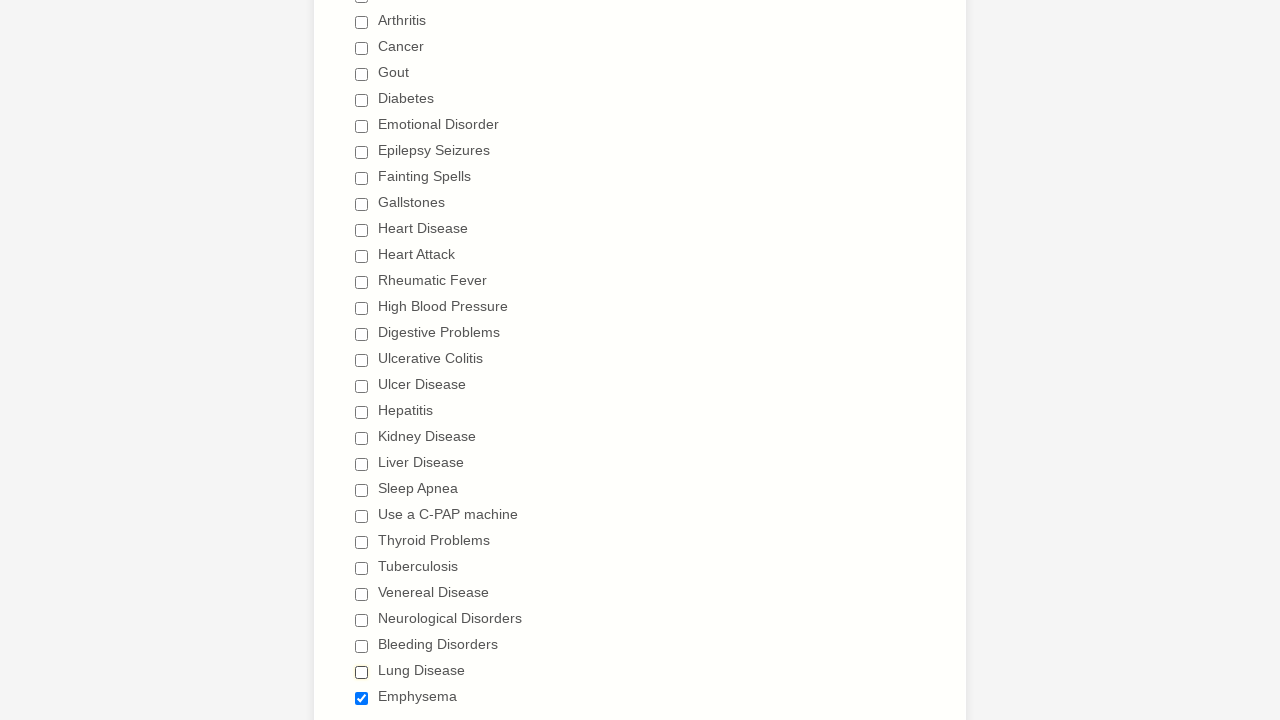

Waited 500ms after deselecting checkbox 28
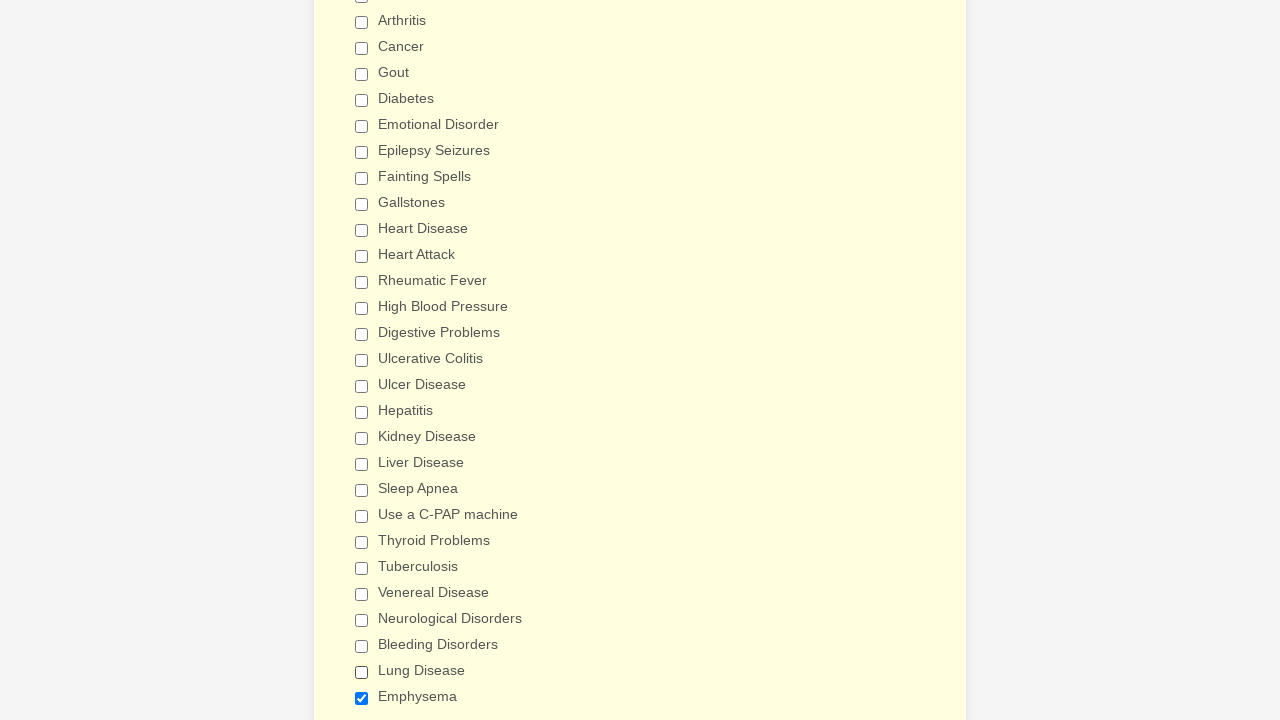

Deselected checkbox 29 at (362, 698) on div.form-single-column span.form-checkbox-item input >> nth=28
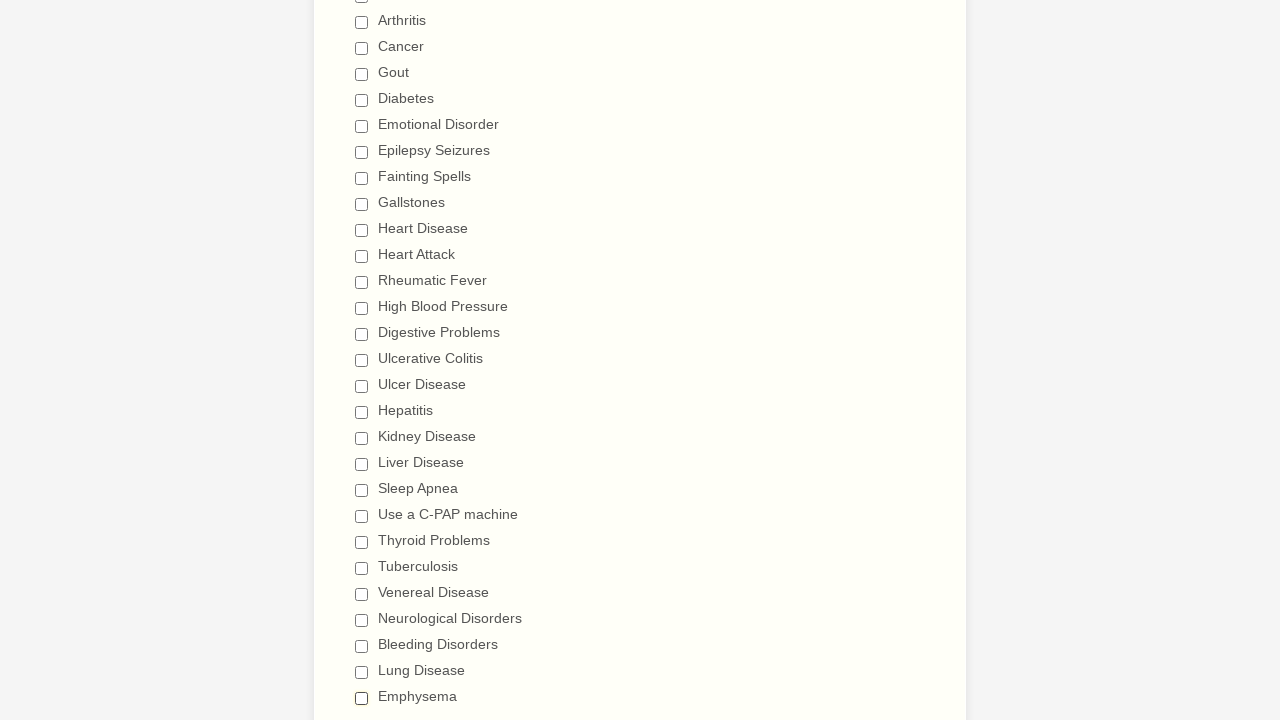

Waited 500ms after deselecting checkbox 29
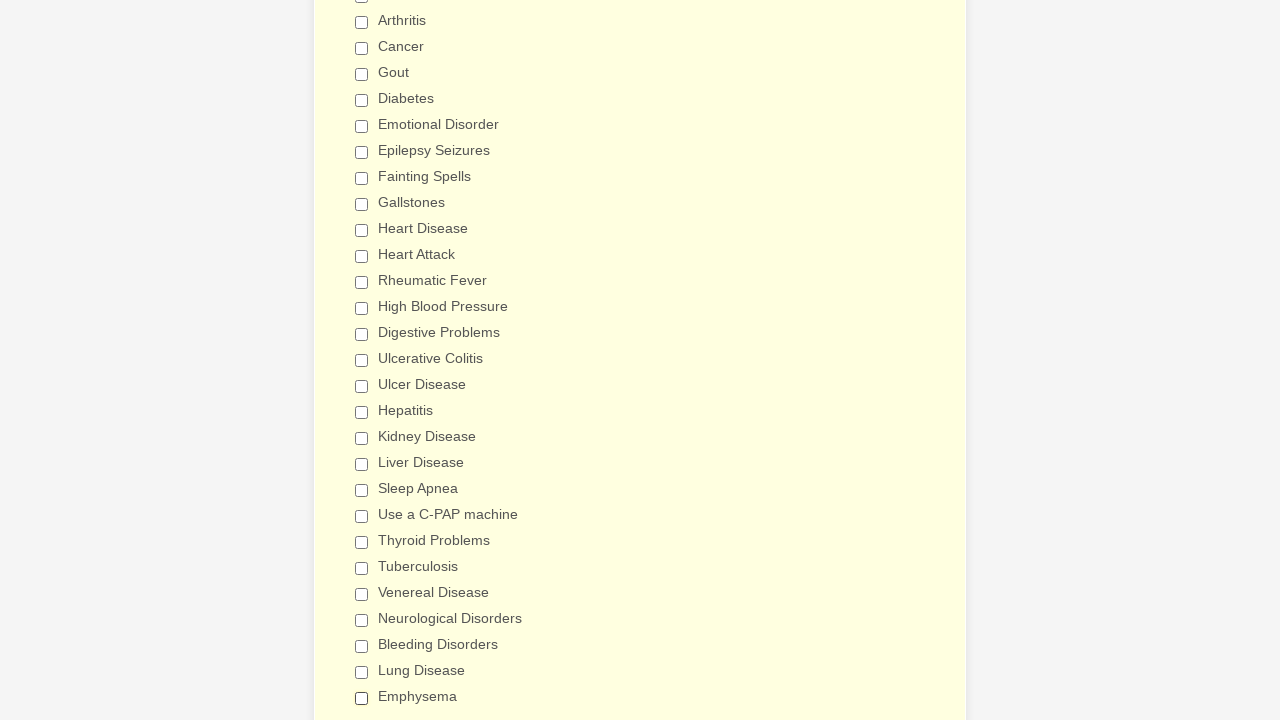

Selected 'Heart Attack' checkbox at (362, 256) on div.form-single-column span.form-checkbox-item input >> nth=11
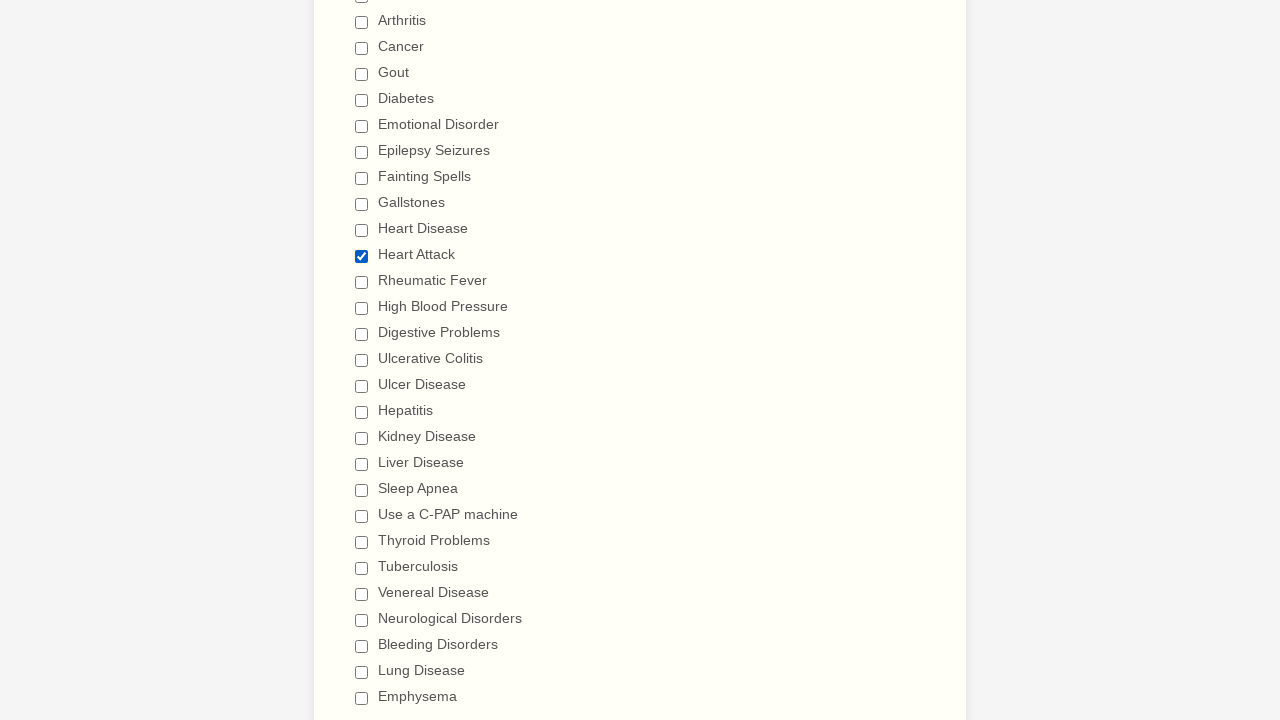

Waited 2000ms after selecting 'Heart Attack' checkbox
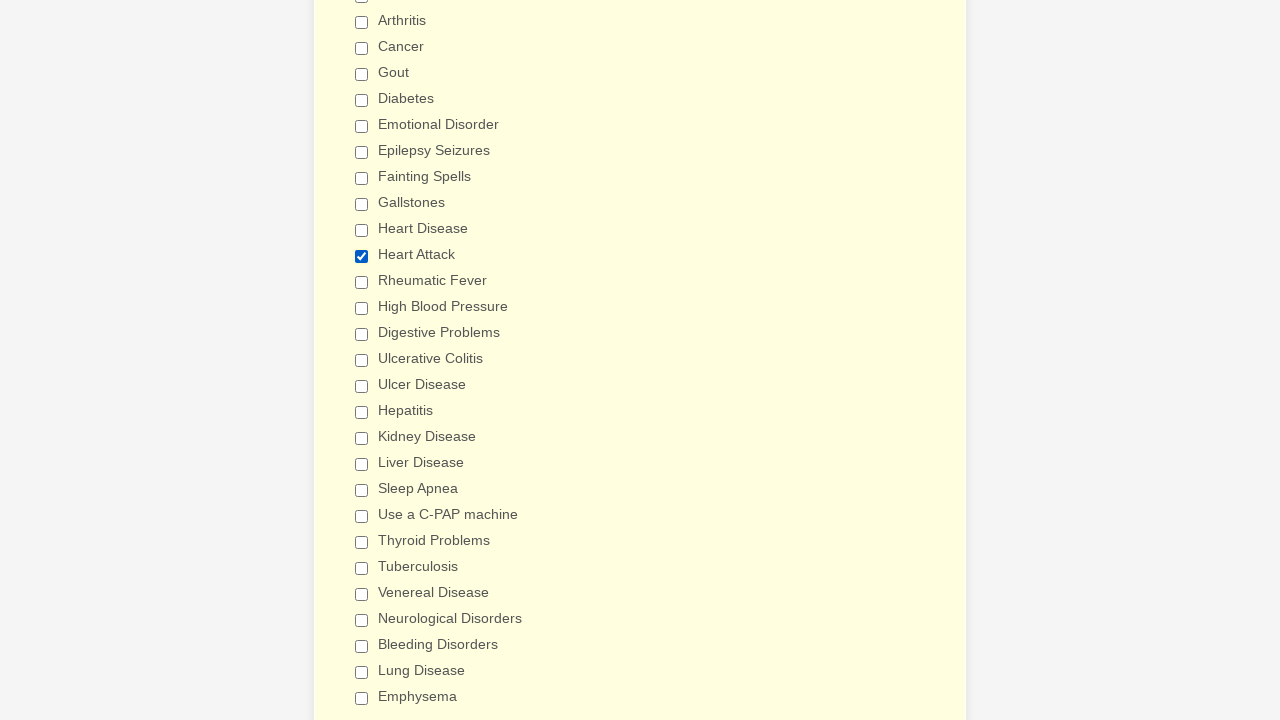

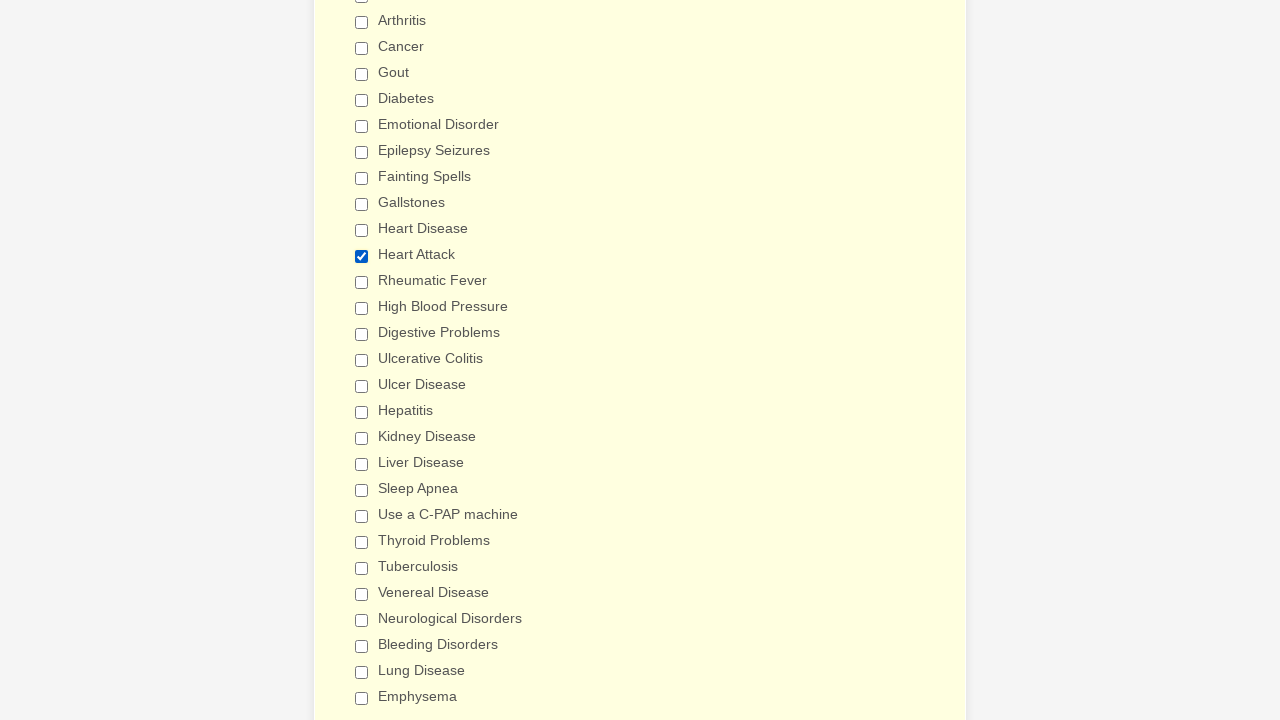